Tests infinite scroll functionality on a Chinese auto ranking page by repeatedly scrolling to the bottom and clicking "load more" buttons to trigger lazy loading of content.

Starting URL: https://www.autohome.com.cn/rank/1

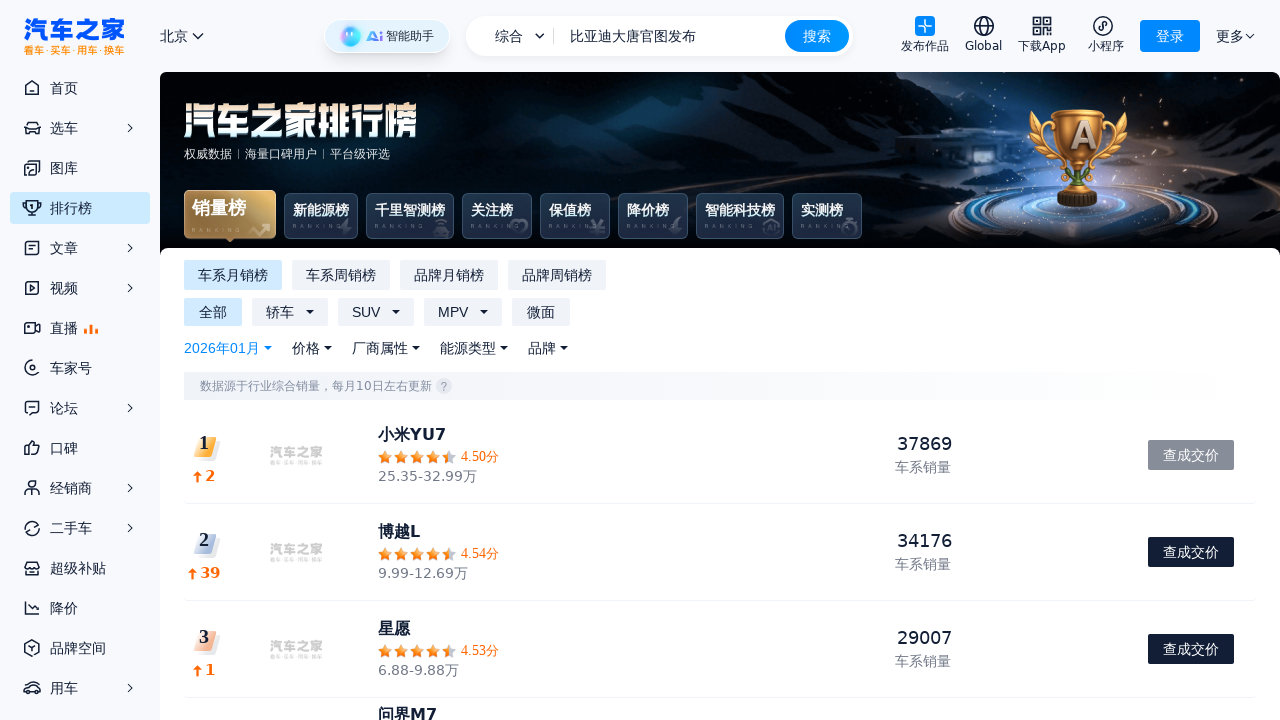

Waited 1.2 seconds for initial page load
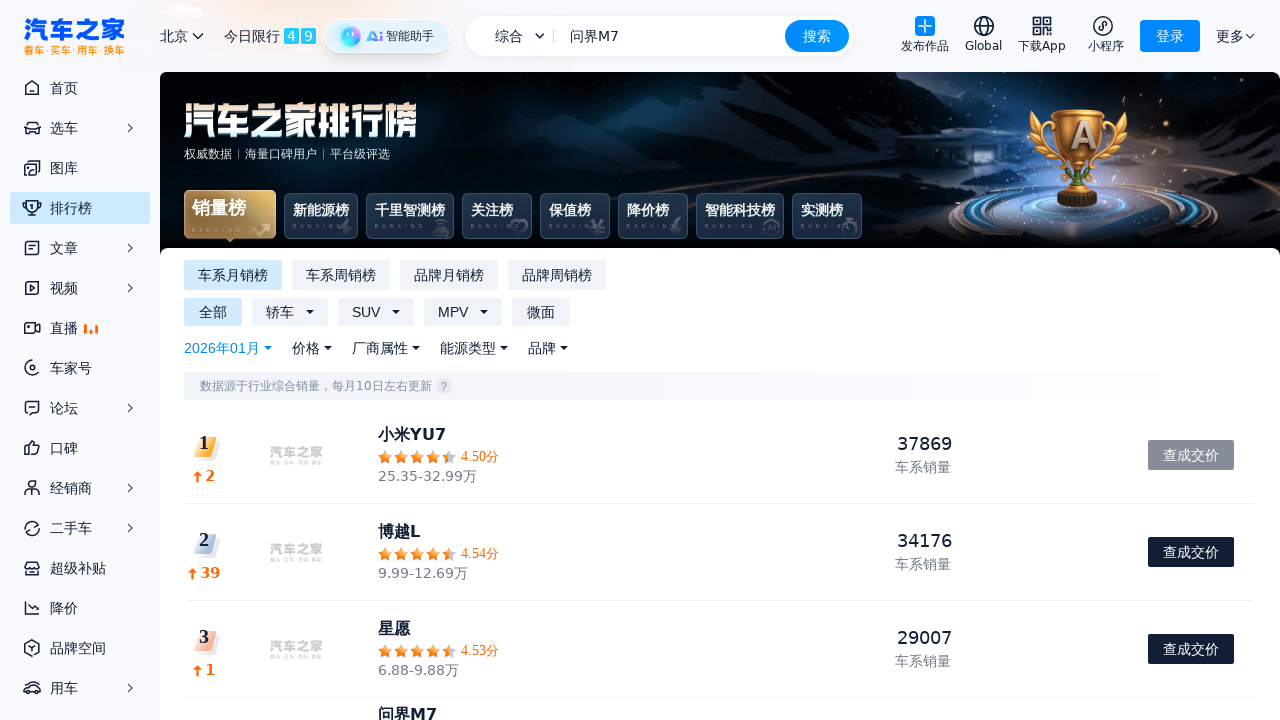

Scrolled to bottom of page
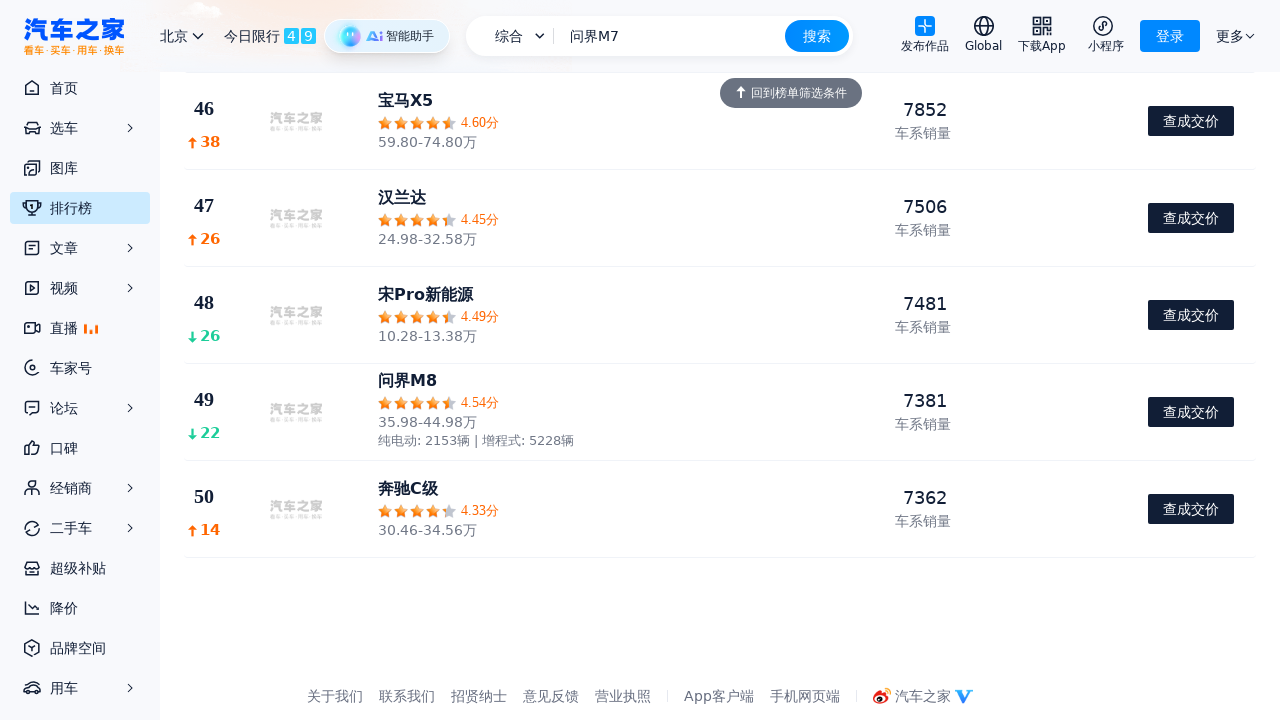

Waited 0.8 seconds for content to load after scroll
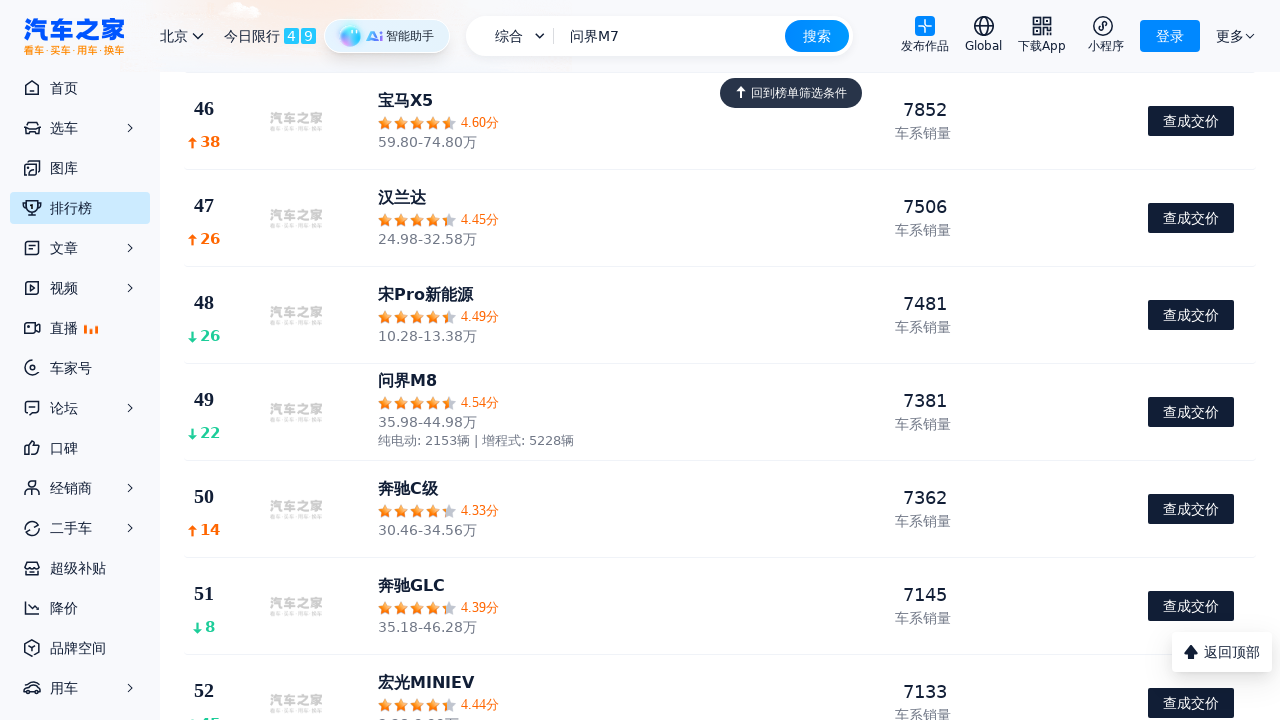

Clicked 'load more' or 'next page' button at (1230, 36) on text=/加载更多|下一页|更多/ >> nth=0
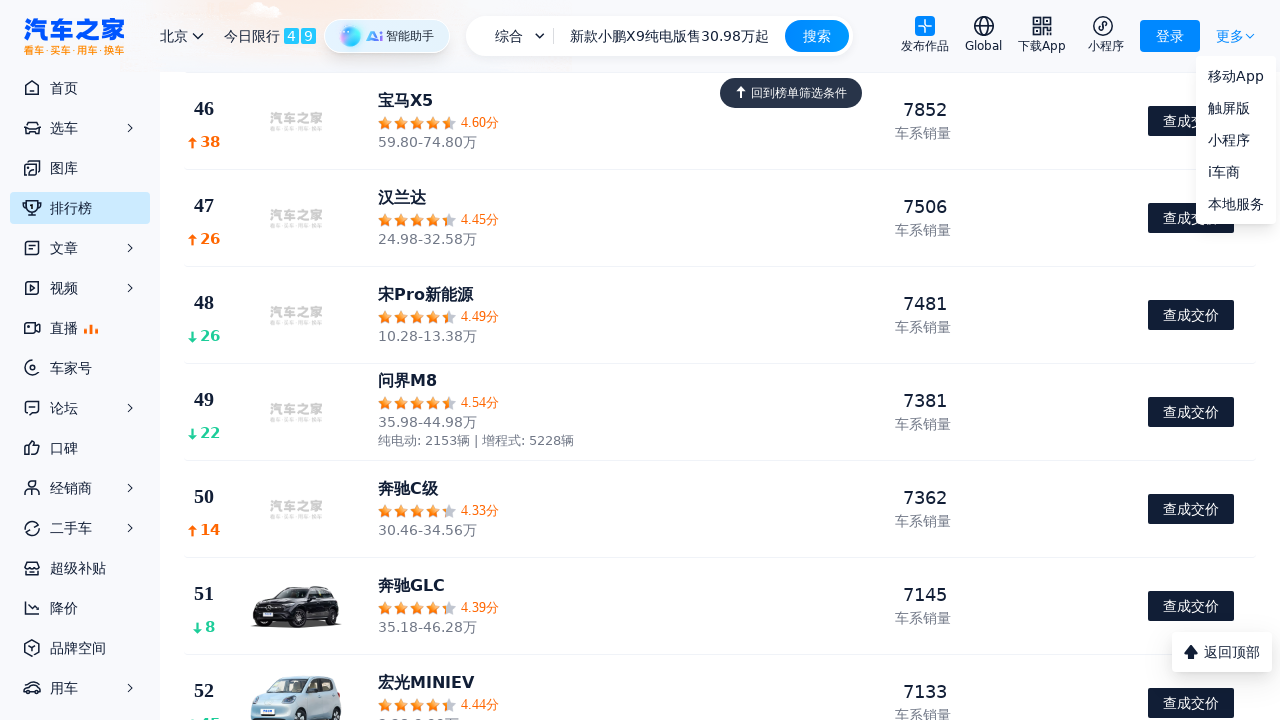

Waited 1.2 seconds for new content to load after button click
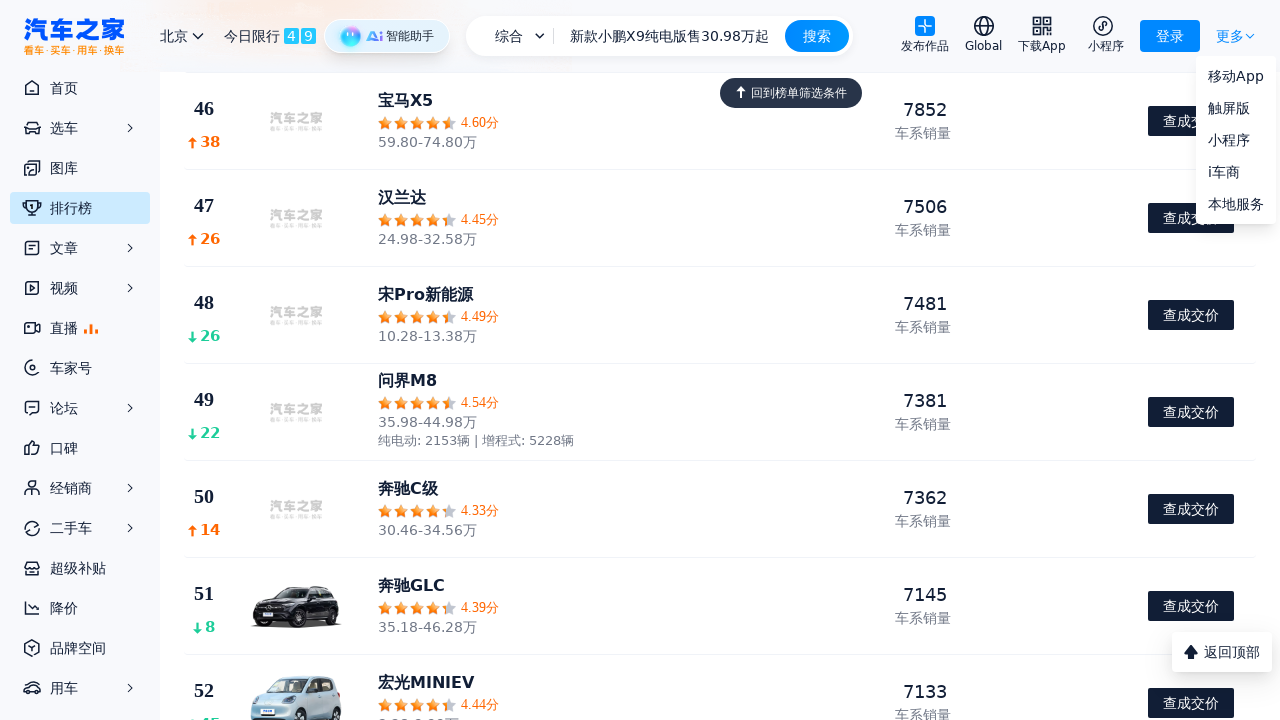

Scrolled to bottom of page
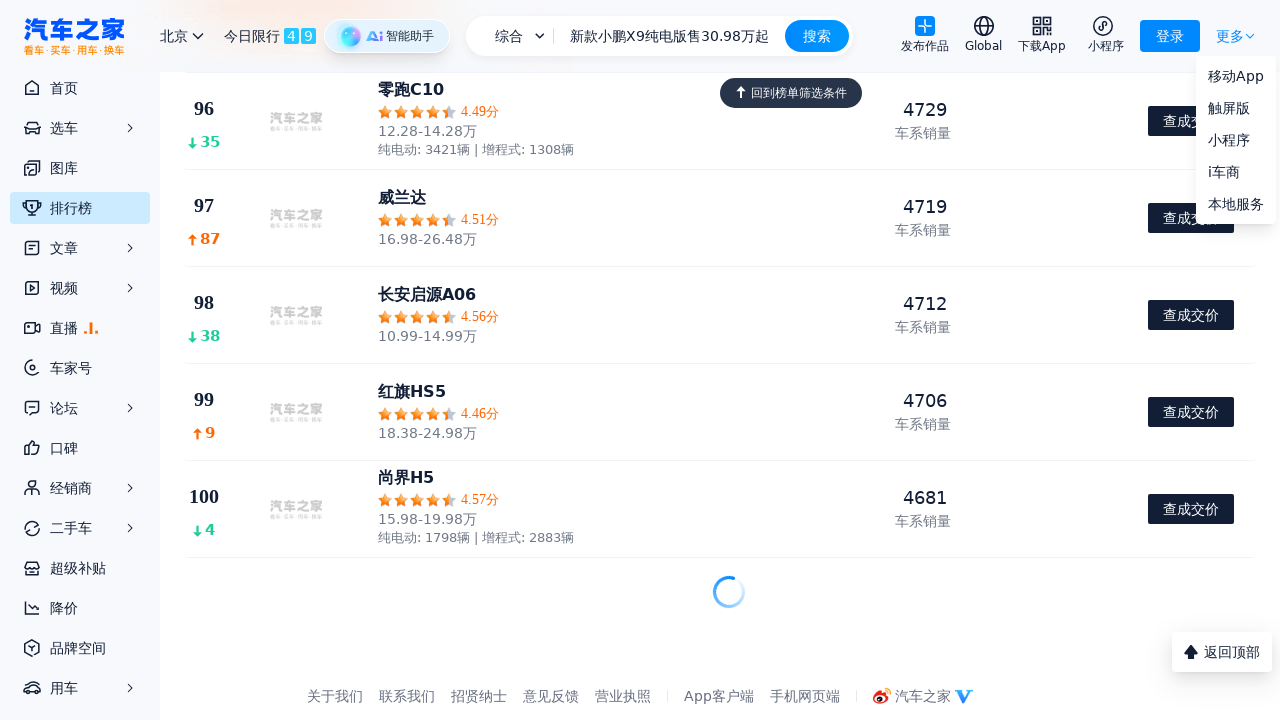

Waited 0.8 seconds for content to load after scroll
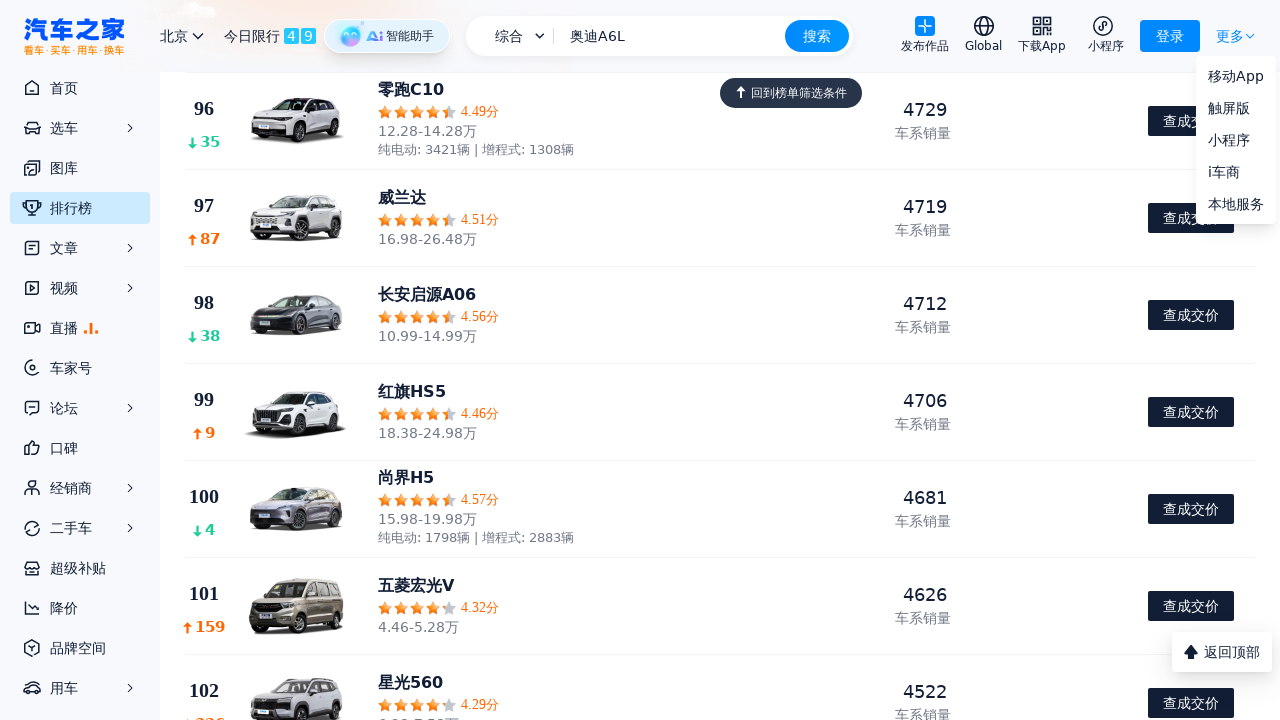

Clicked 'load more' or 'next page' button at (1230, 36) on text=/加载更多|下一页|更多/ >> nth=0
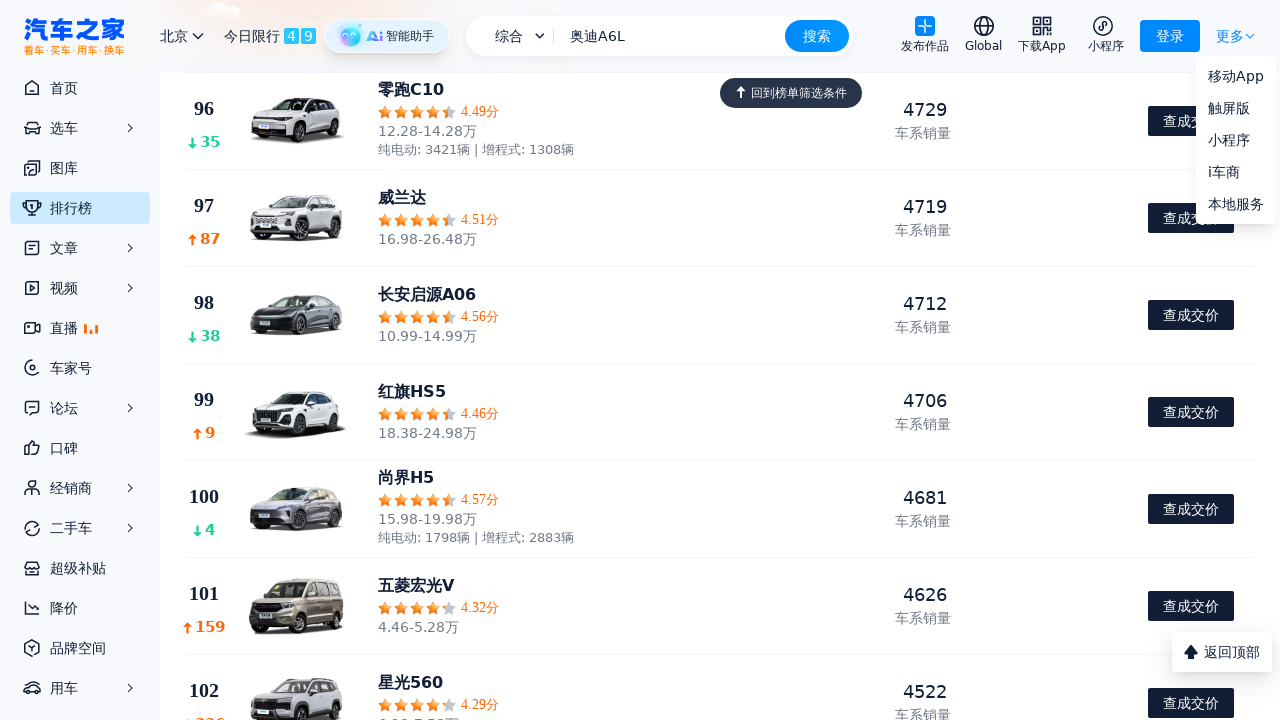

Waited 1.2 seconds for new content to load after button click
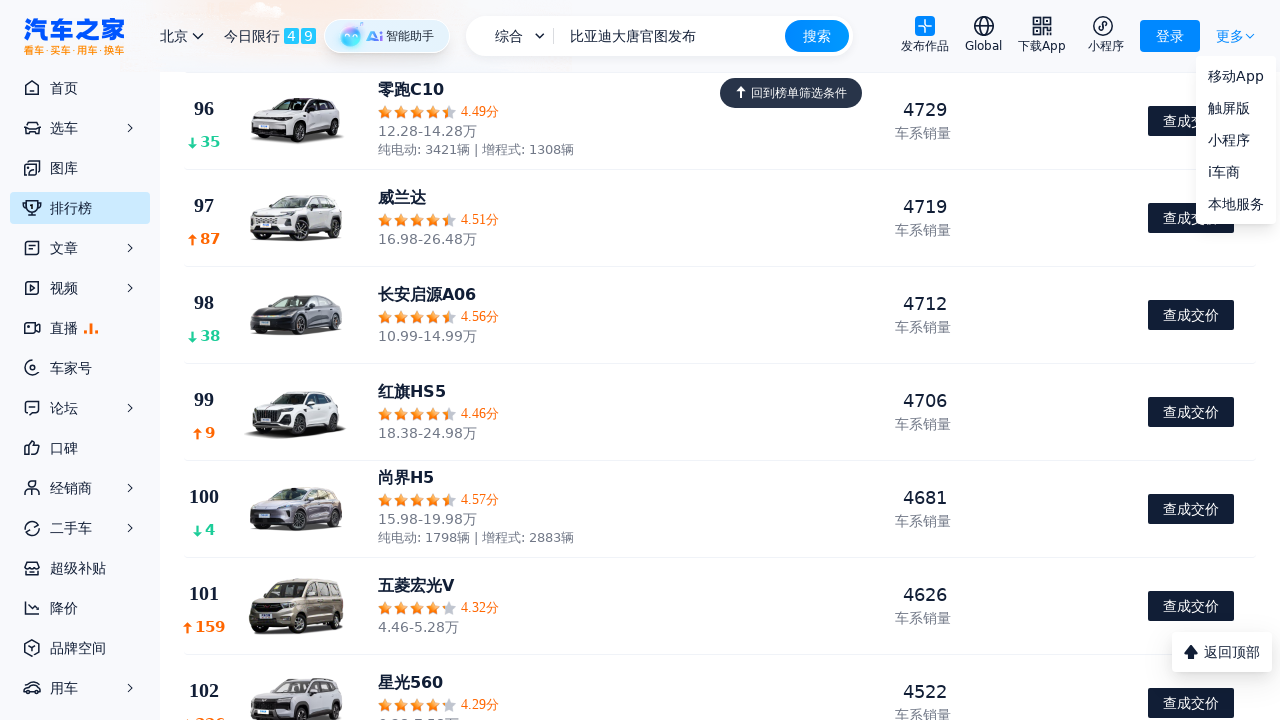

Scrolled to bottom of page
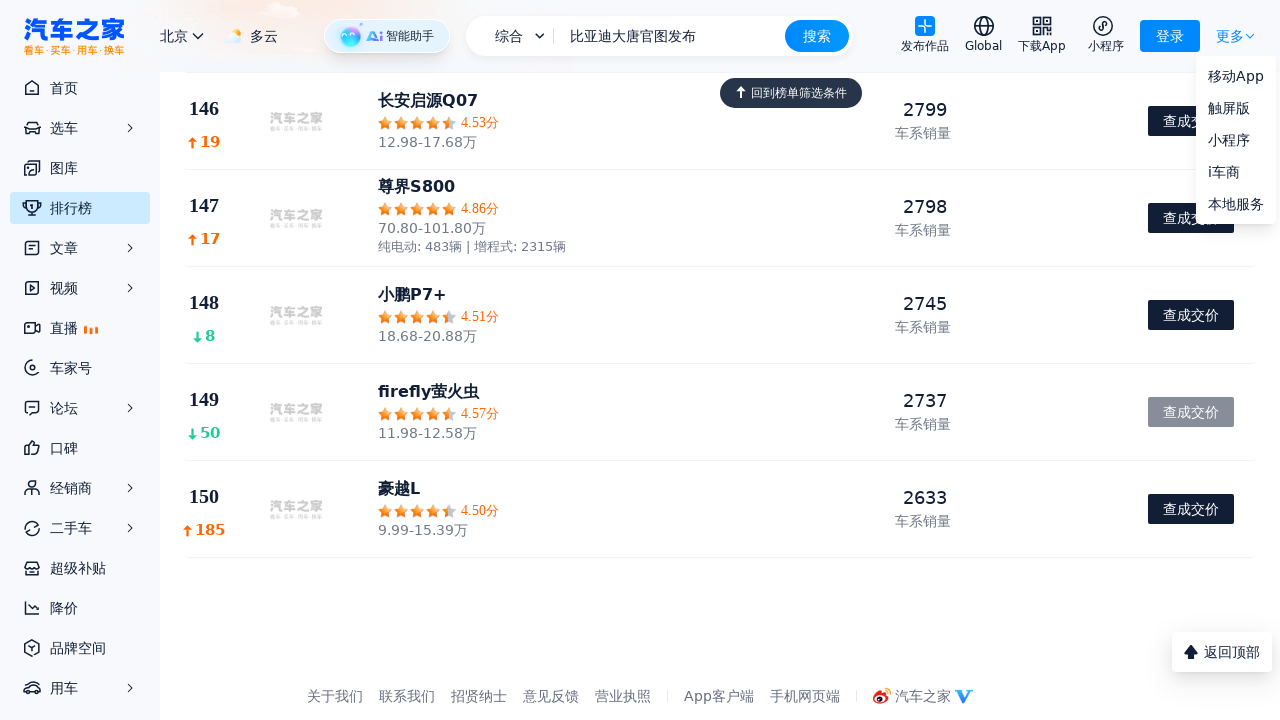

Waited 0.8 seconds for content to load after scroll
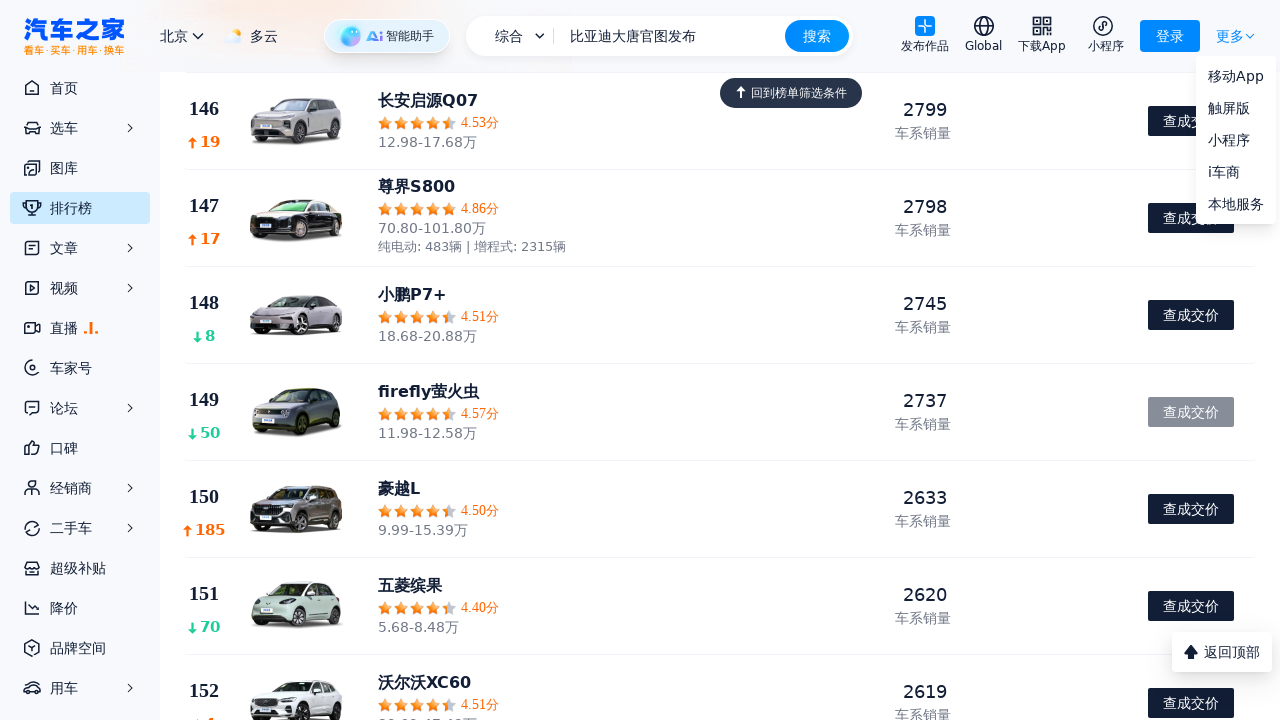

Clicked 'load more' or 'next page' button at (1230, 36) on text=/加载更多|下一页|更多/ >> nth=0
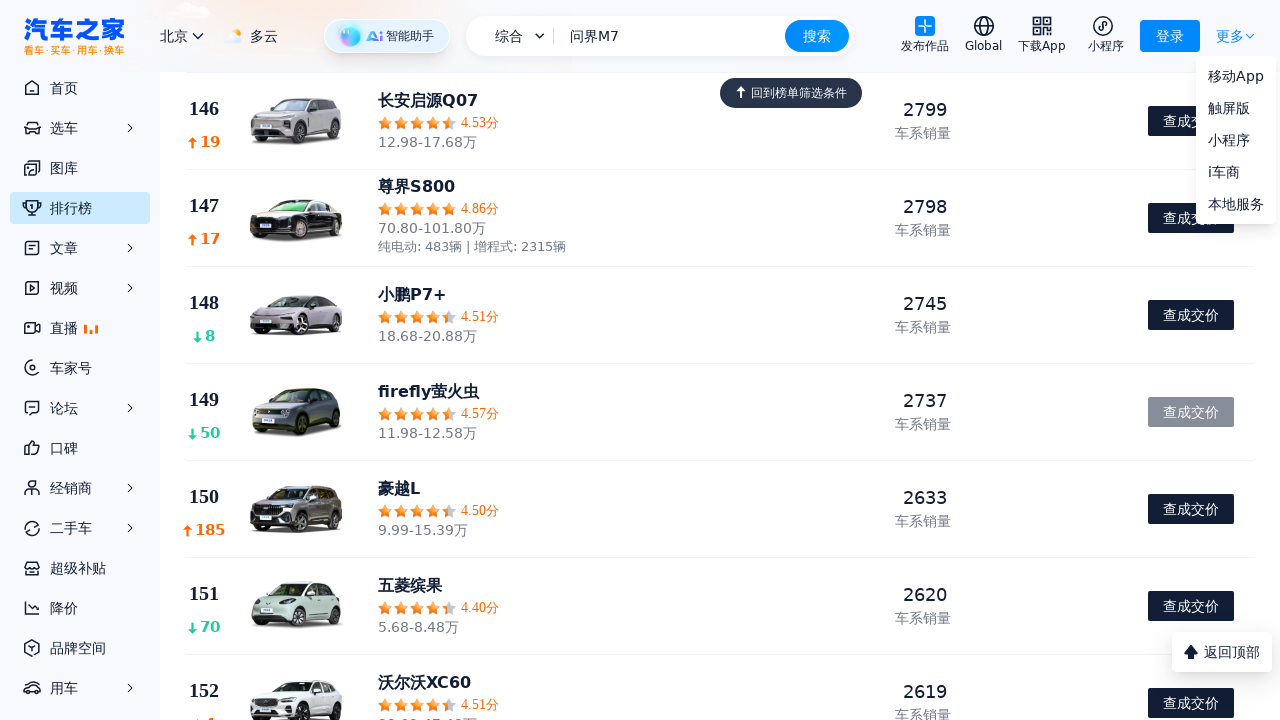

Waited 1.2 seconds for new content to load after button click
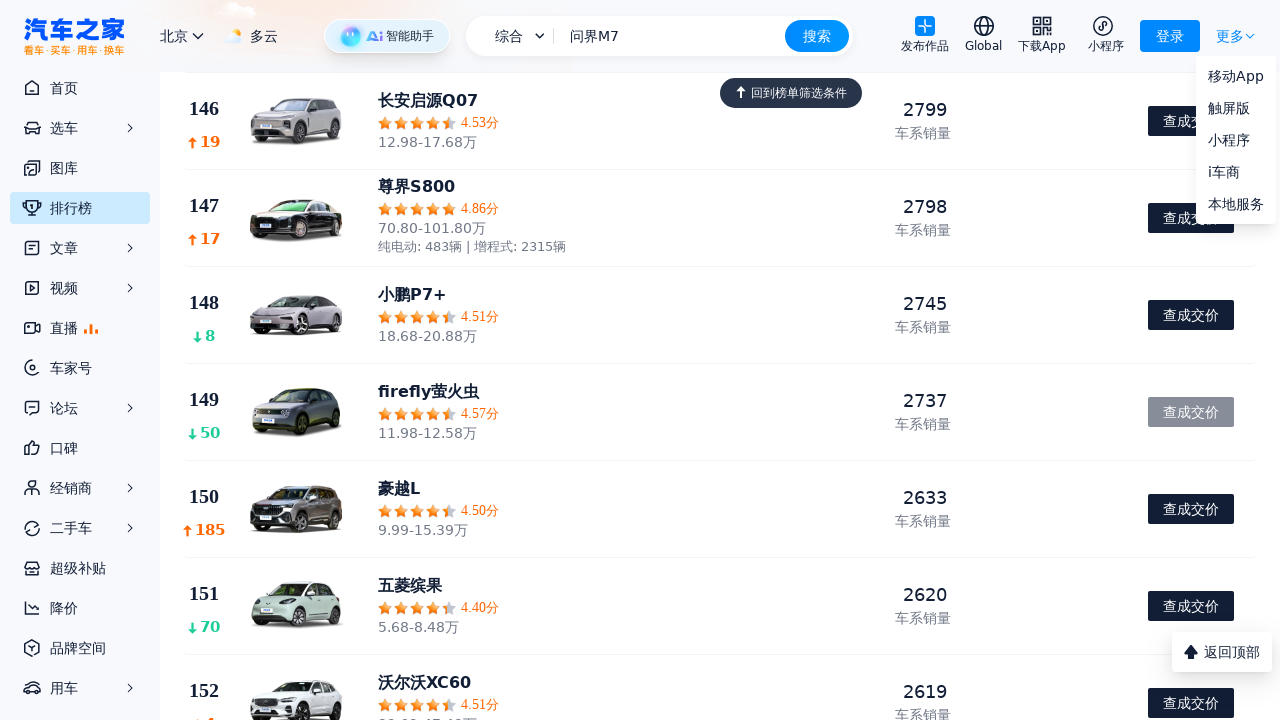

Scrolled to bottom of page
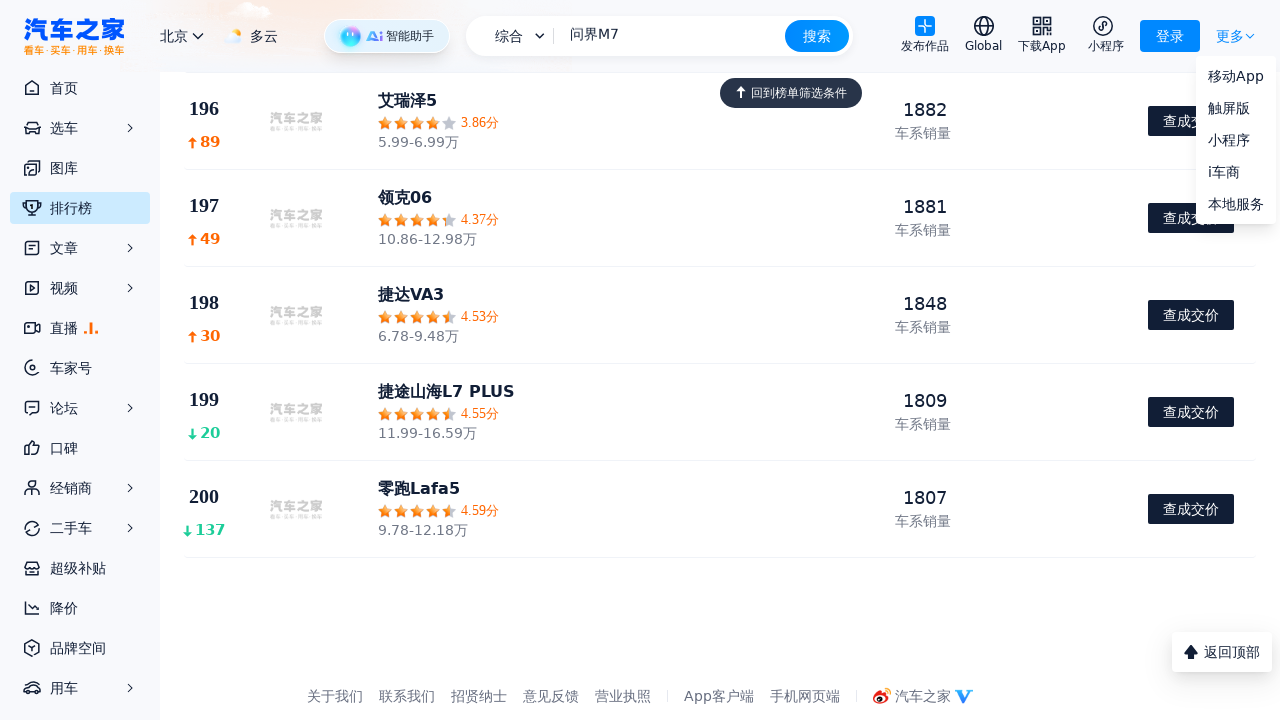

Waited 0.8 seconds for content to load after scroll
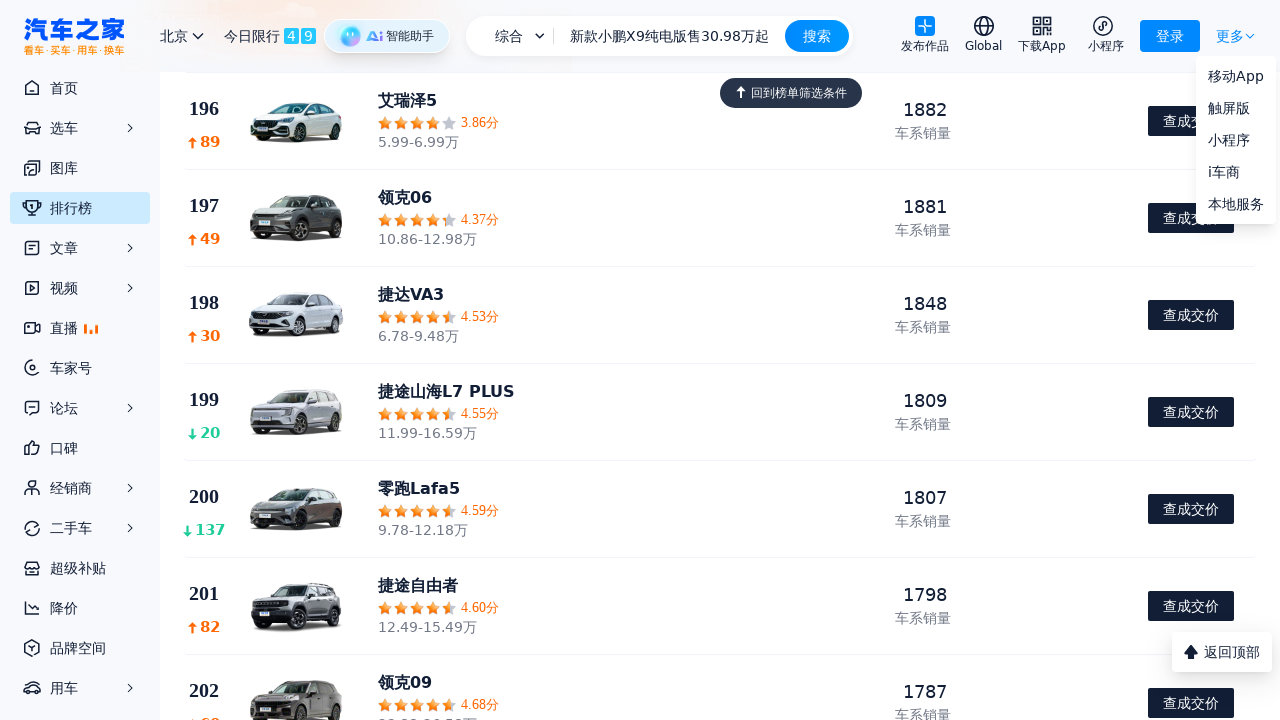

Clicked 'load more' or 'next page' button at (1230, 36) on text=/加载更多|下一页|更多/ >> nth=0
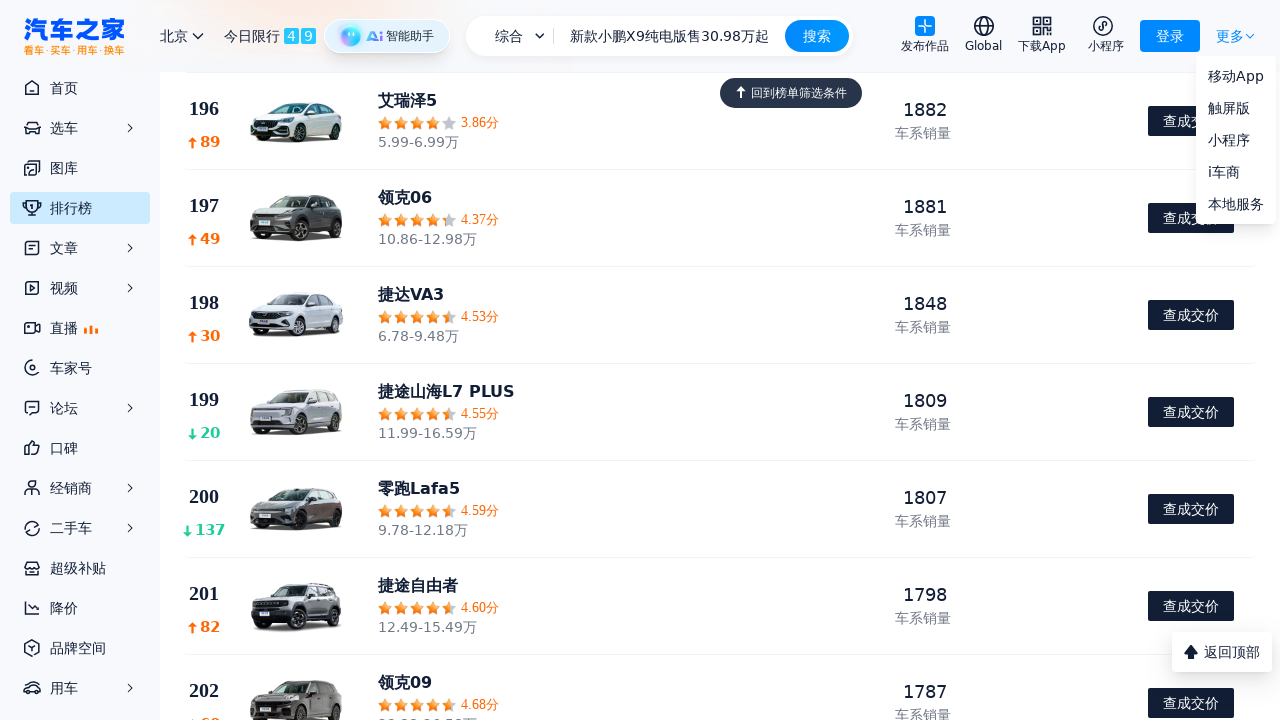

Waited 1.2 seconds for new content to load after button click
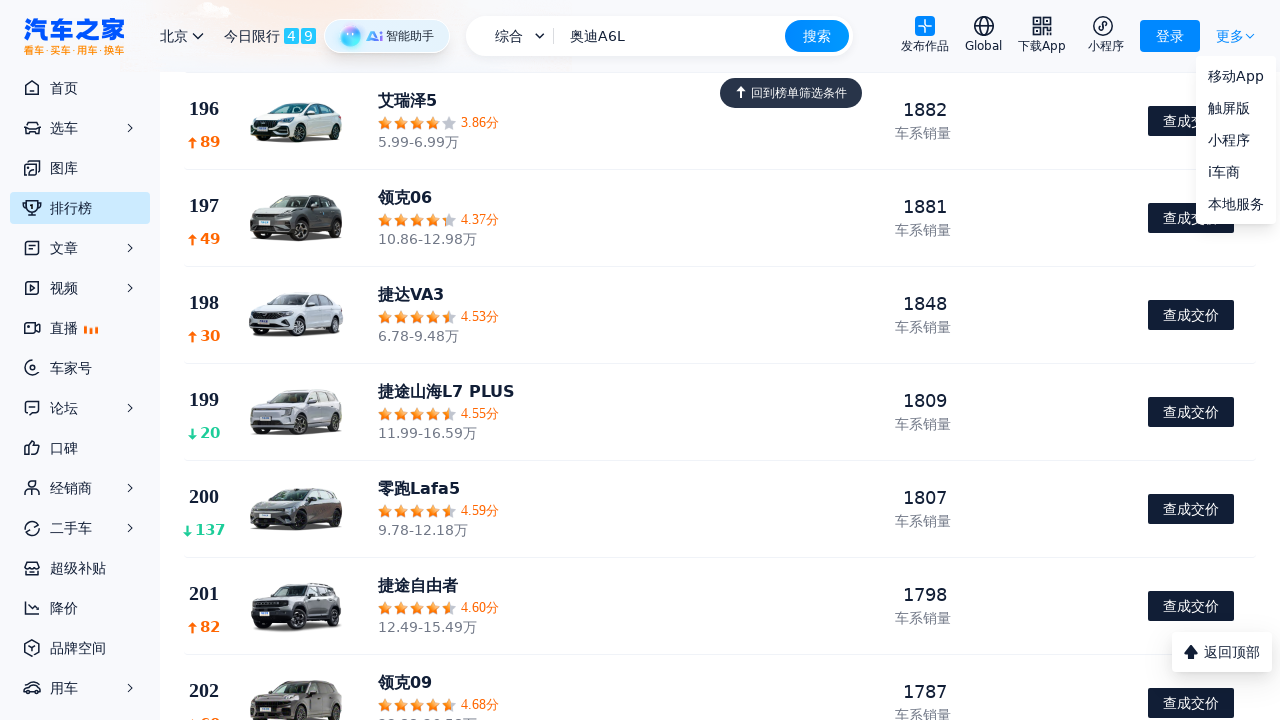

Scrolled to bottom of page
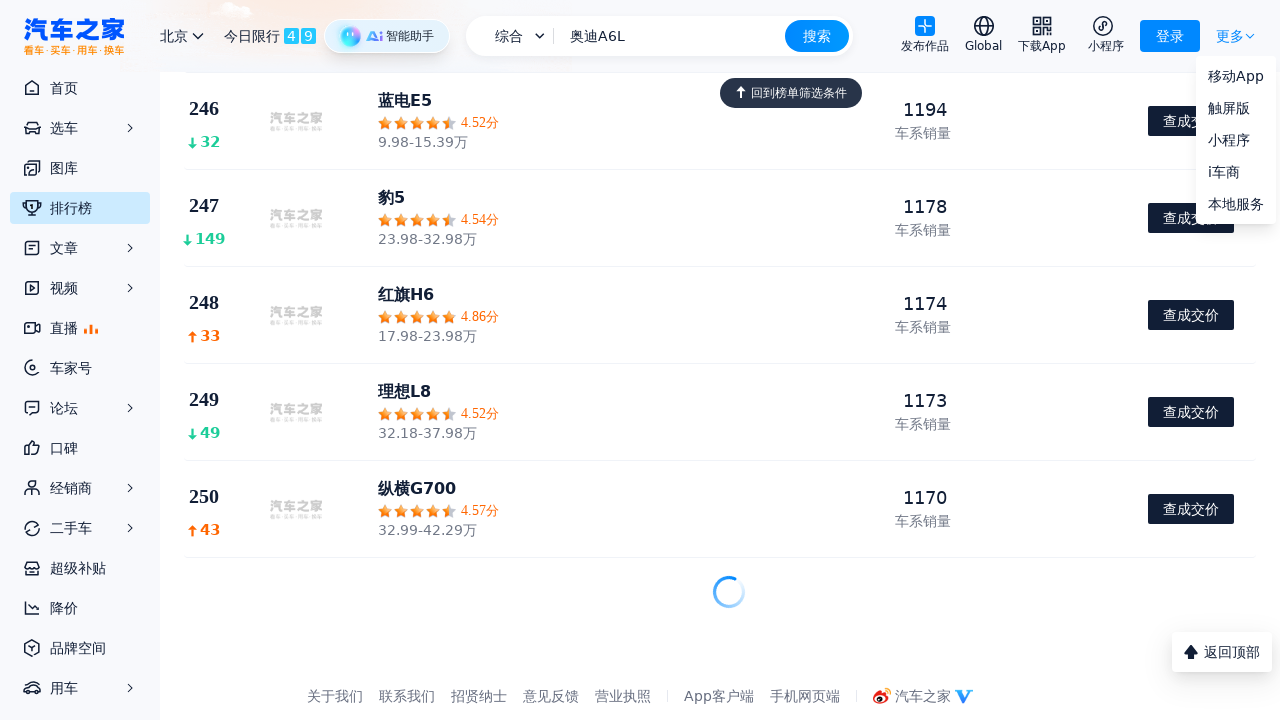

Waited 0.8 seconds for content to load after scroll
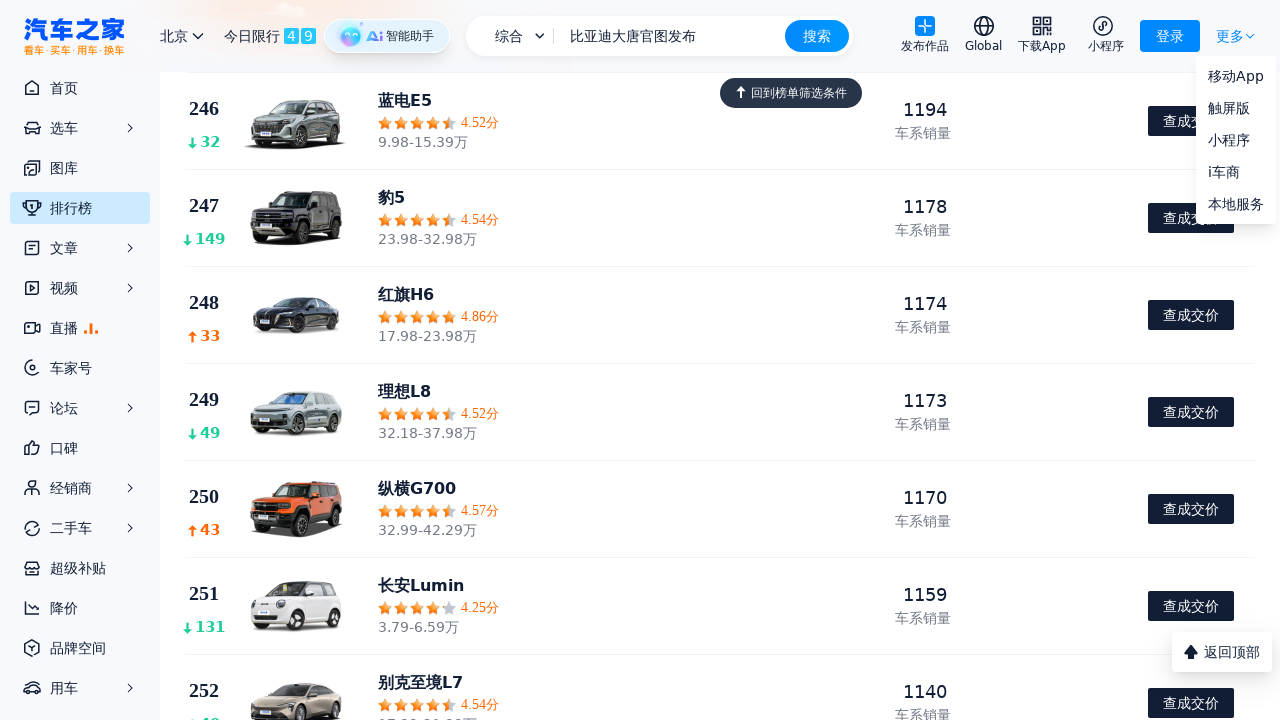

Clicked 'load more' or 'next page' button at (1230, 36) on text=/加载更多|下一页|更多/ >> nth=0
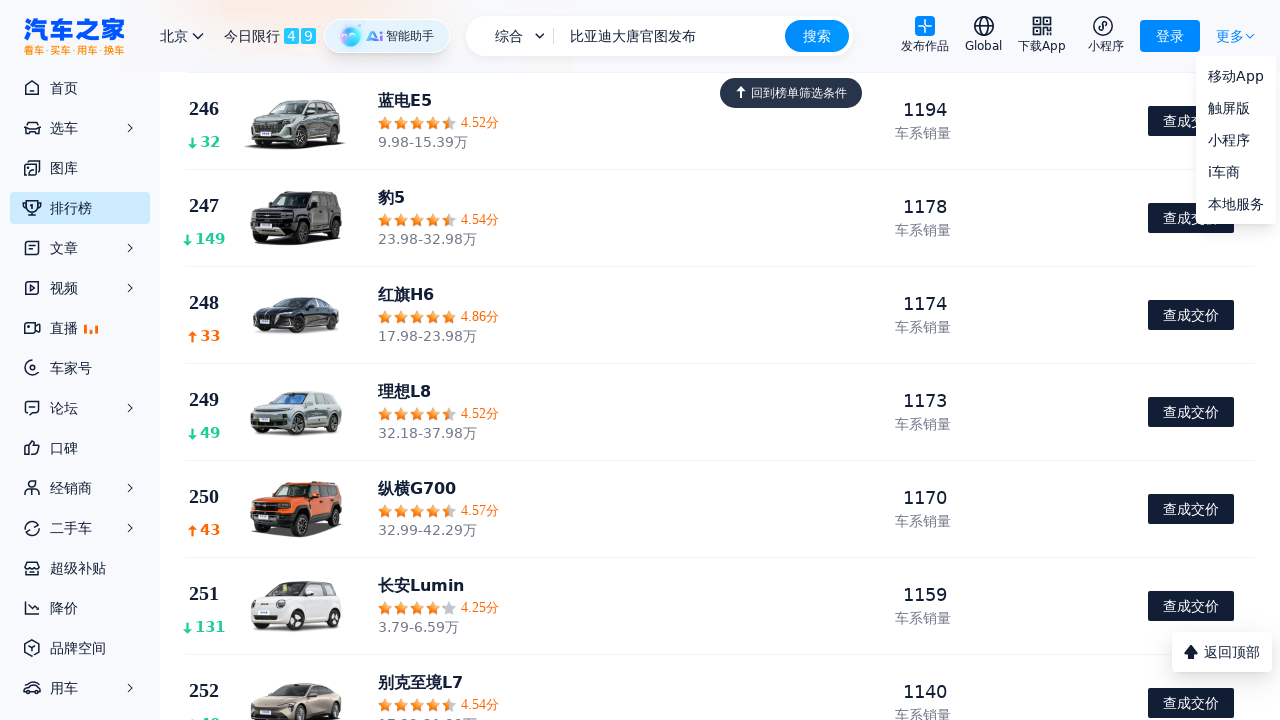

Waited 1.2 seconds for new content to load after button click
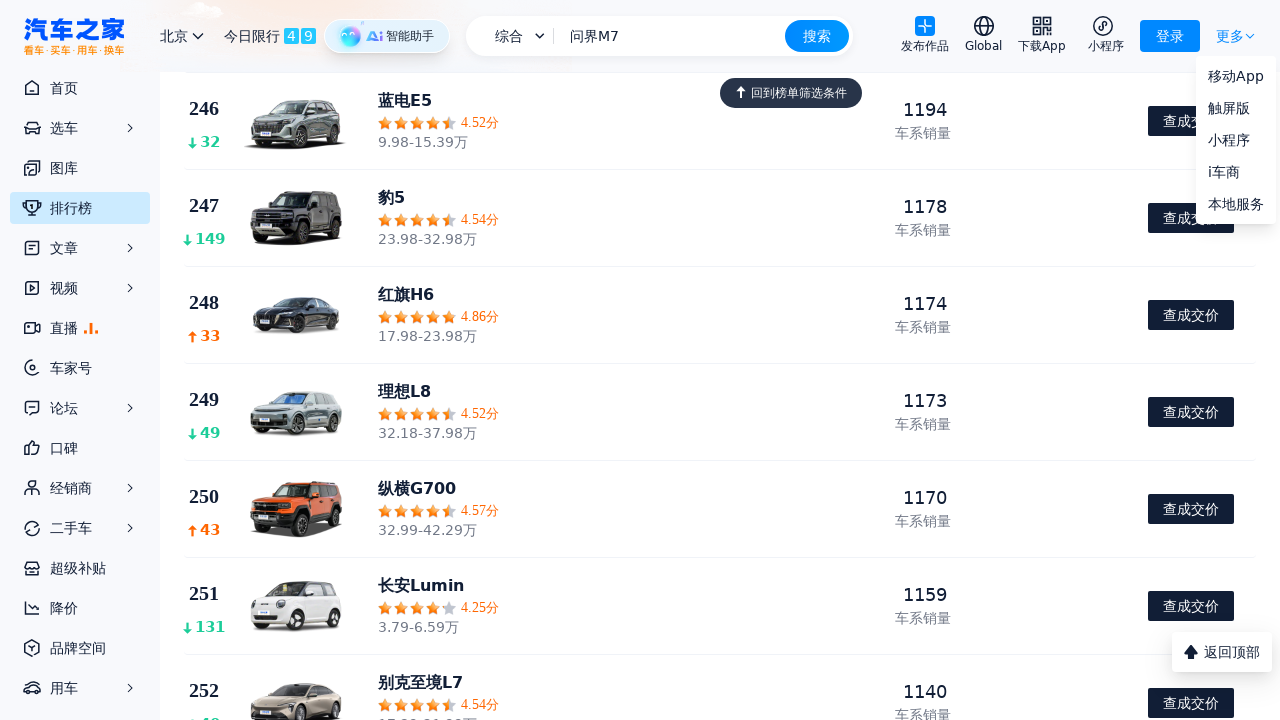

Scrolled to bottom of page
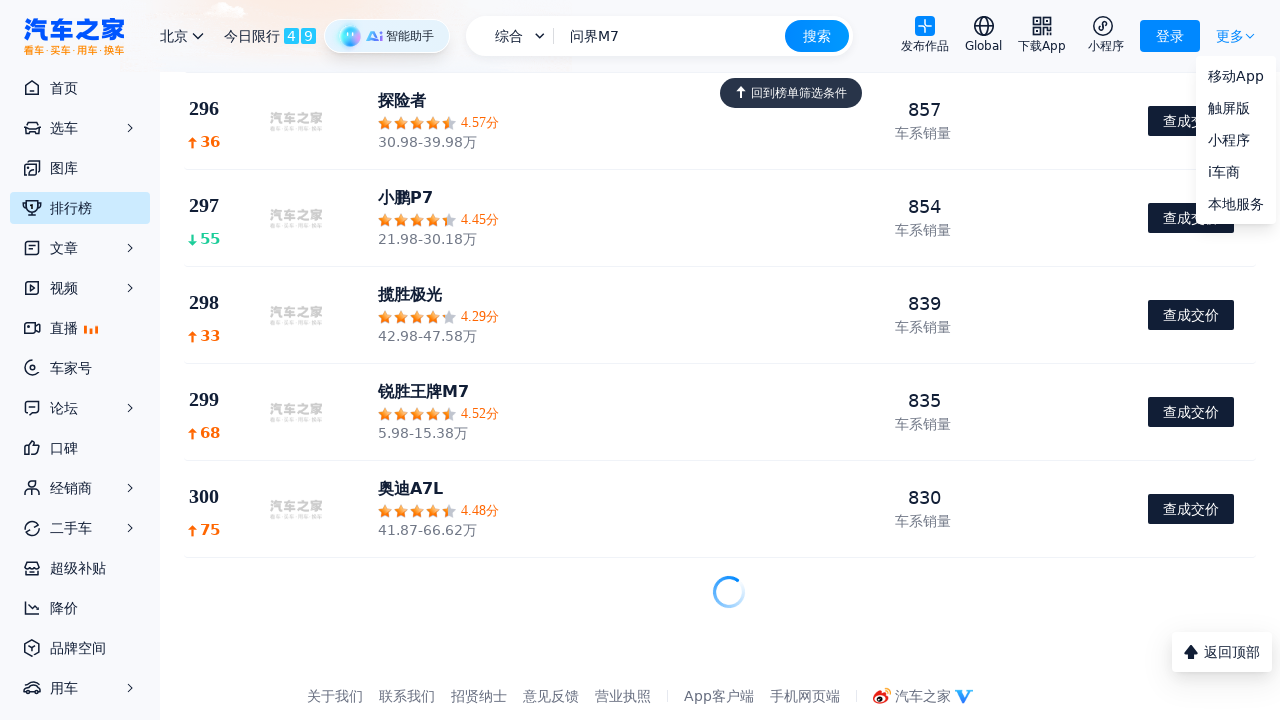

Waited 0.8 seconds for content to load after scroll
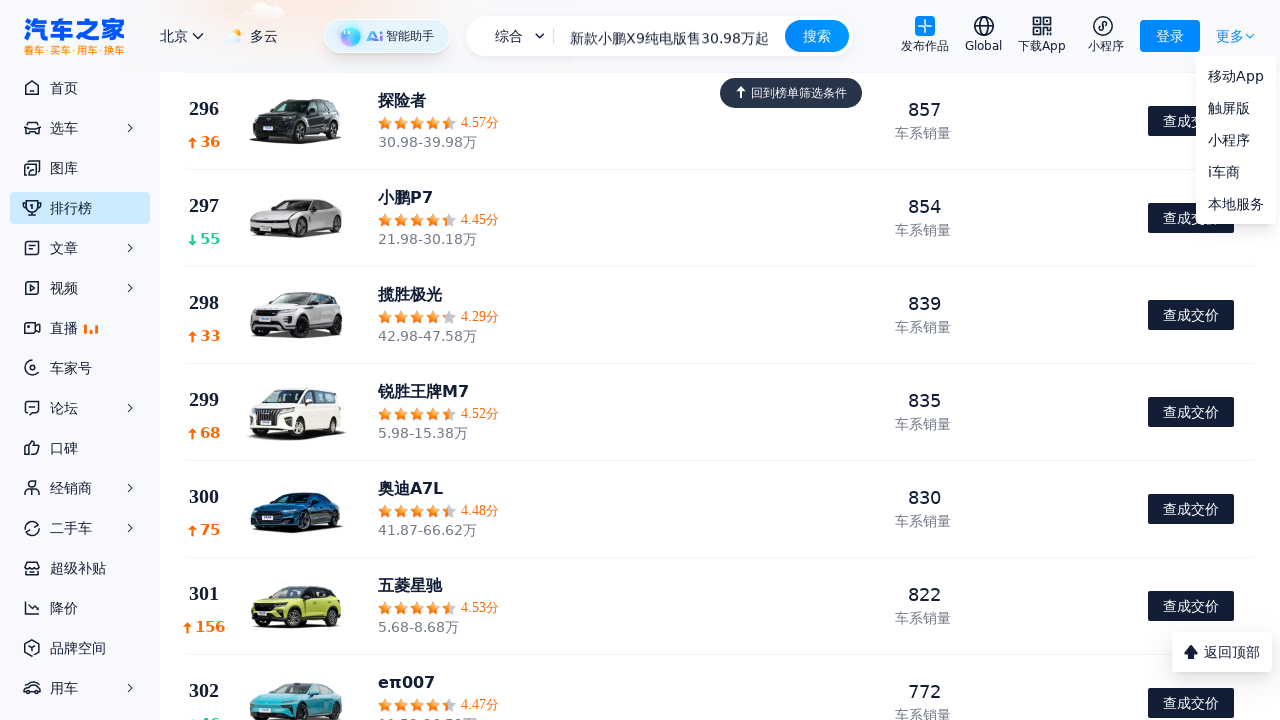

Clicked 'load more' or 'next page' button at (1230, 36) on text=/加载更多|下一页|更多/ >> nth=0
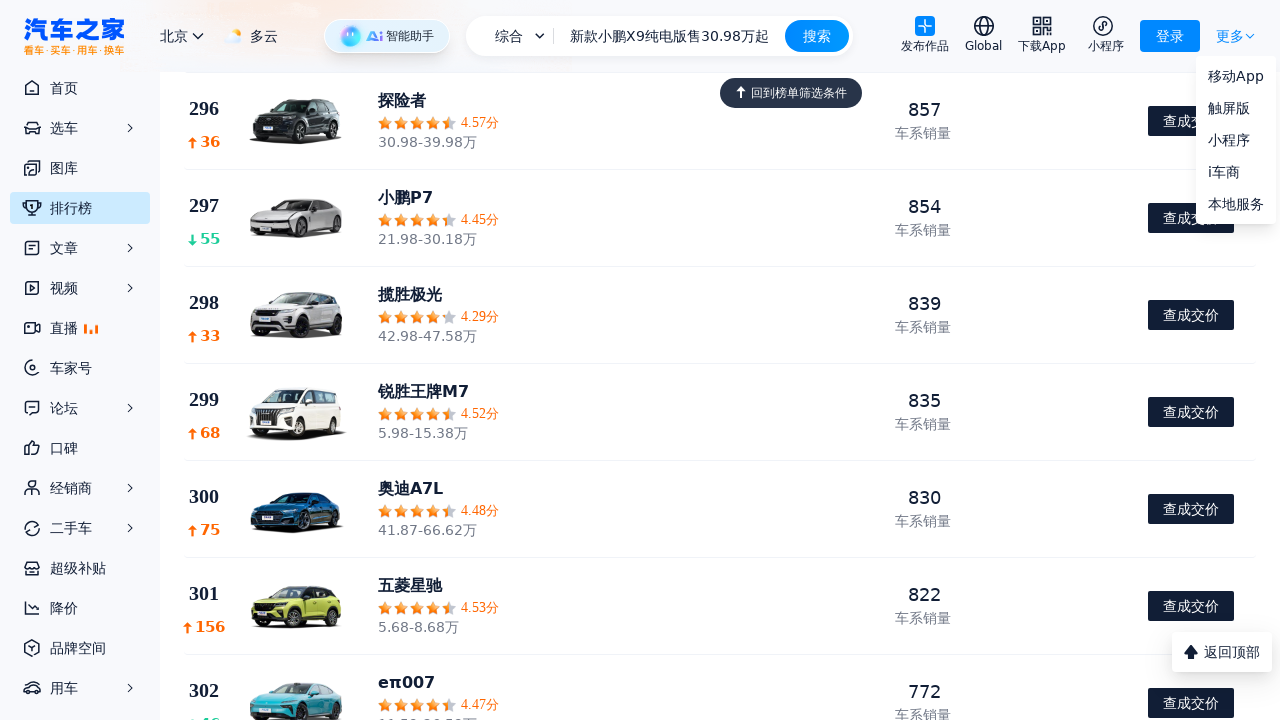

Waited 1.2 seconds for new content to load after button click
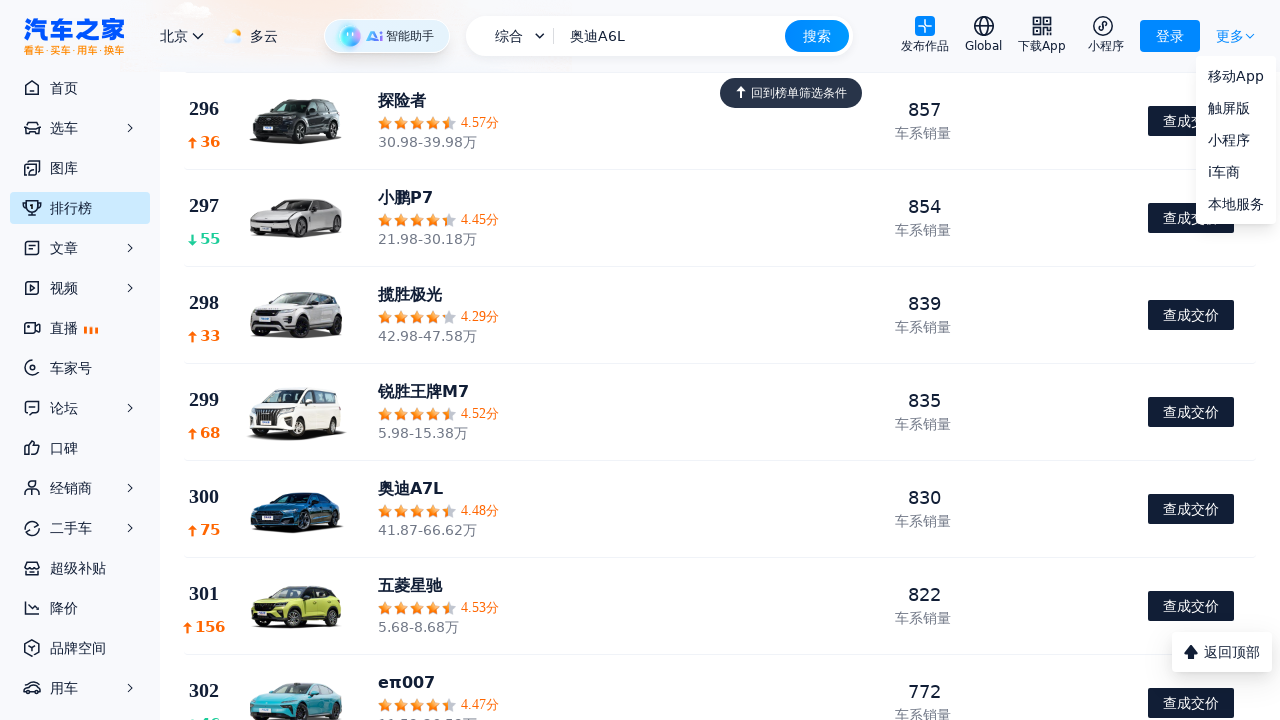

Scrolled to bottom of page
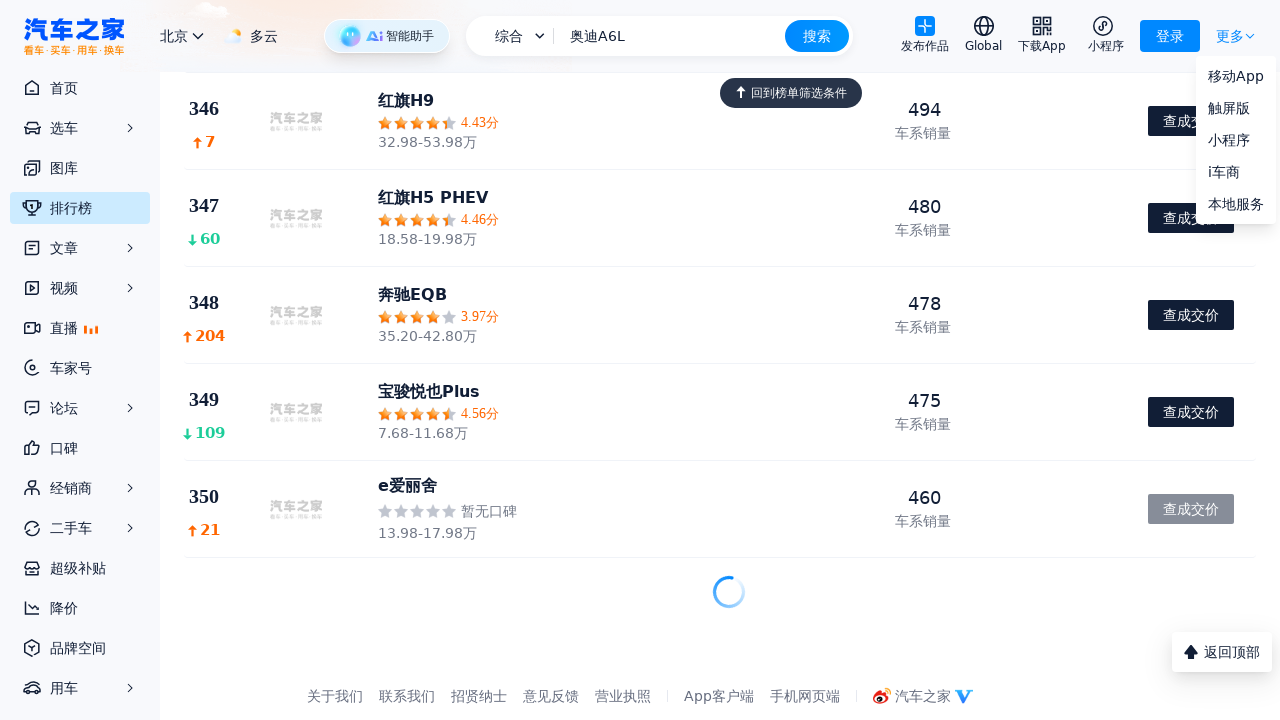

Waited 0.8 seconds for content to load after scroll
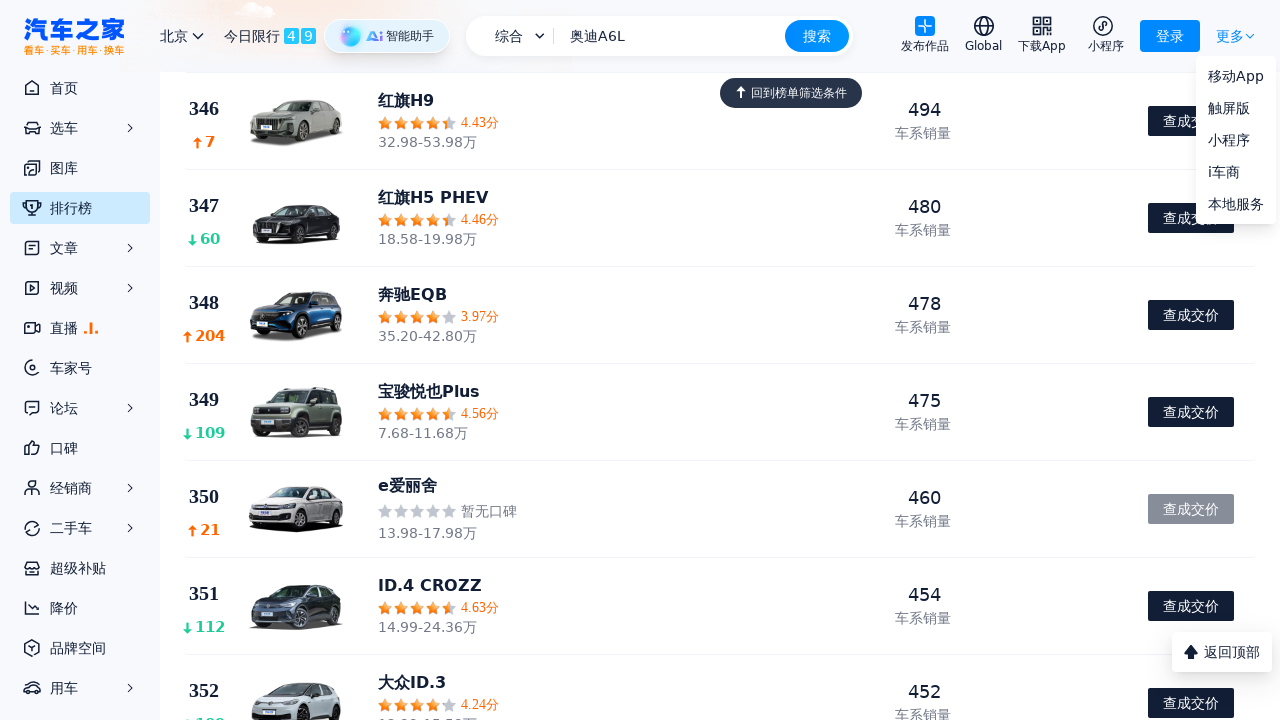

Clicked 'load more' or 'next page' button at (1230, 36) on text=/加载更多|下一页|更多/ >> nth=0
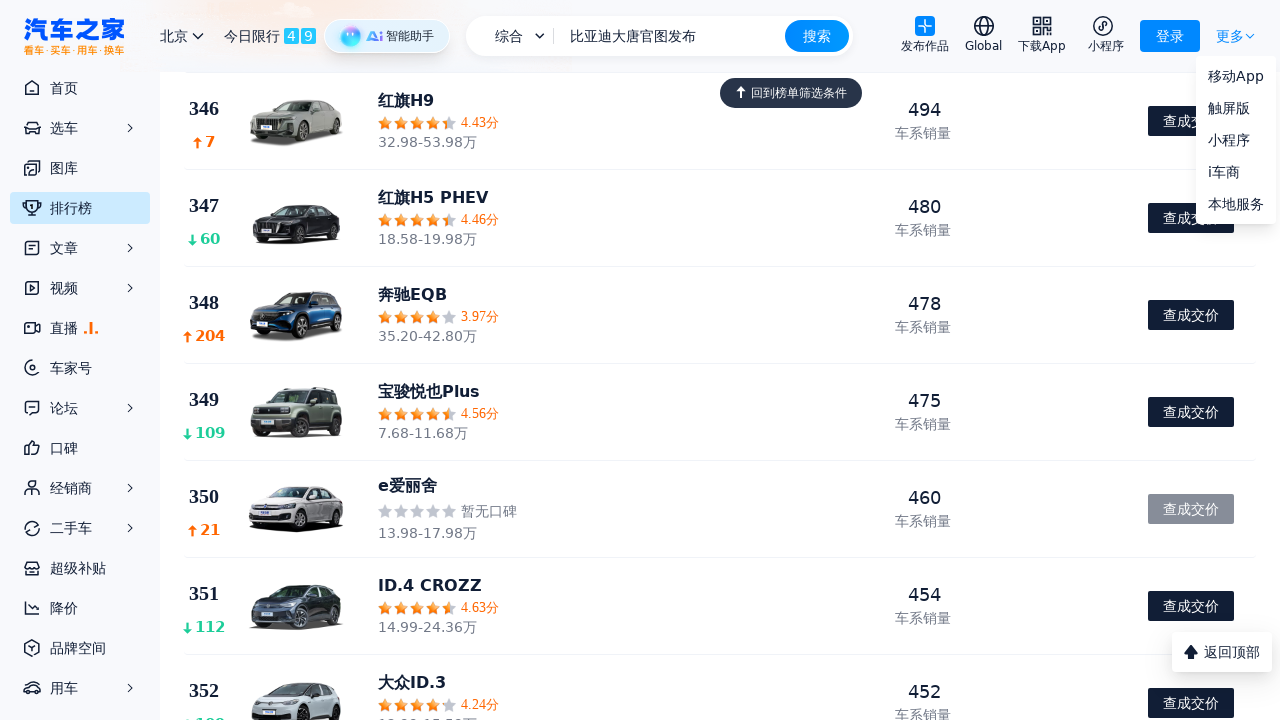

Waited 1.2 seconds for new content to load after button click
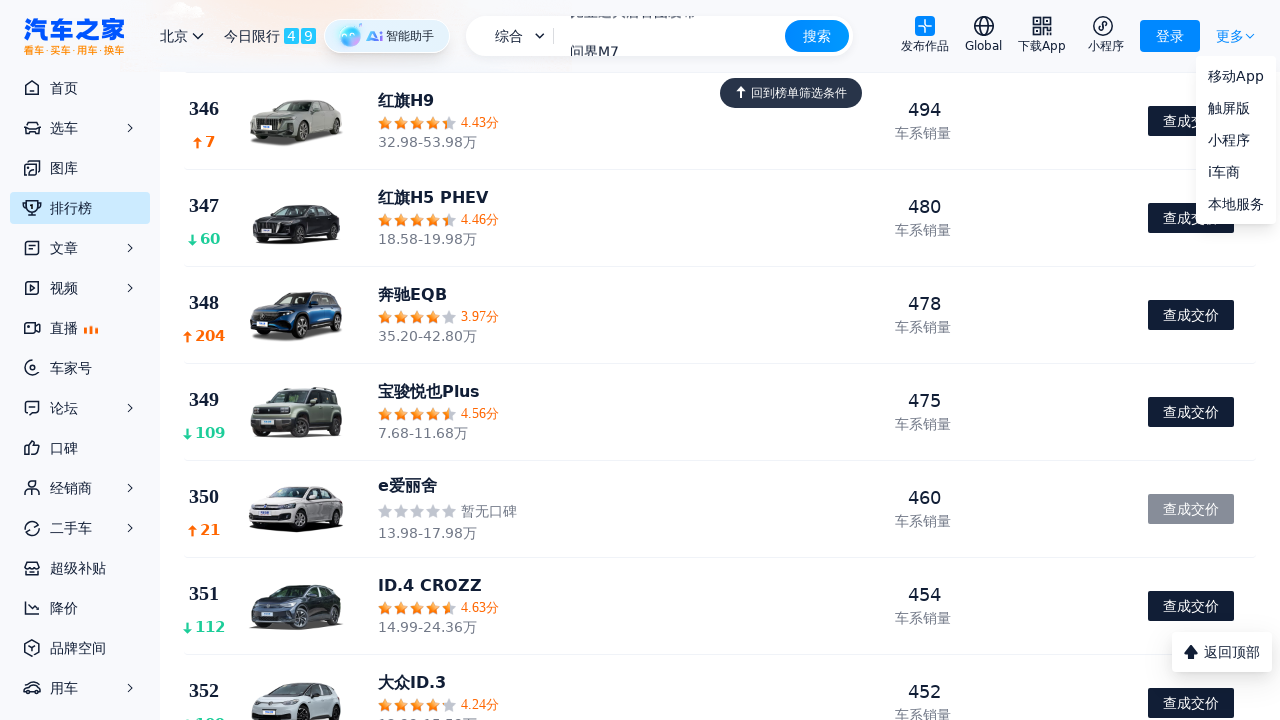

Scrolled to bottom of page
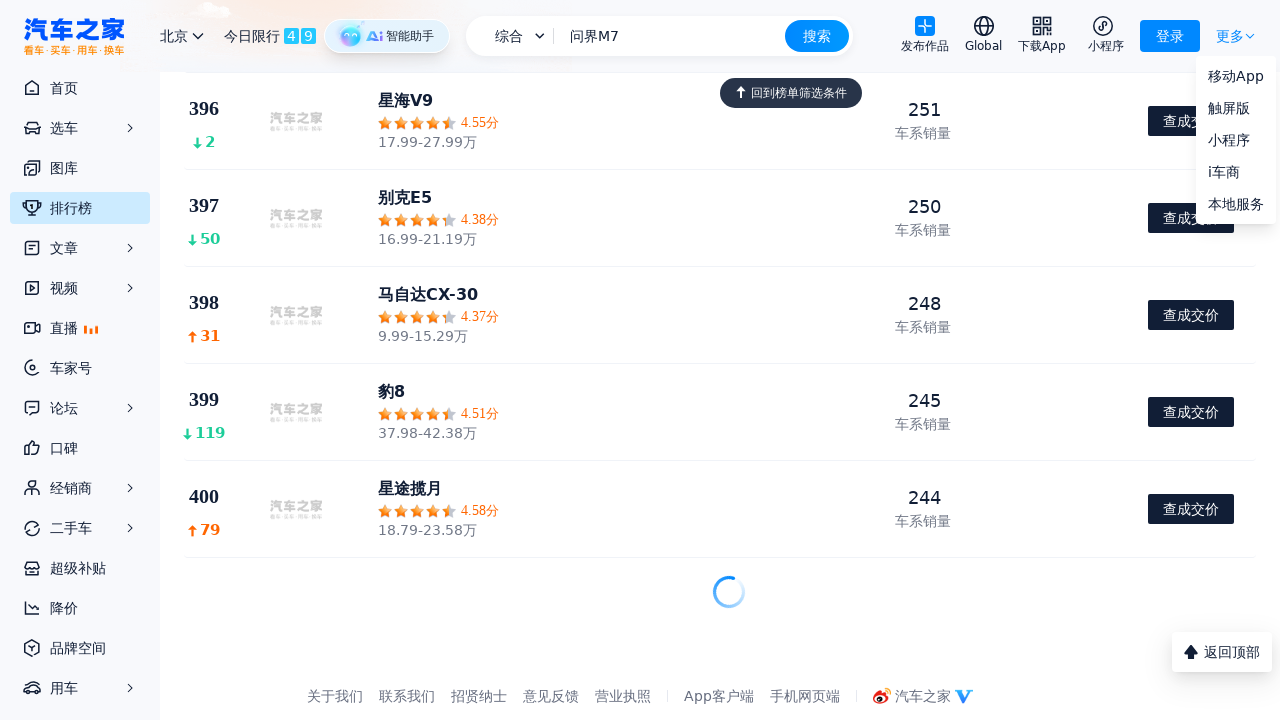

Waited 0.8 seconds for content to load after scroll
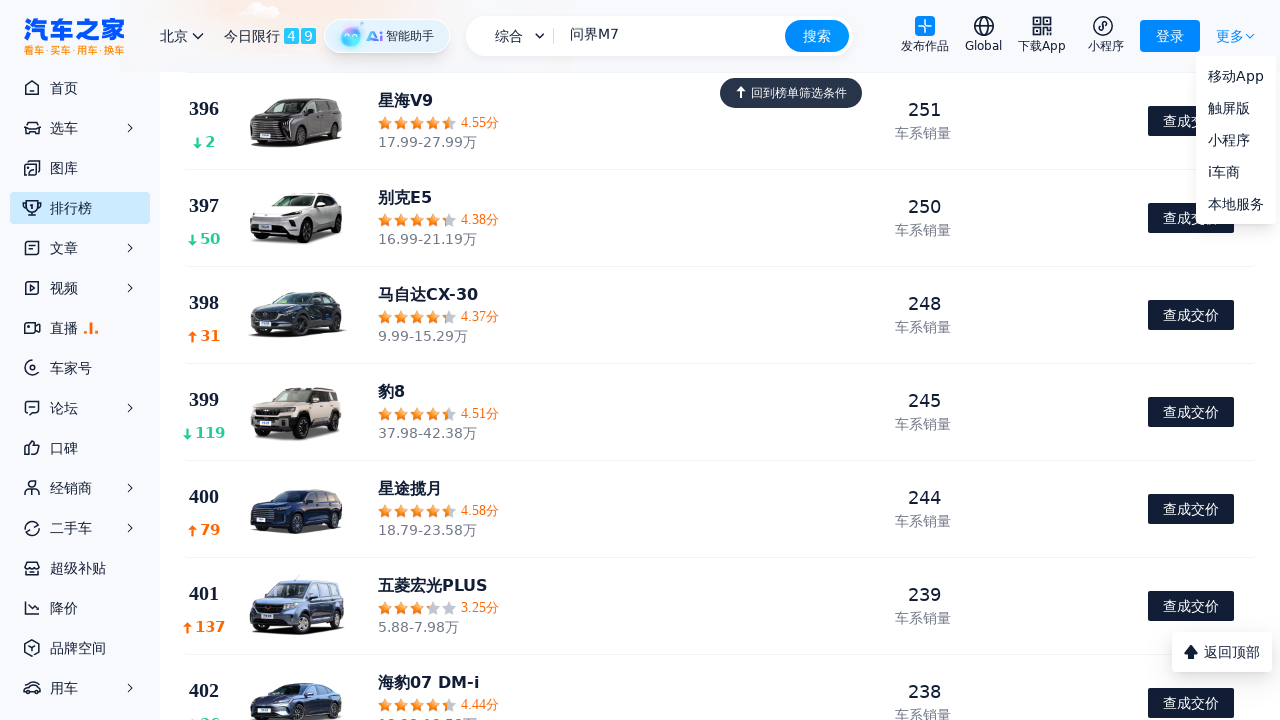

Clicked 'load more' or 'next page' button at (1230, 36) on text=/加载更多|下一页|更多/ >> nth=0
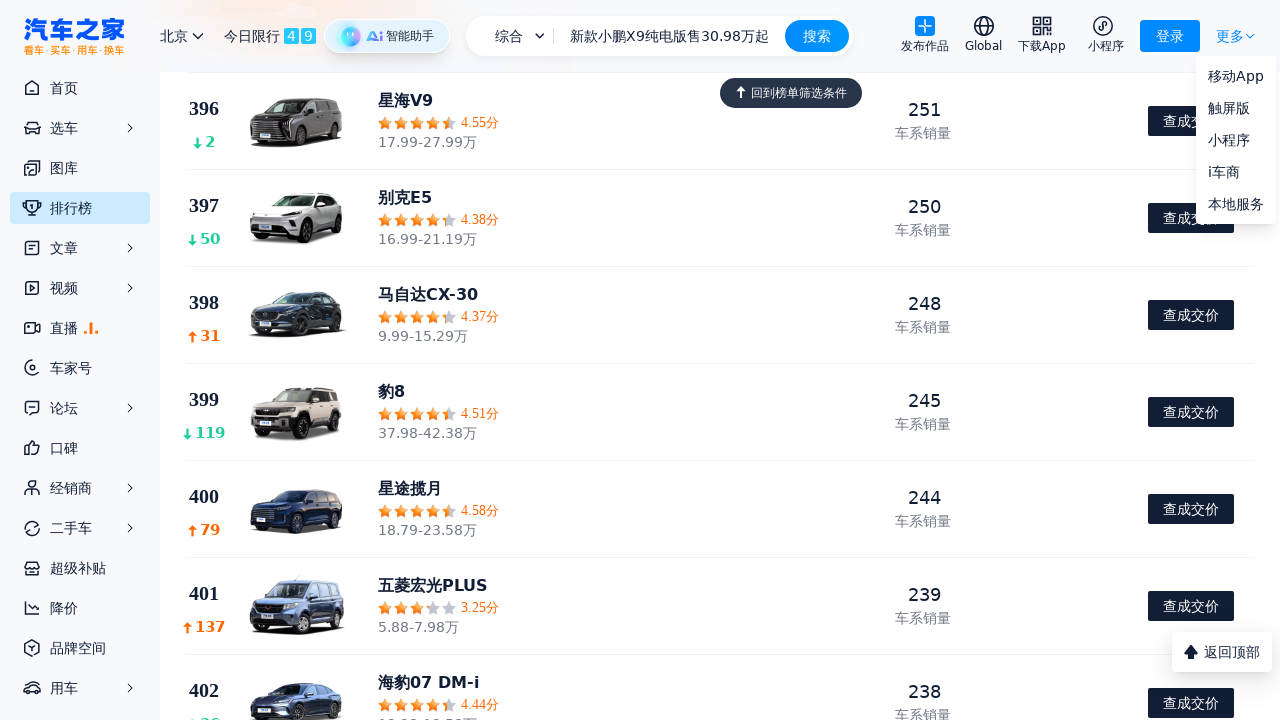

Waited 1.2 seconds for new content to load after button click
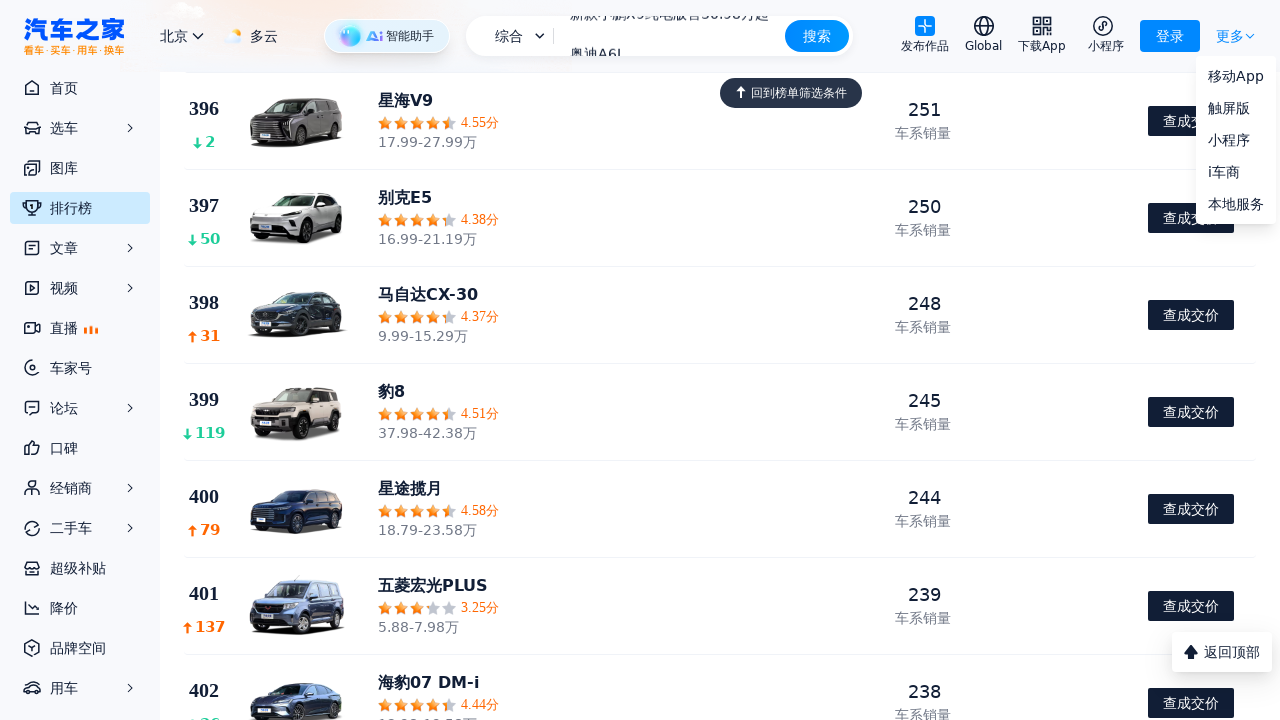

Scrolled to bottom of page
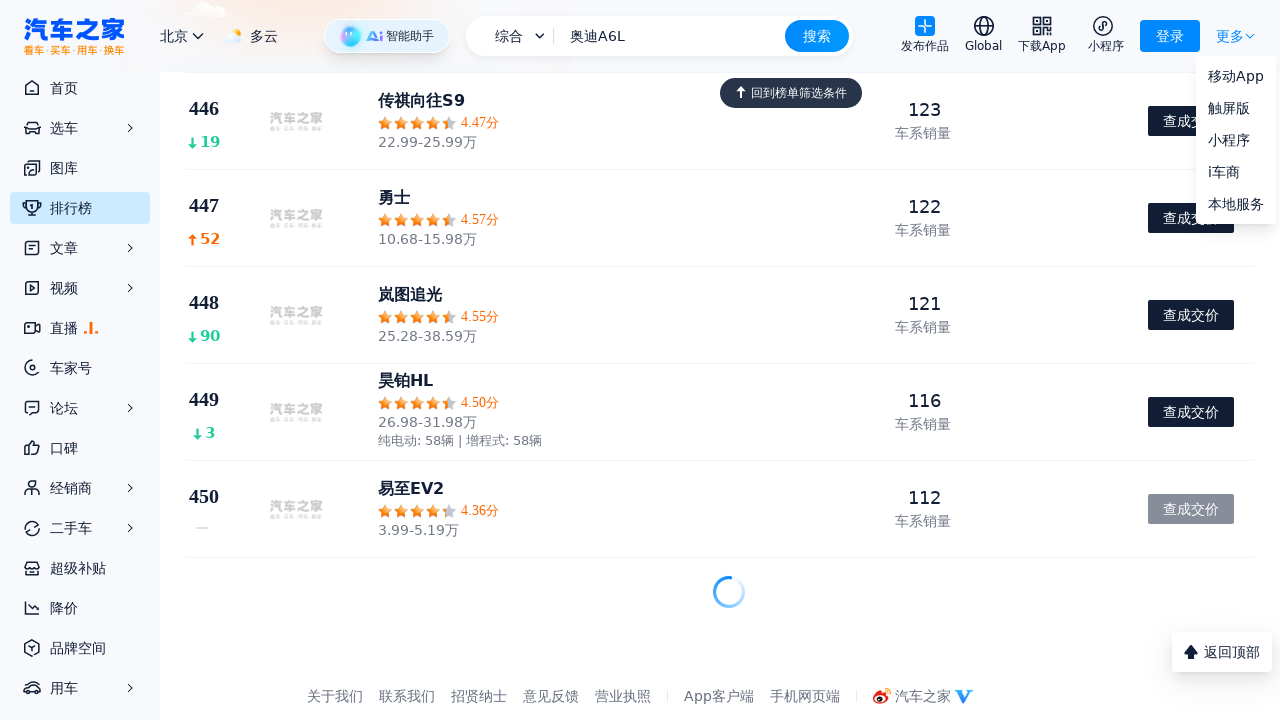

Waited 0.8 seconds for content to load after scroll
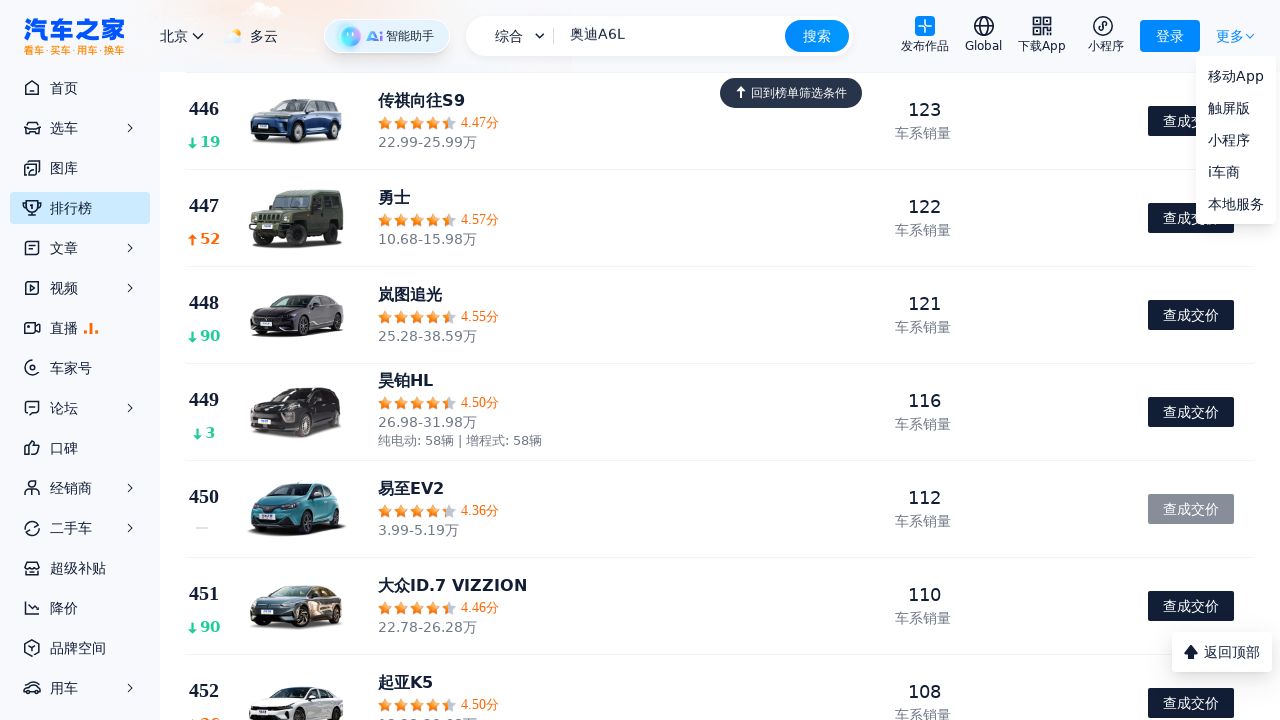

Clicked 'load more' or 'next page' button at (1230, 36) on text=/加载更多|下一页|更多/ >> nth=0
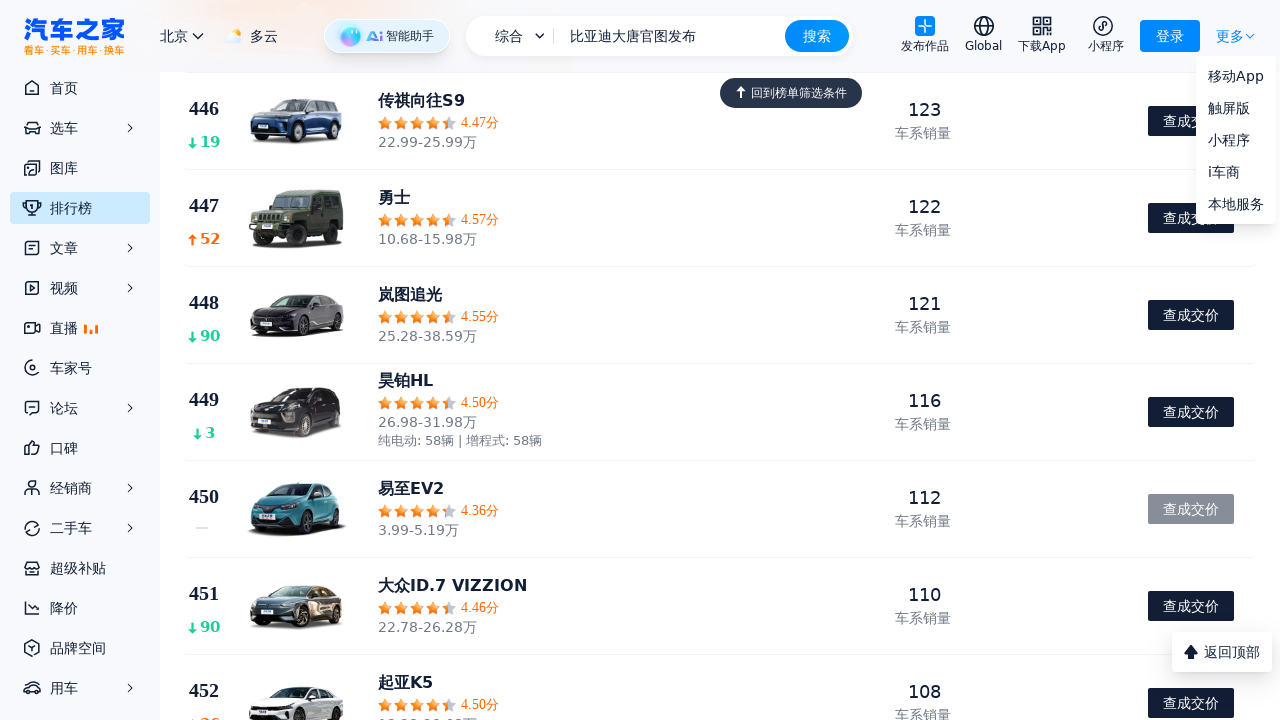

Waited 1.2 seconds for new content to load after button click
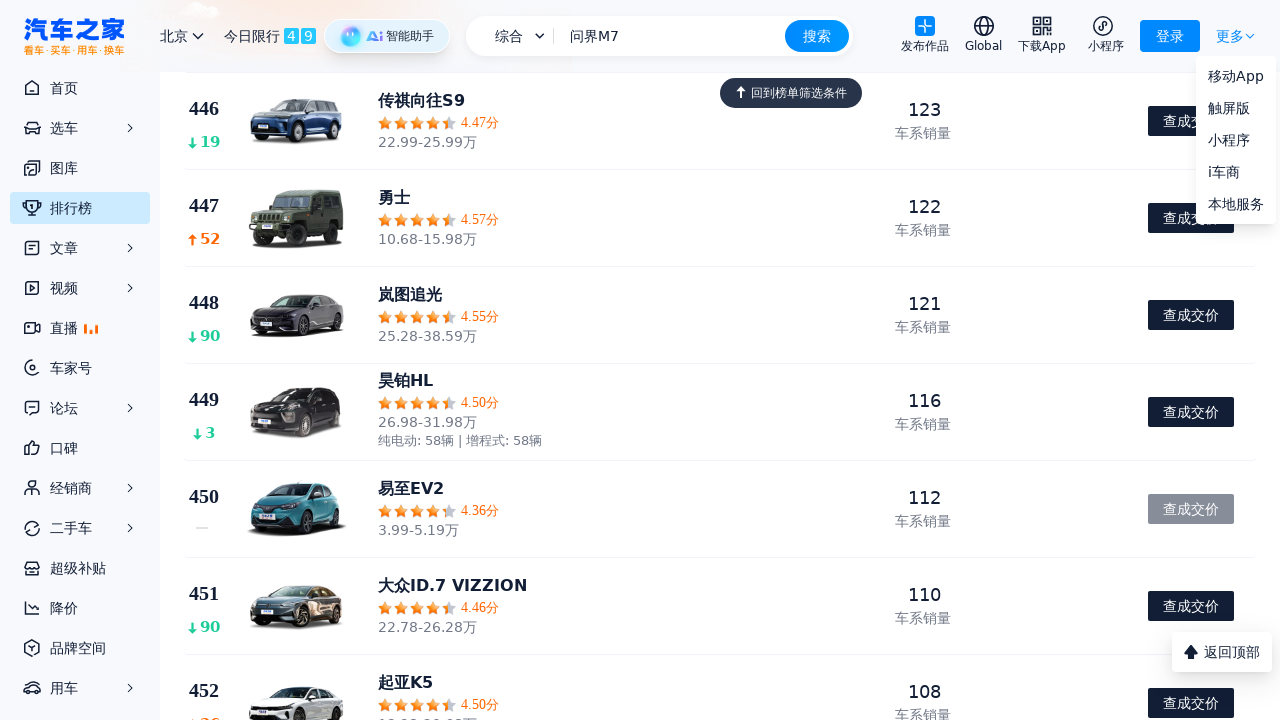

Scrolled to bottom of page
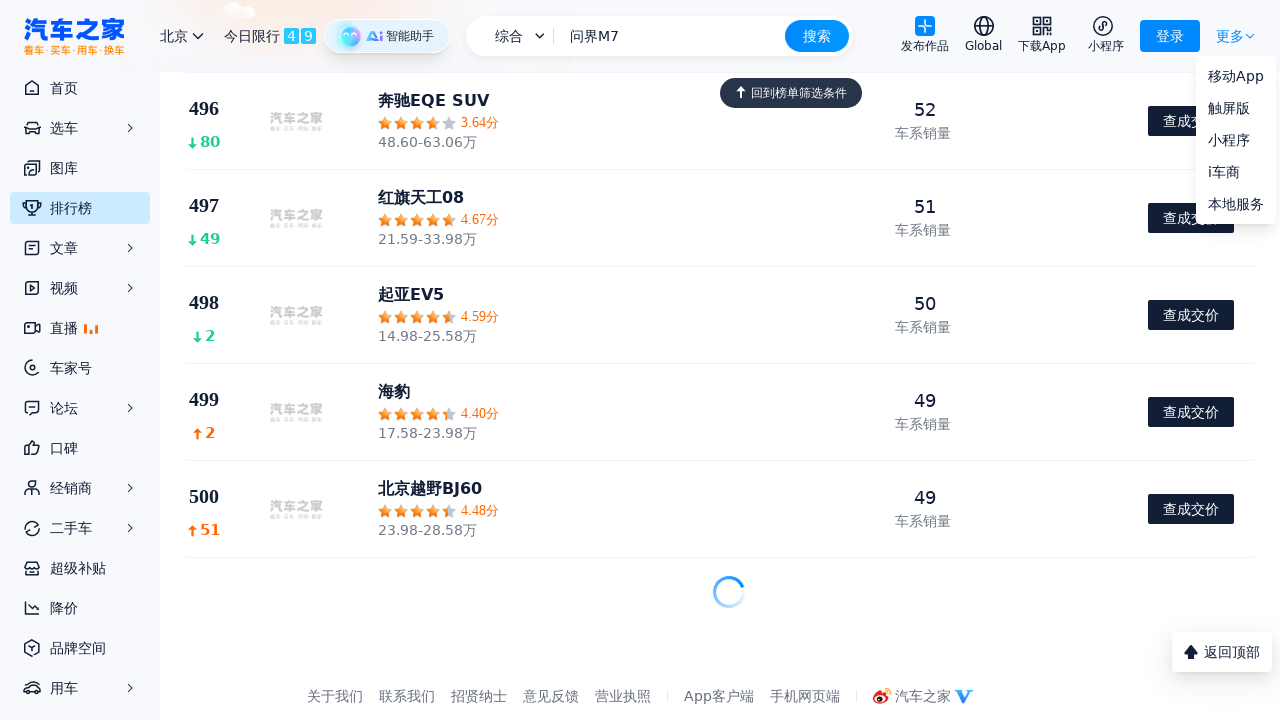

Waited 0.8 seconds for content to load after scroll
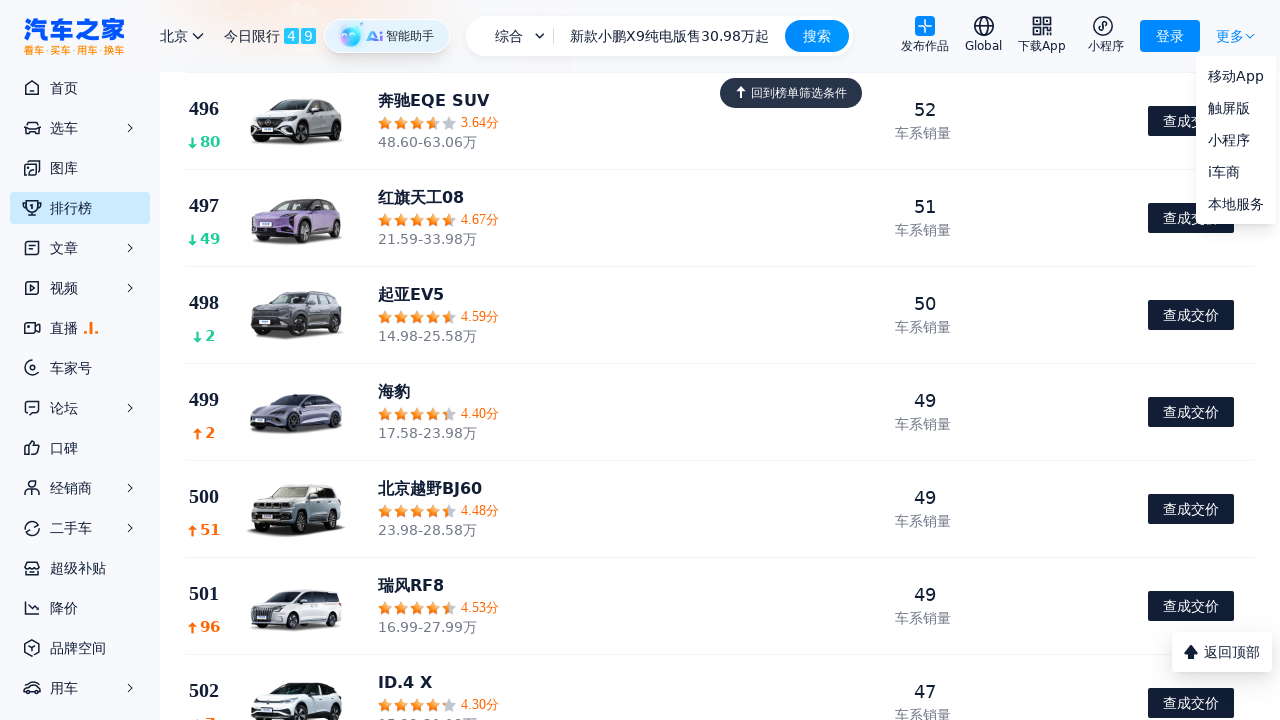

Clicked 'load more' or 'next page' button at (1230, 36) on text=/加载更多|下一页|更多/ >> nth=0
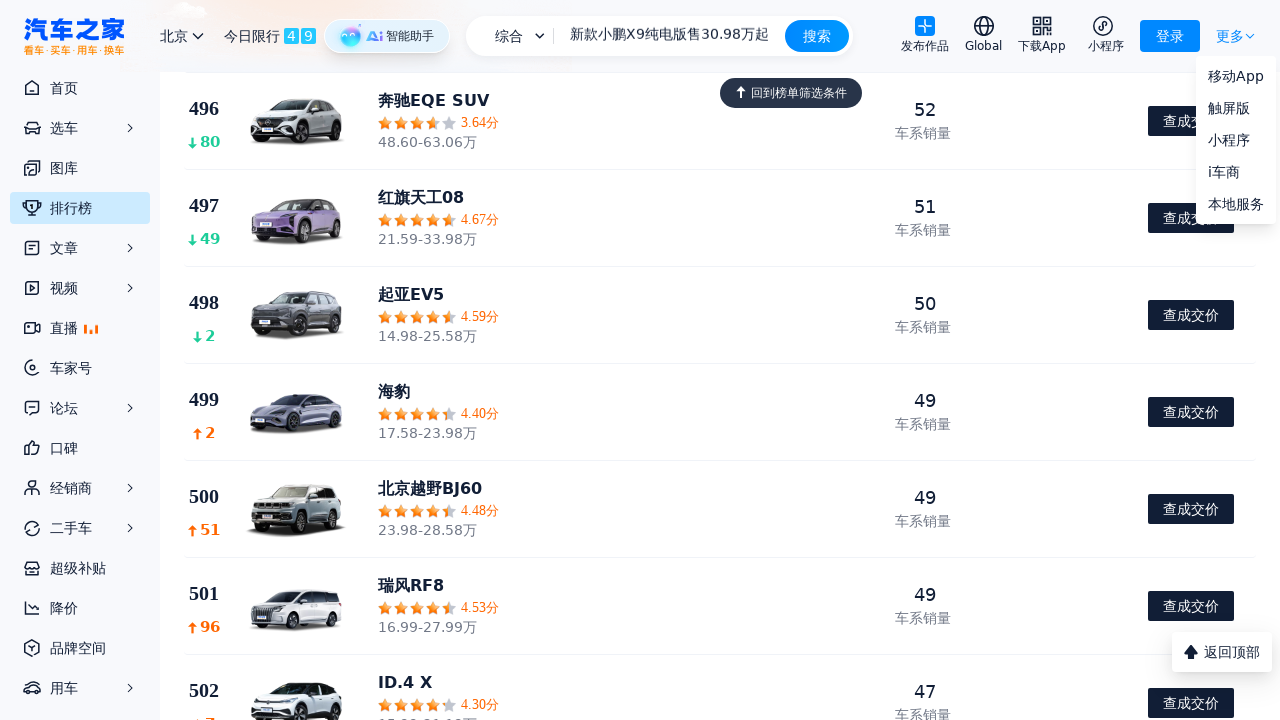

Waited 1.2 seconds for new content to load after button click
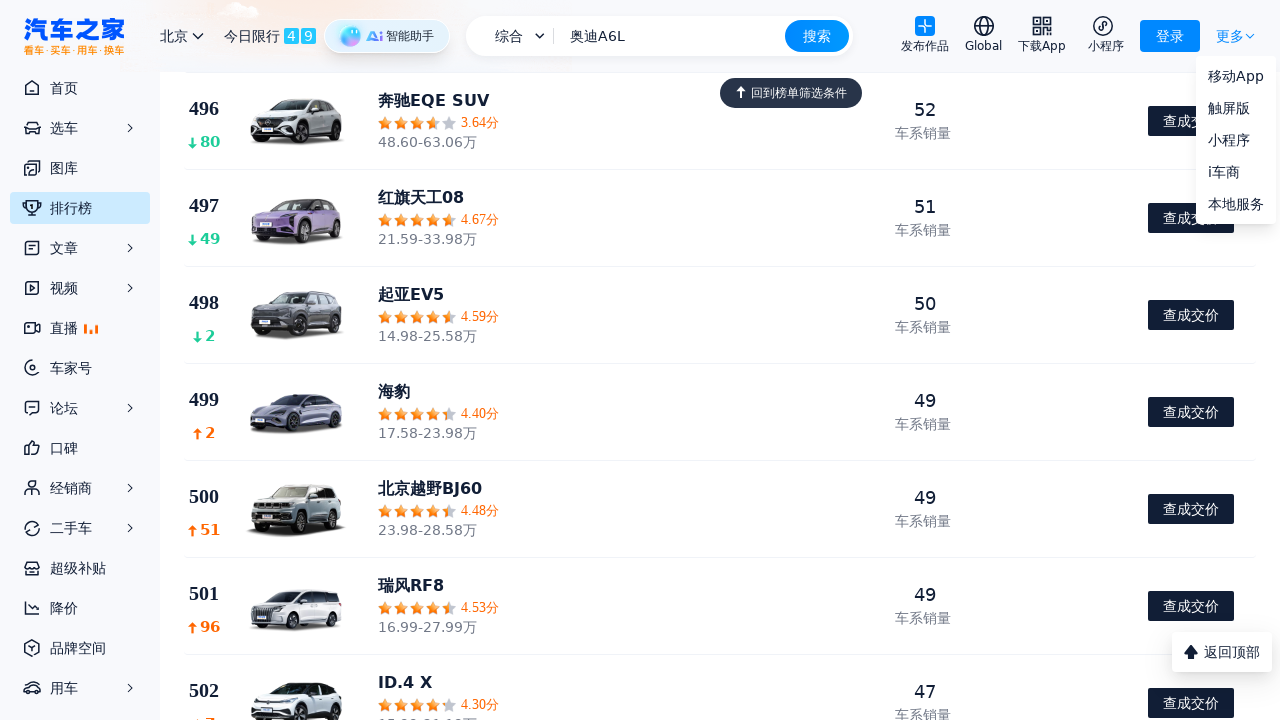

Scrolled to bottom of page
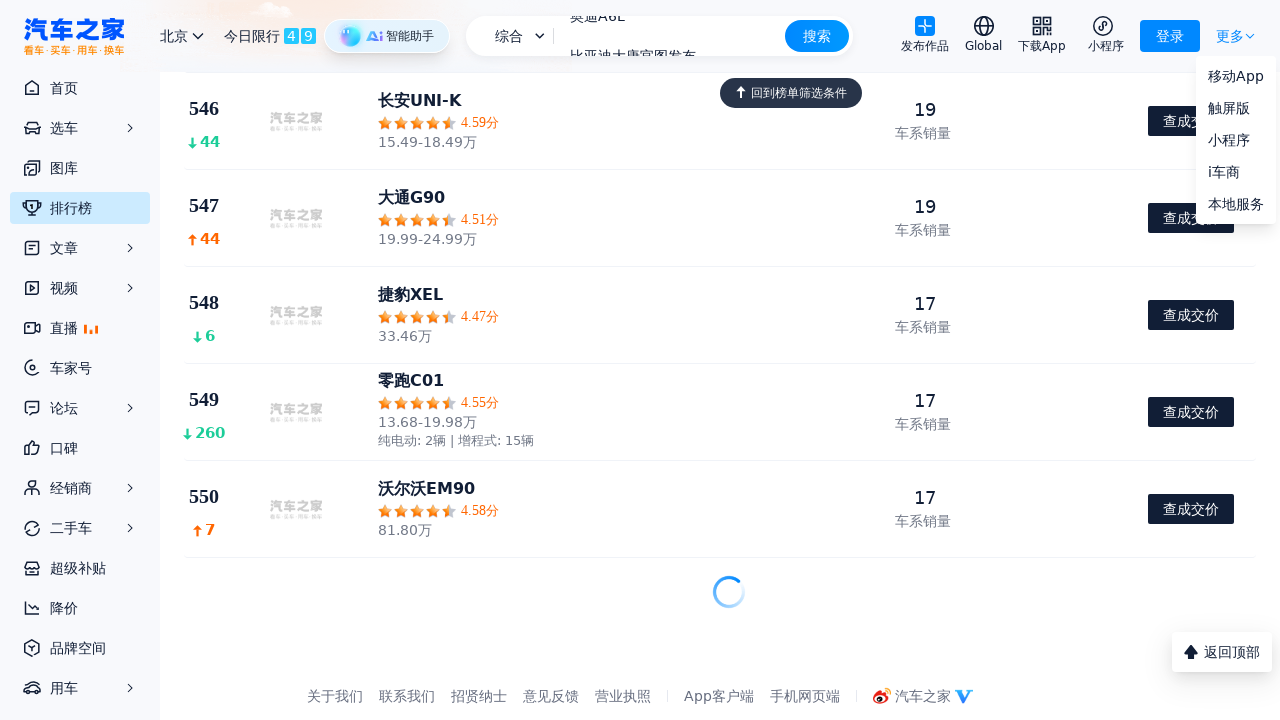

Waited 0.8 seconds for content to load after scroll
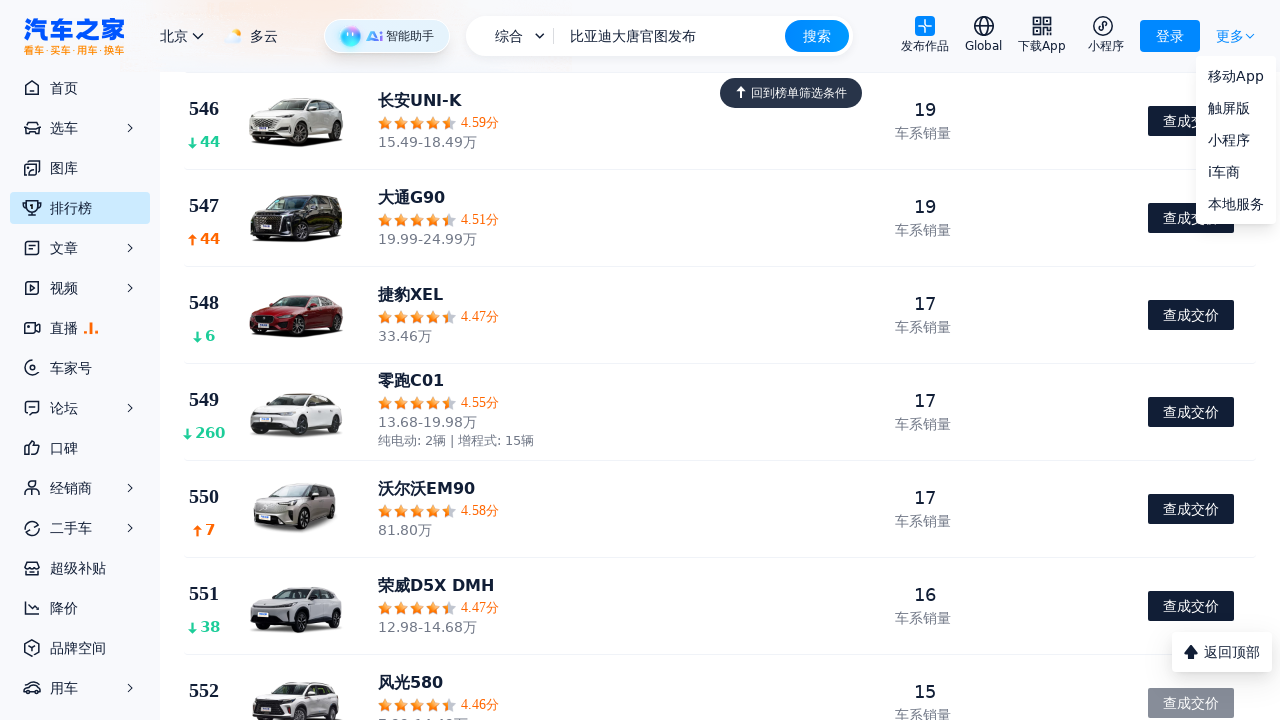

Clicked 'load more' or 'next page' button at (1230, 36) on text=/加载更多|下一页|更多/ >> nth=0
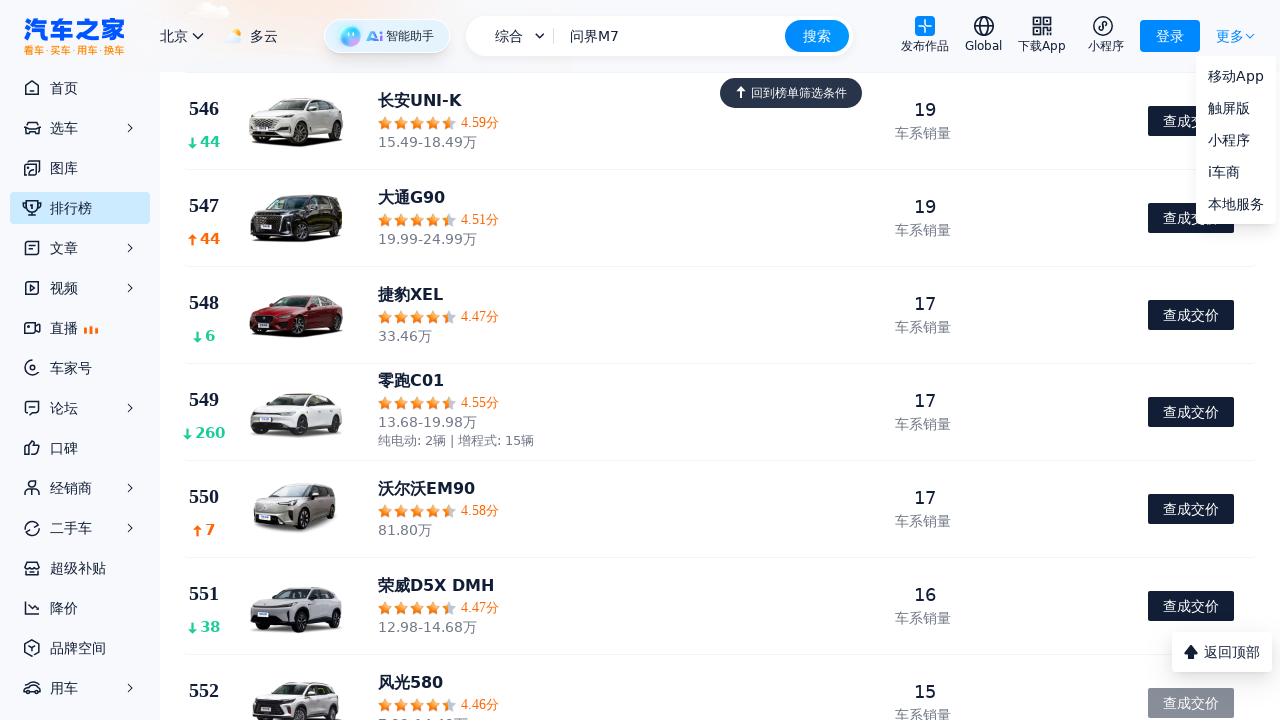

Waited 1.2 seconds for new content to load after button click
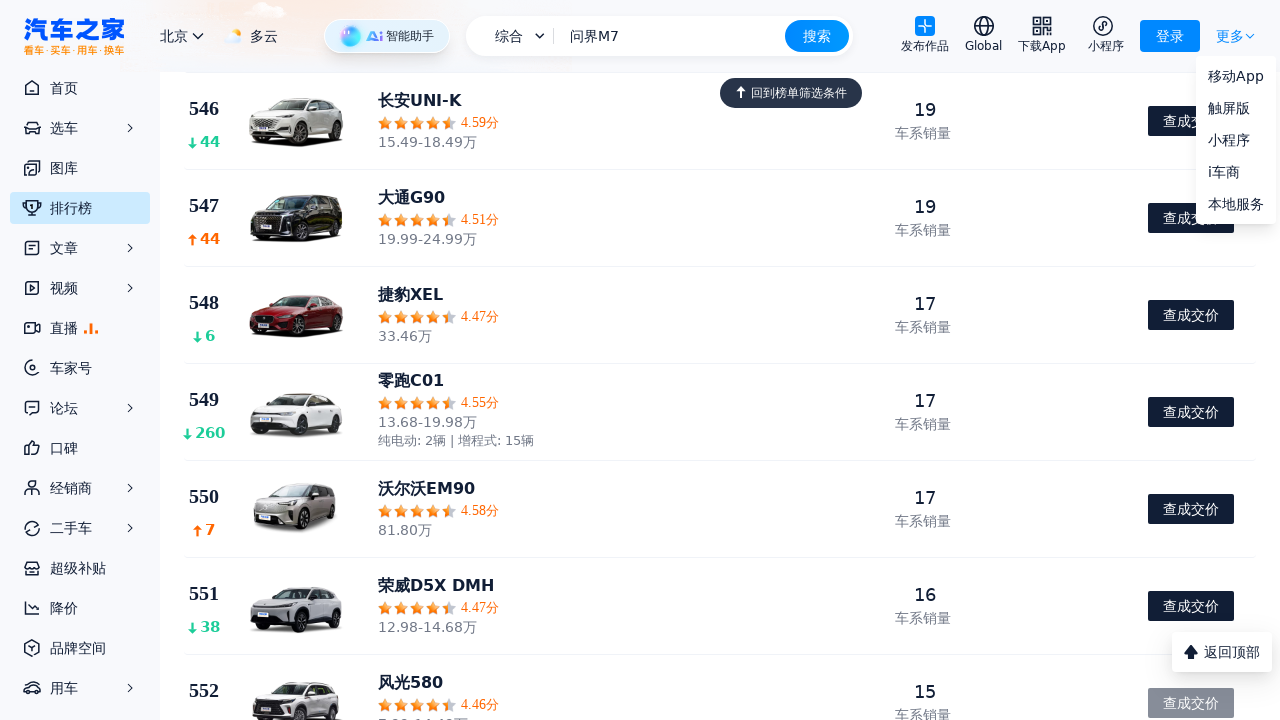

Scrolled to bottom of page
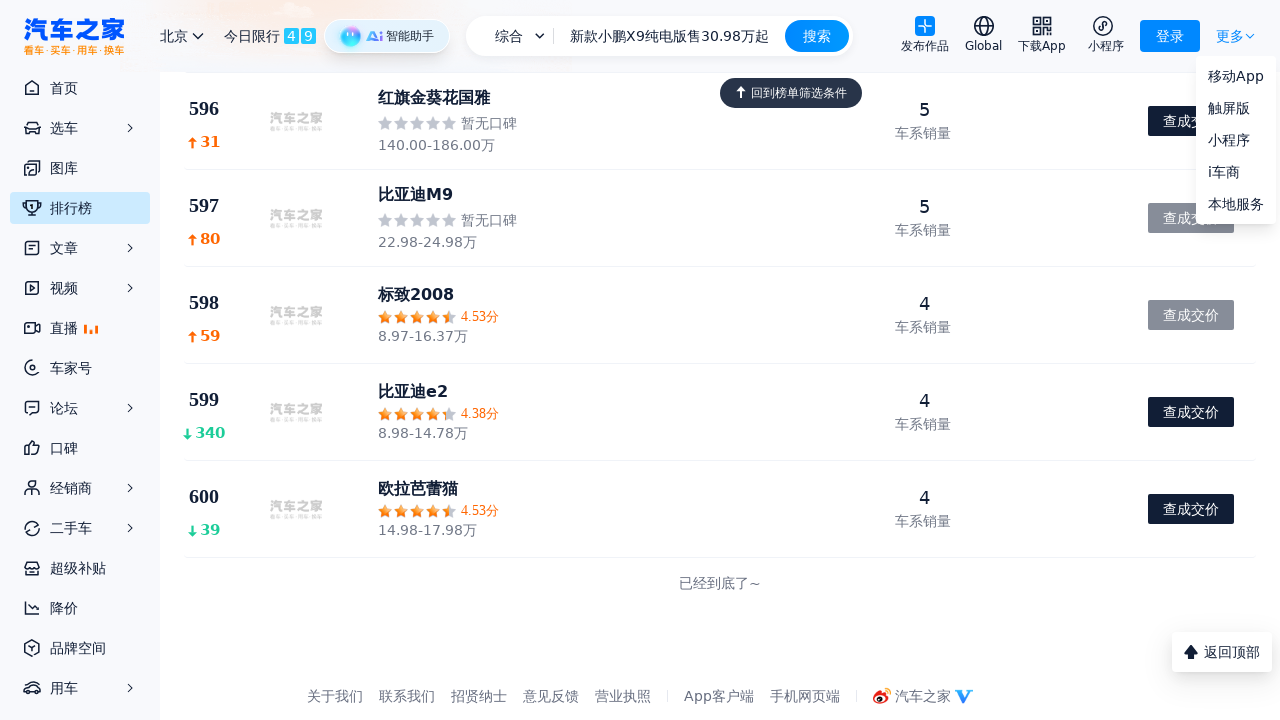

Waited 0.8 seconds for content to load after scroll
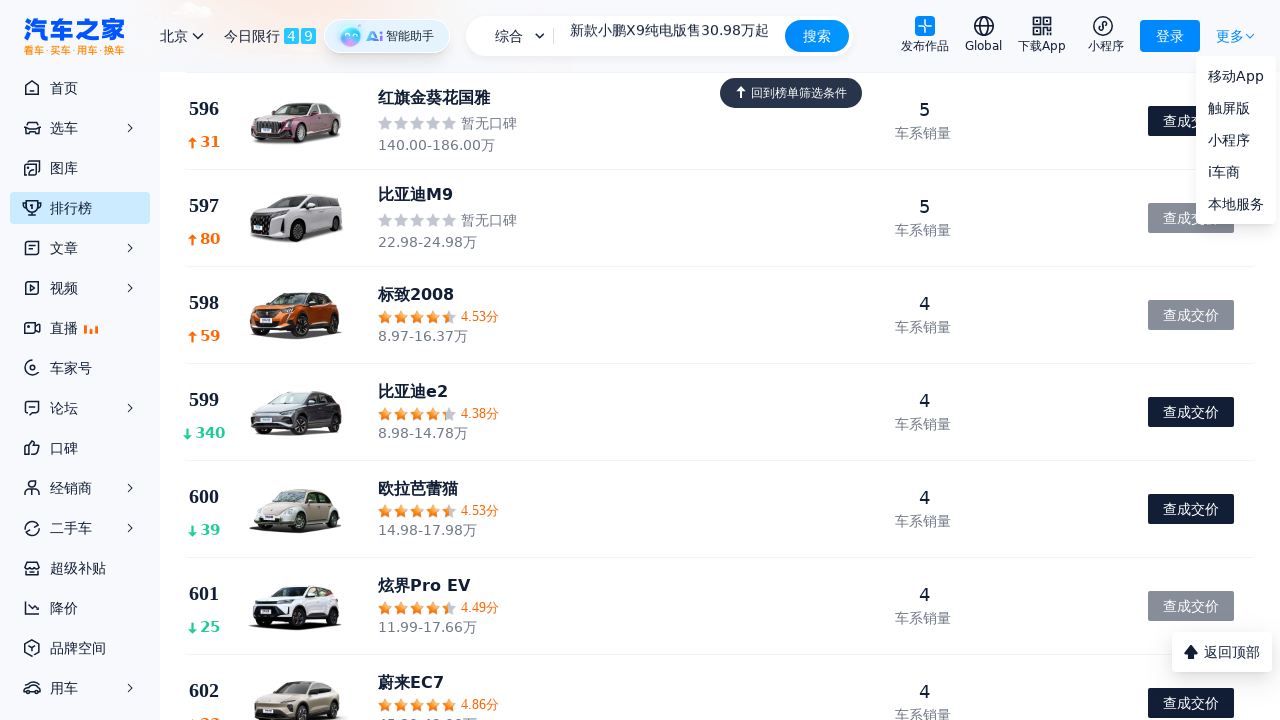

Clicked 'load more' or 'next page' button at (1230, 36) on text=/加载更多|下一页|更多/ >> nth=0
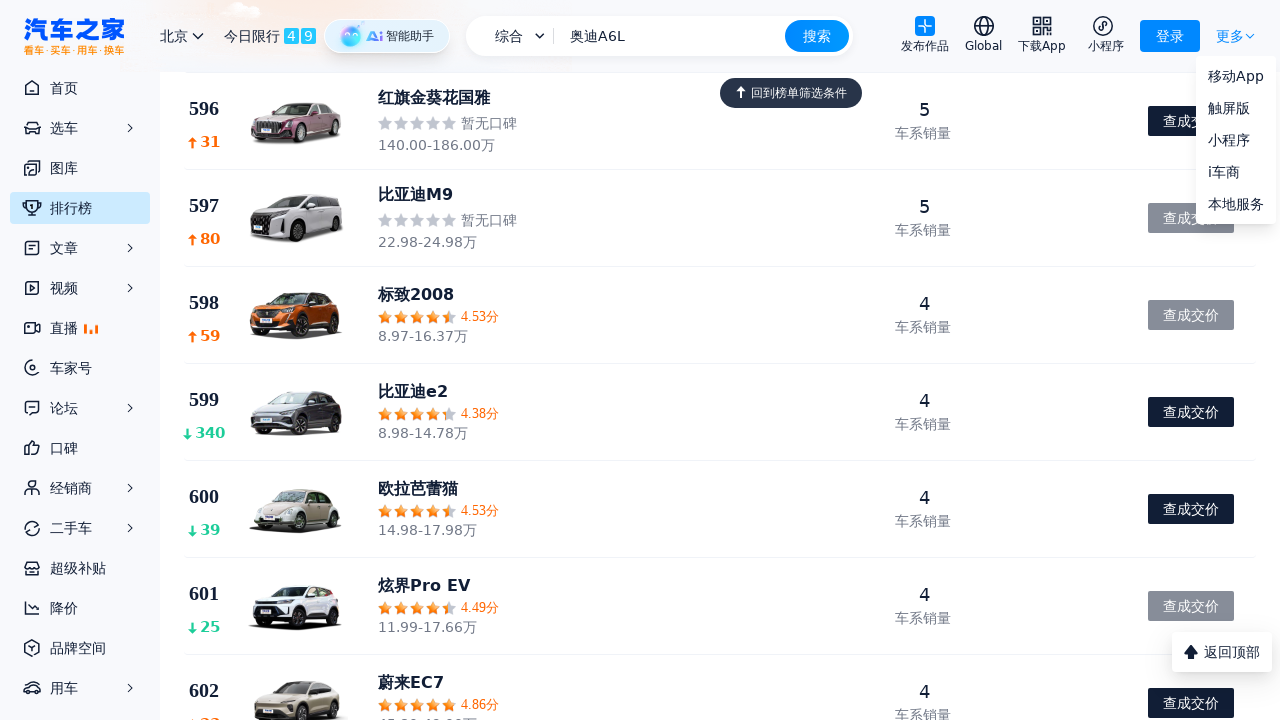

Waited 1.2 seconds for new content to load after button click
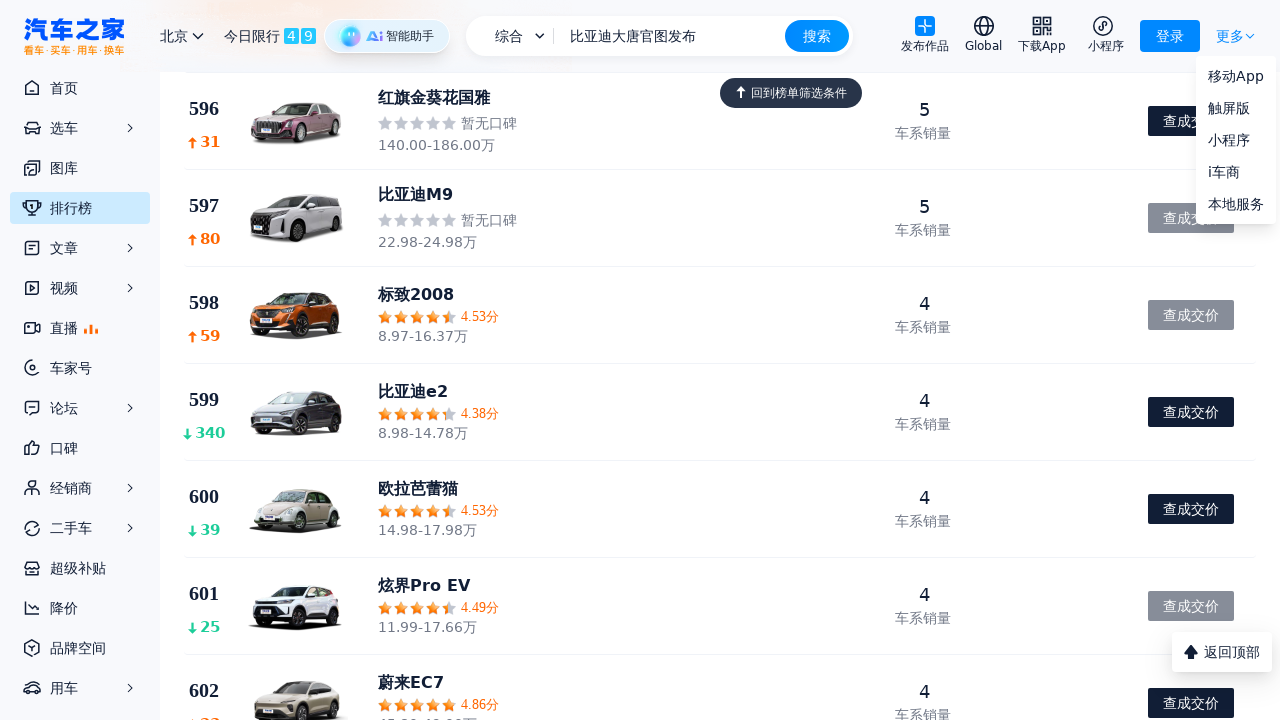

Scrolled to bottom of page
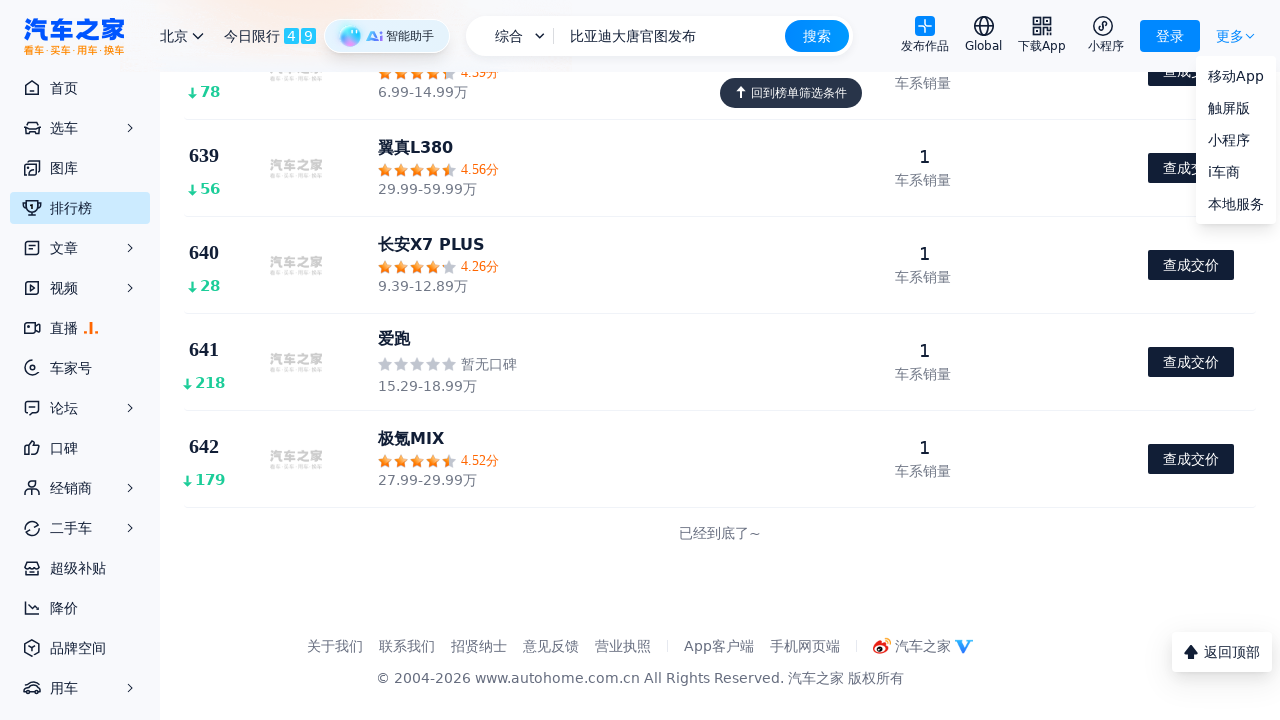

Waited 0.8 seconds for content to load after scroll
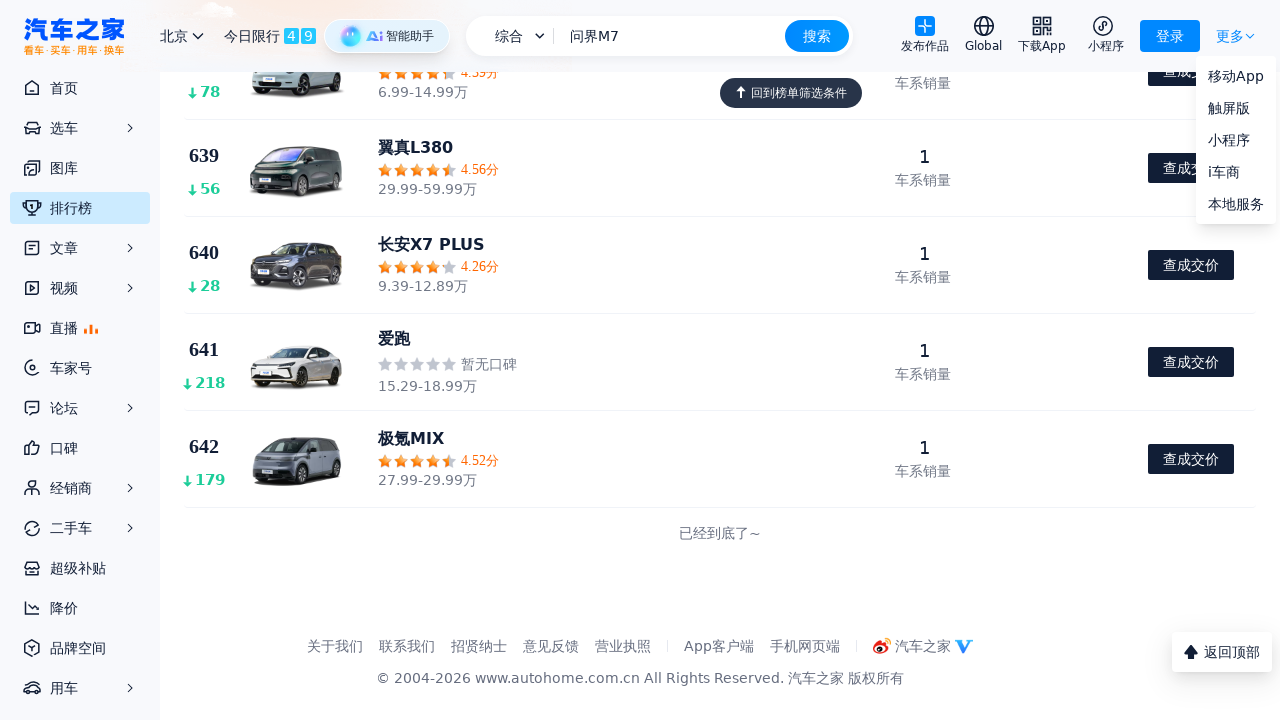

Clicked 'load more' or 'next page' button at (1230, 36) on text=/加载更多|下一页|更多/ >> nth=0
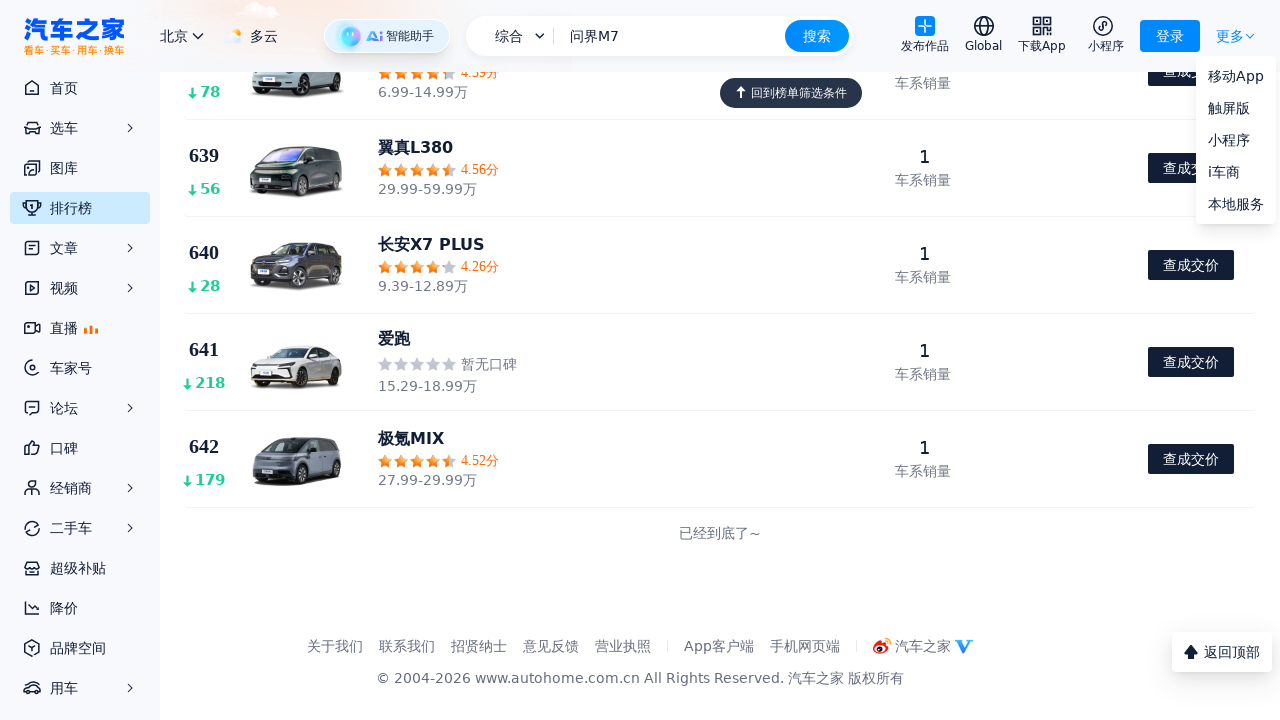

Waited 1.2 seconds for new content to load after button click
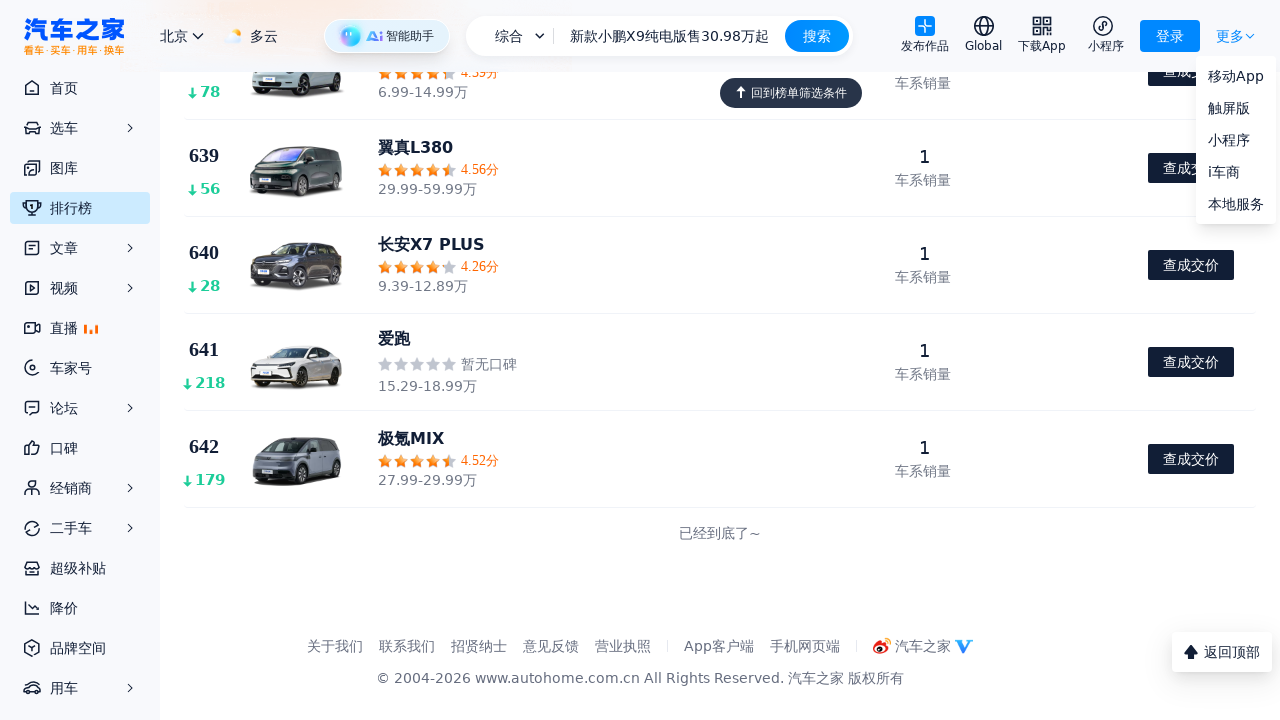

Scrolled to bottom of page
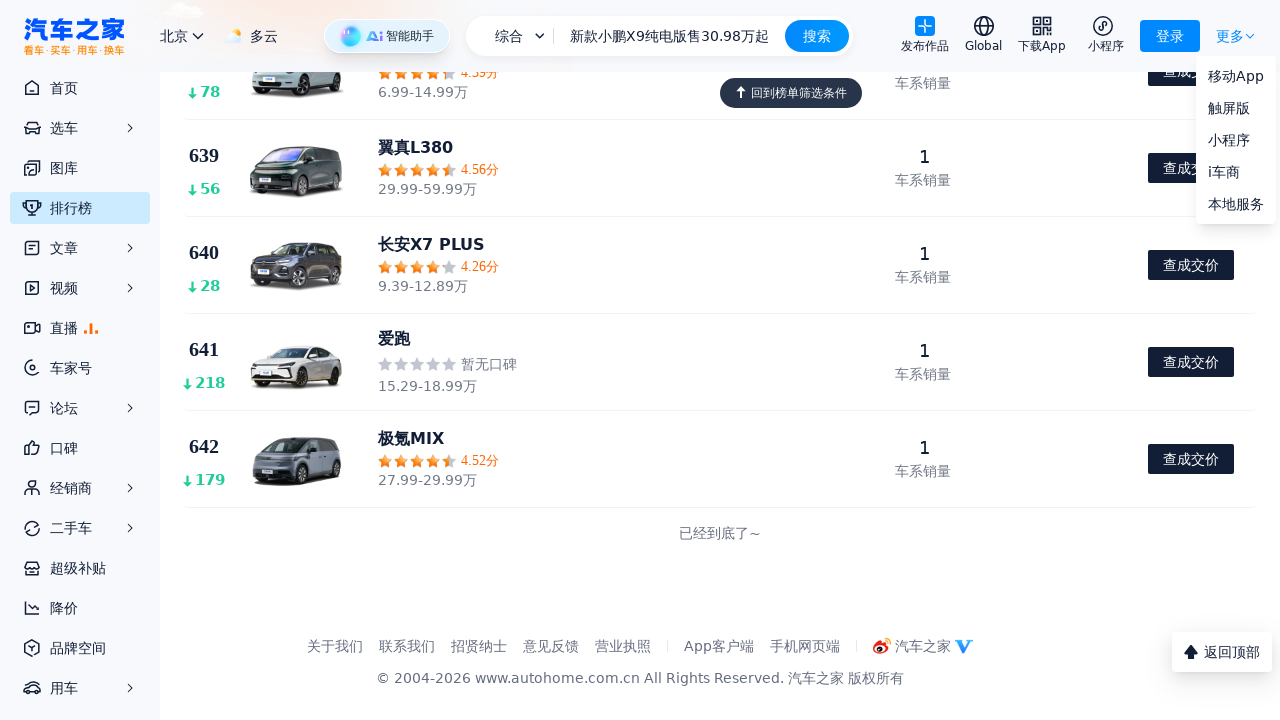

Waited 0.8 seconds for content to load after scroll
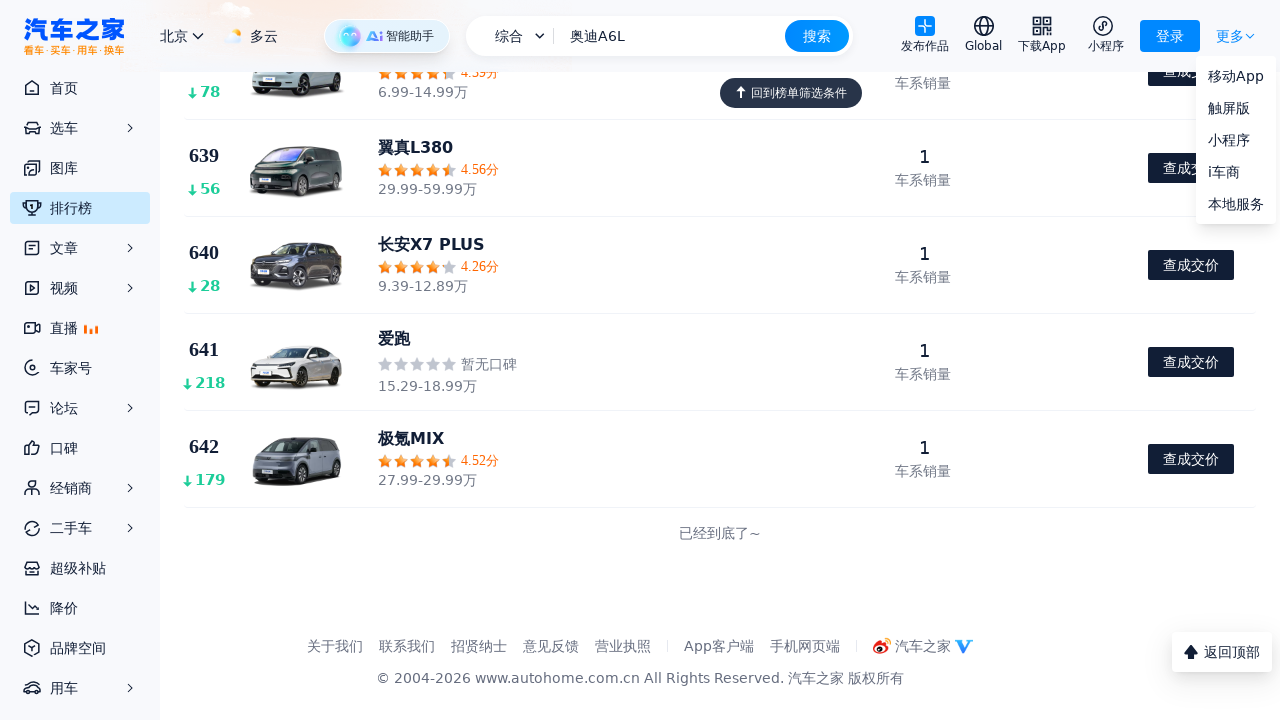

Clicked 'load more' or 'next page' button at (1230, 36) on text=/加载更多|下一页|更多/ >> nth=0
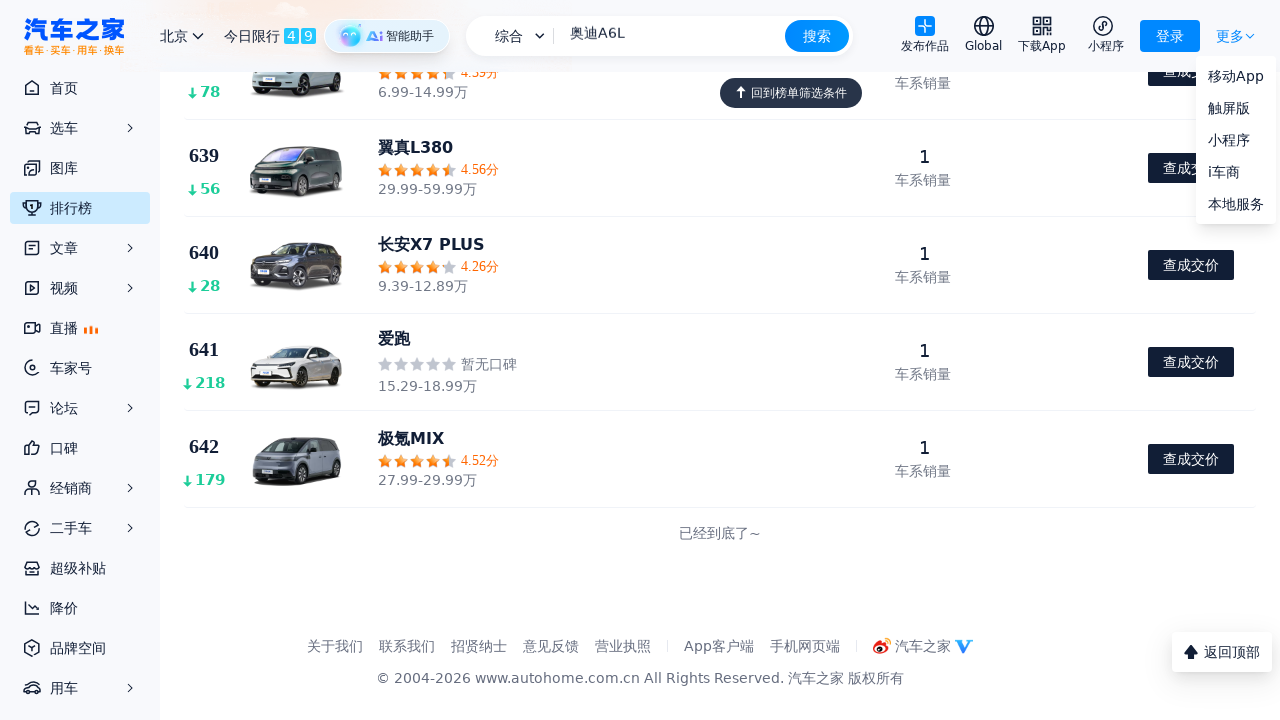

Waited 1.2 seconds for new content to load after button click
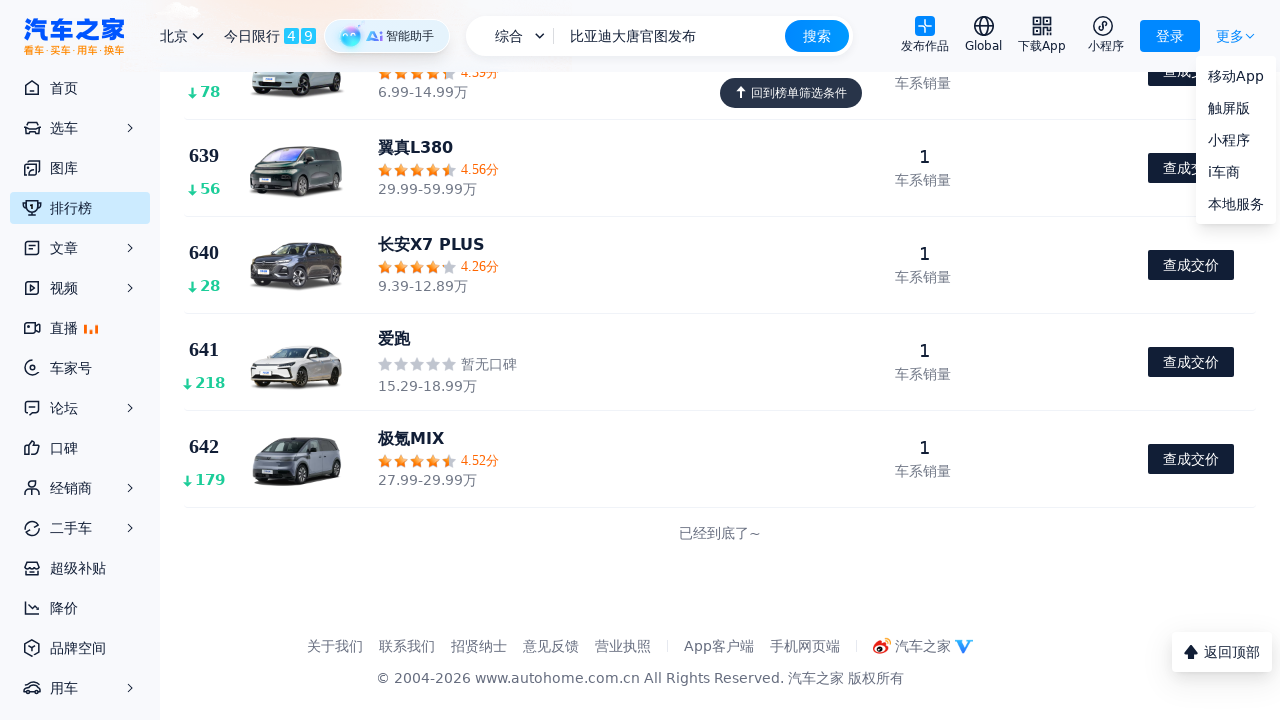

Scrolled to bottom of page
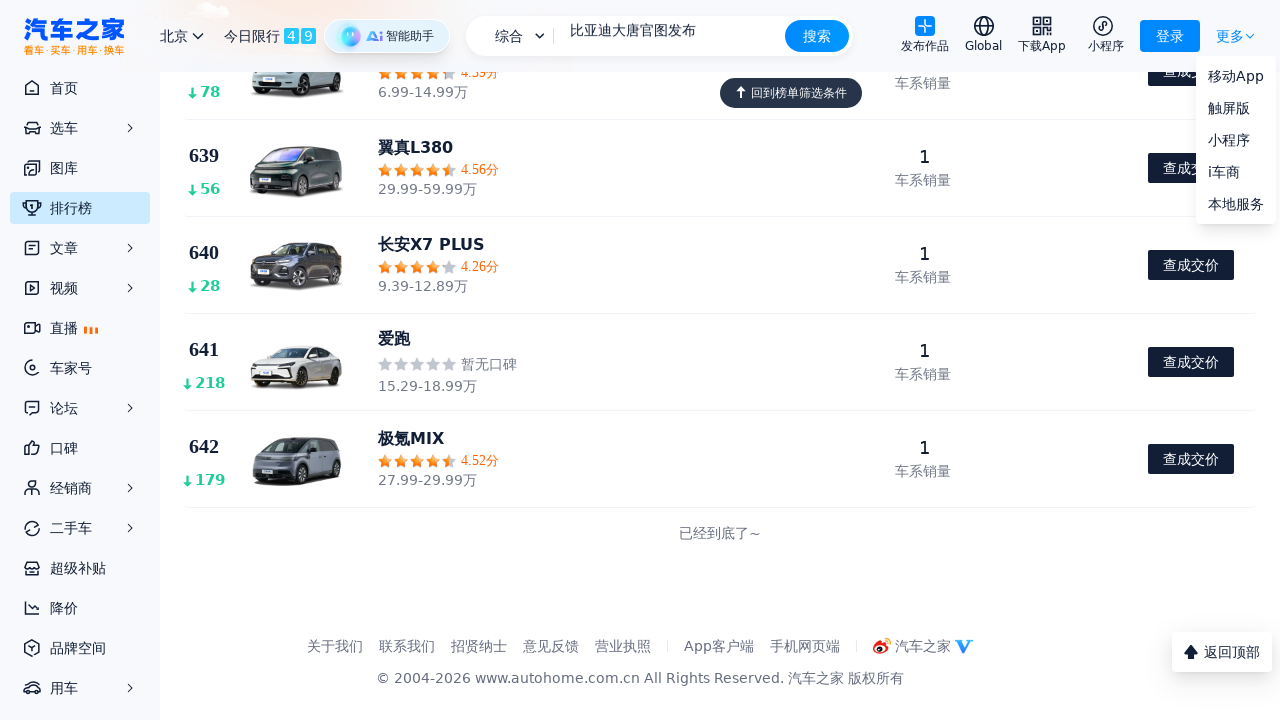

Waited 0.8 seconds for content to load after scroll
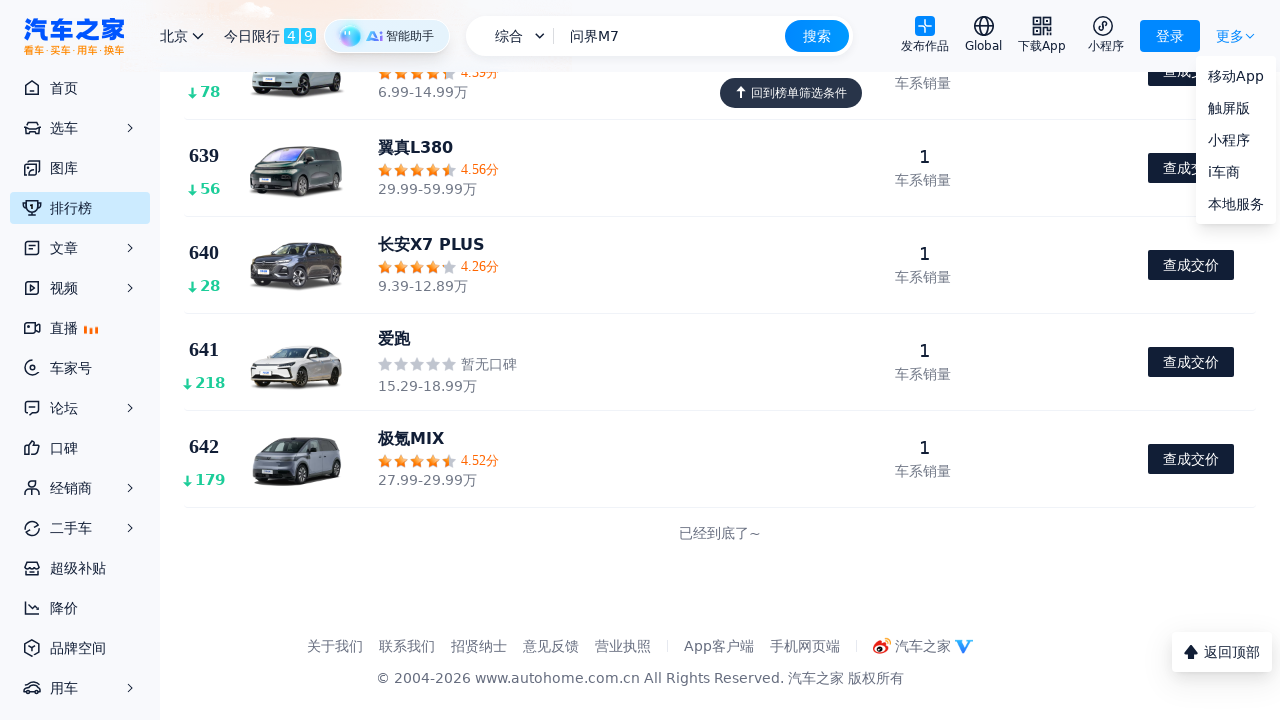

Clicked 'load more' or 'next page' button at (1230, 36) on text=/加载更多|下一页|更多/ >> nth=0
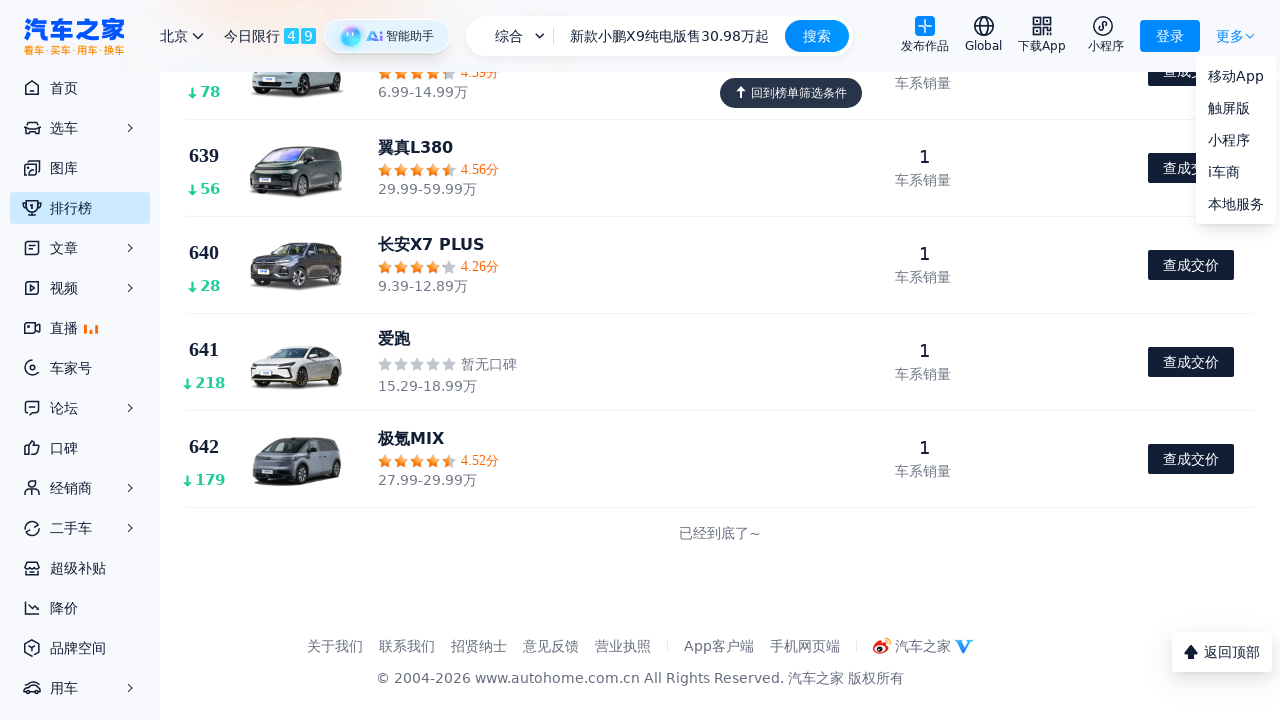

Waited 1.2 seconds for new content to load after button click
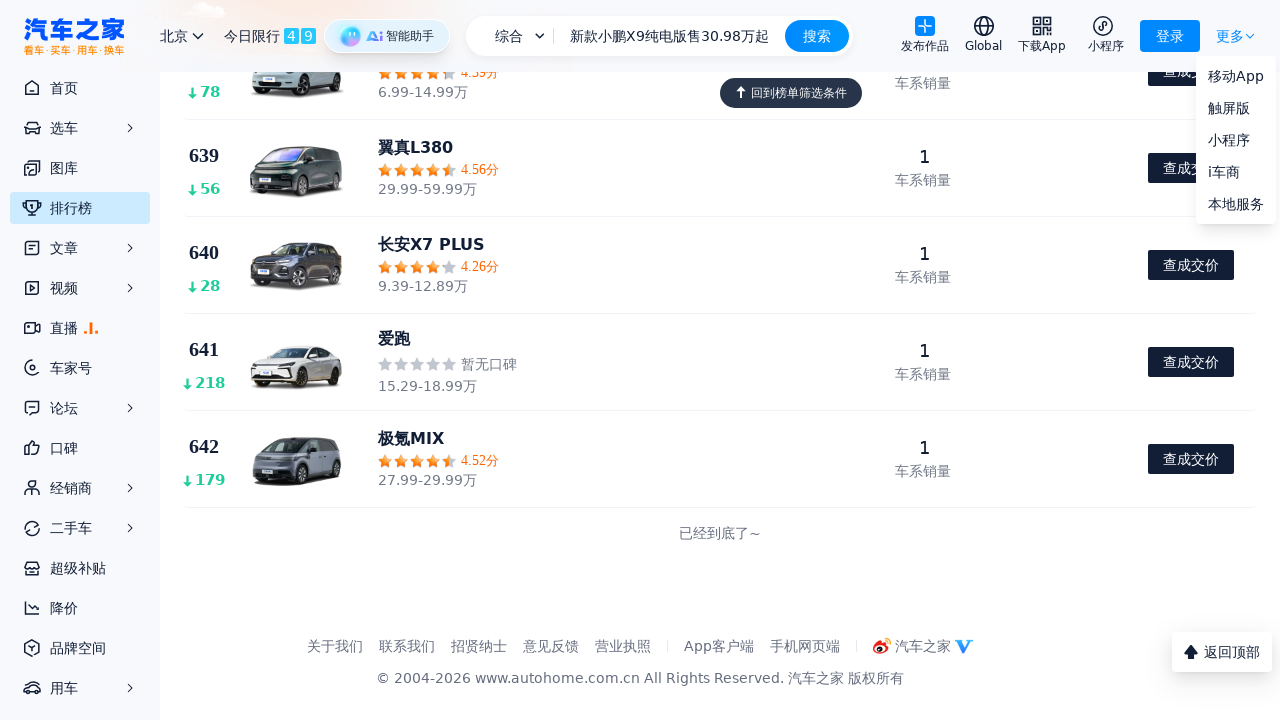

Scrolled to bottom of page
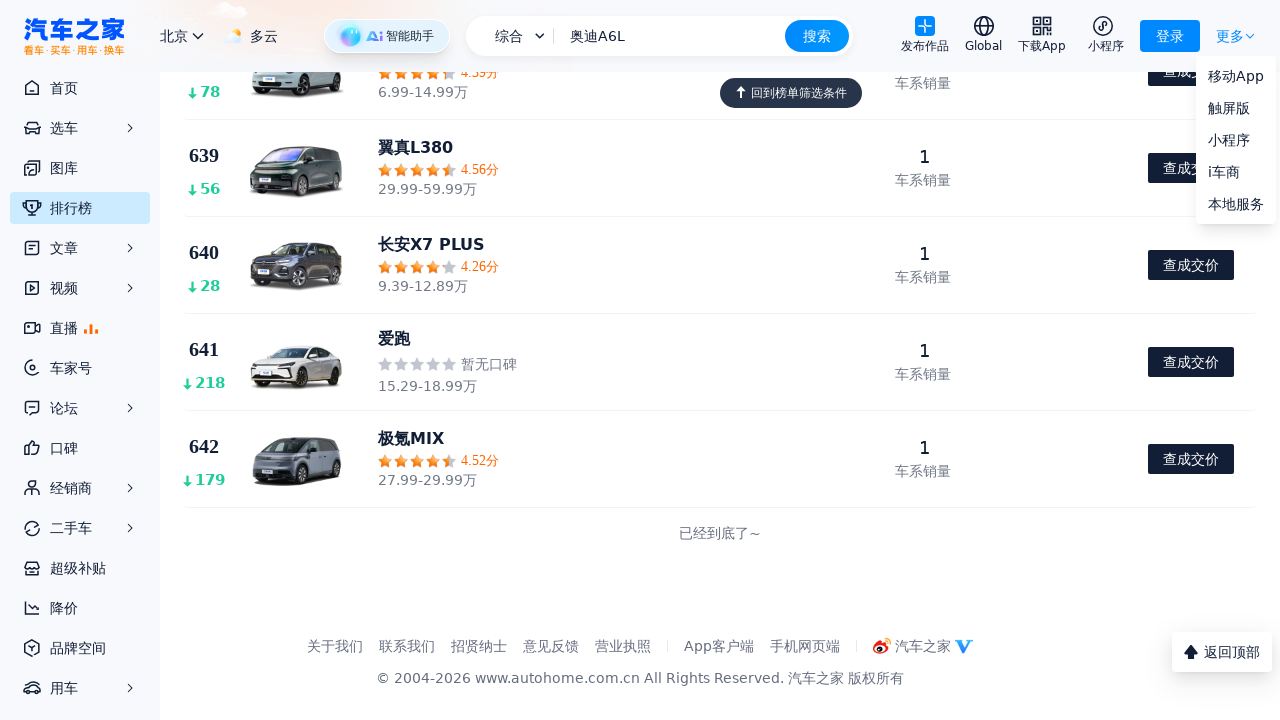

Waited 0.8 seconds for content to load after scroll
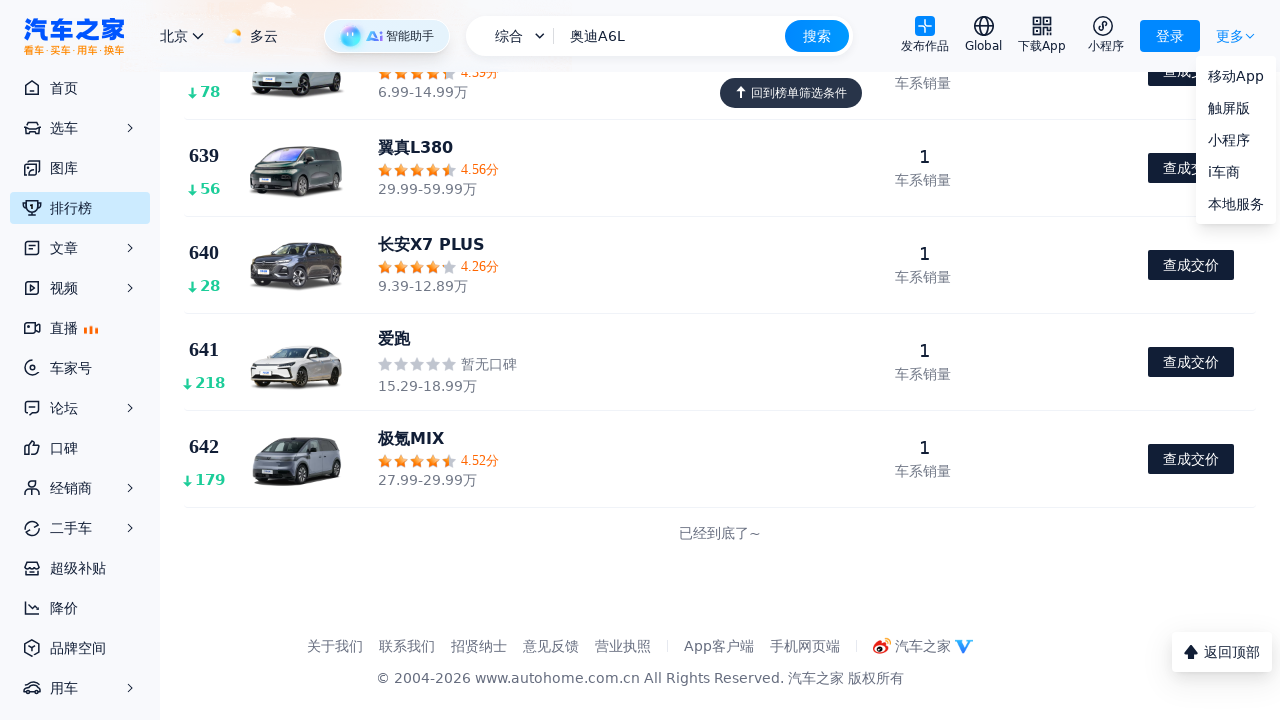

Clicked 'load more' or 'next page' button at (1230, 36) on text=/加载更多|下一页|更多/ >> nth=0
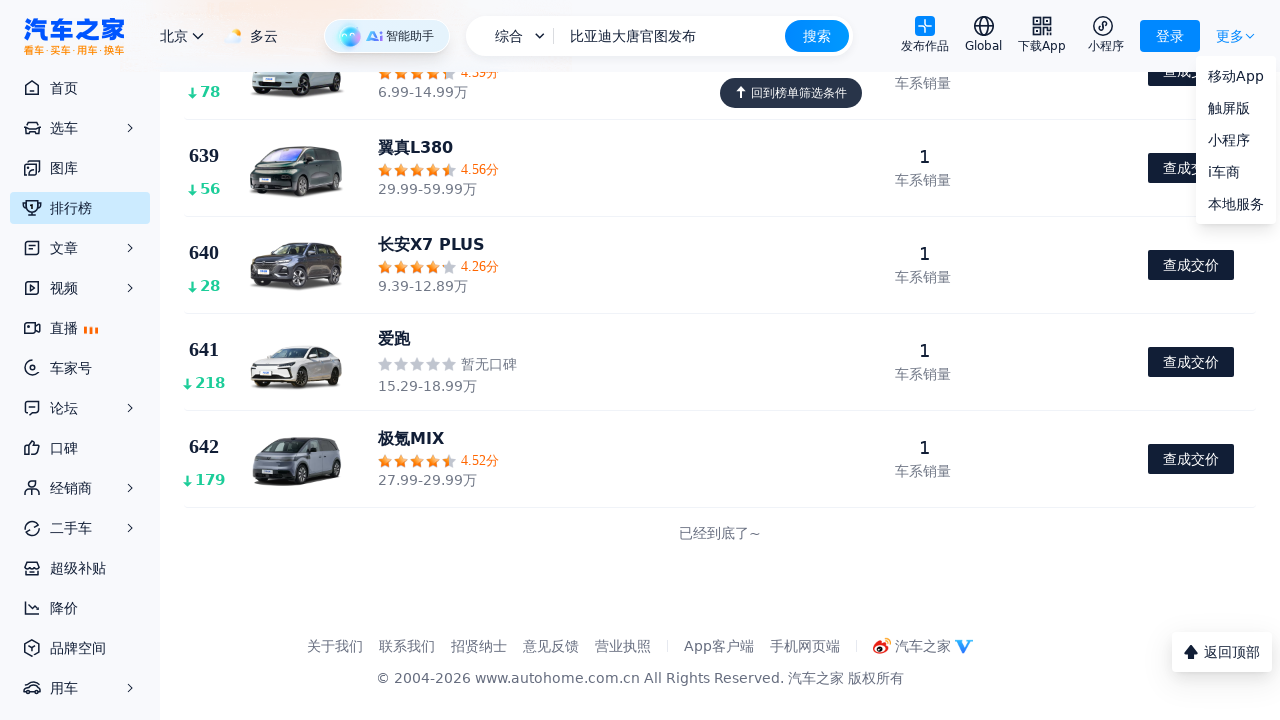

Waited 1.2 seconds for new content to load after button click
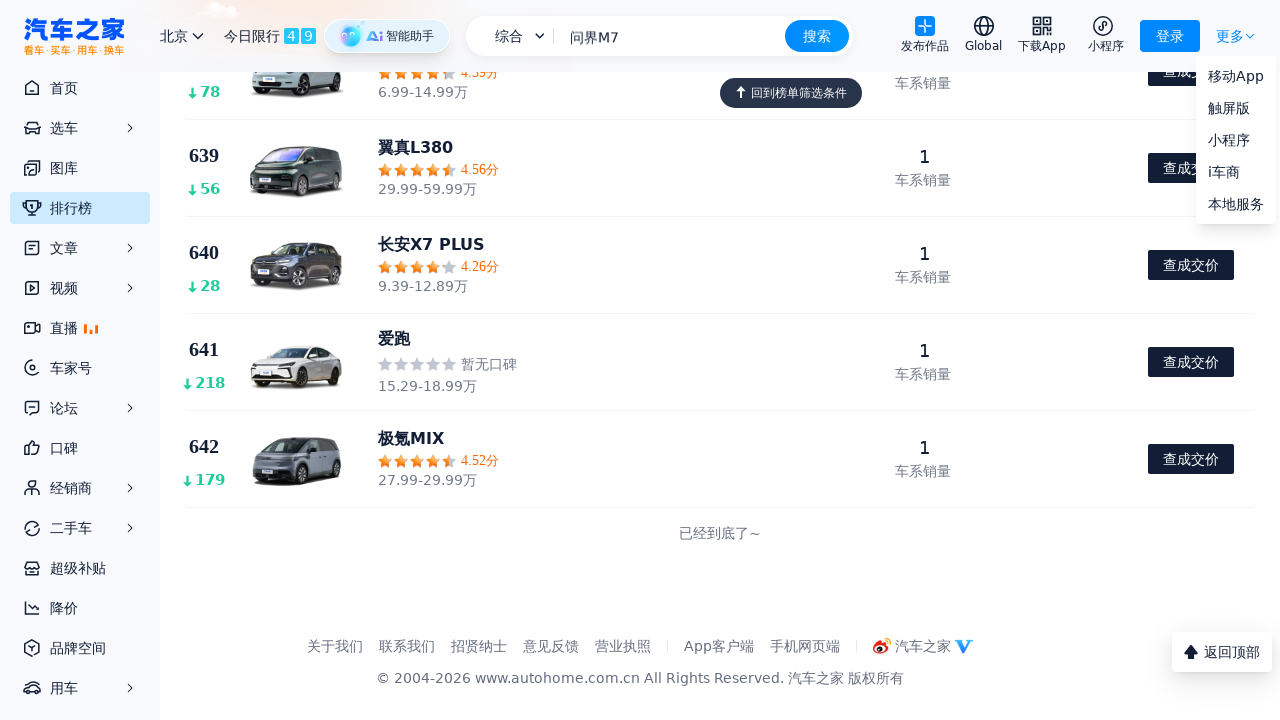

Scrolled to bottom of page
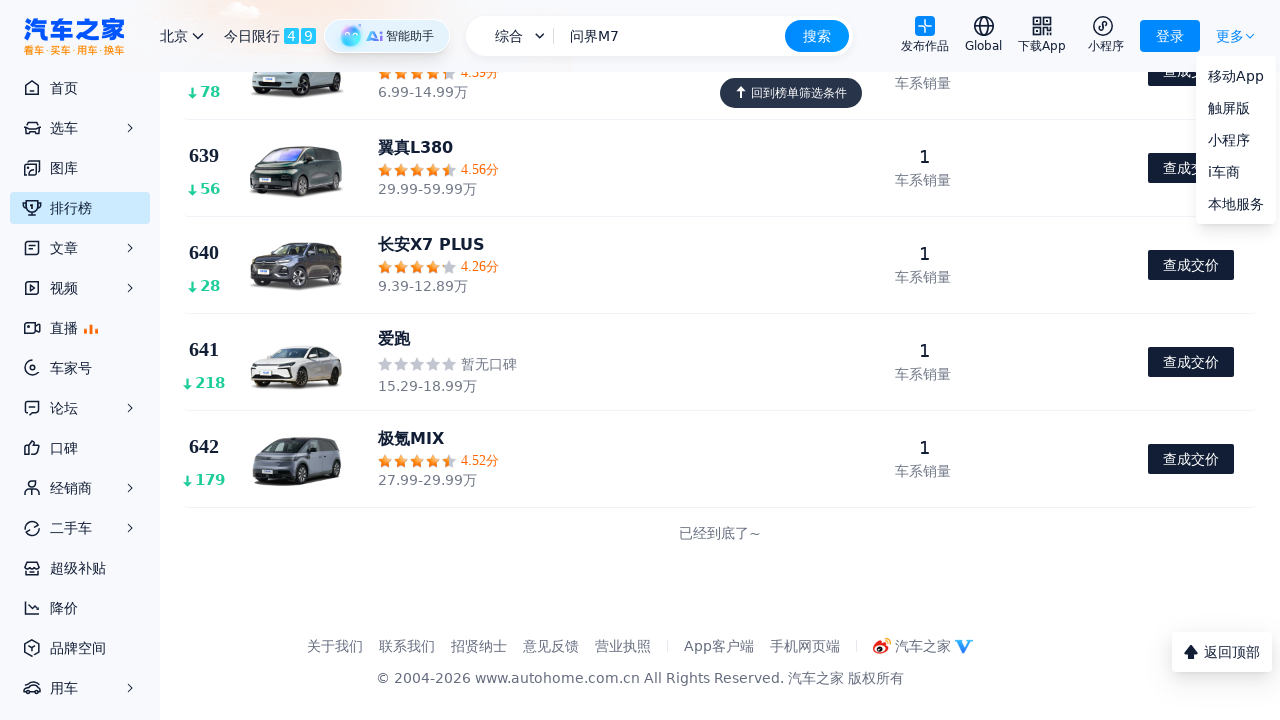

Waited 0.8 seconds for content to load after scroll
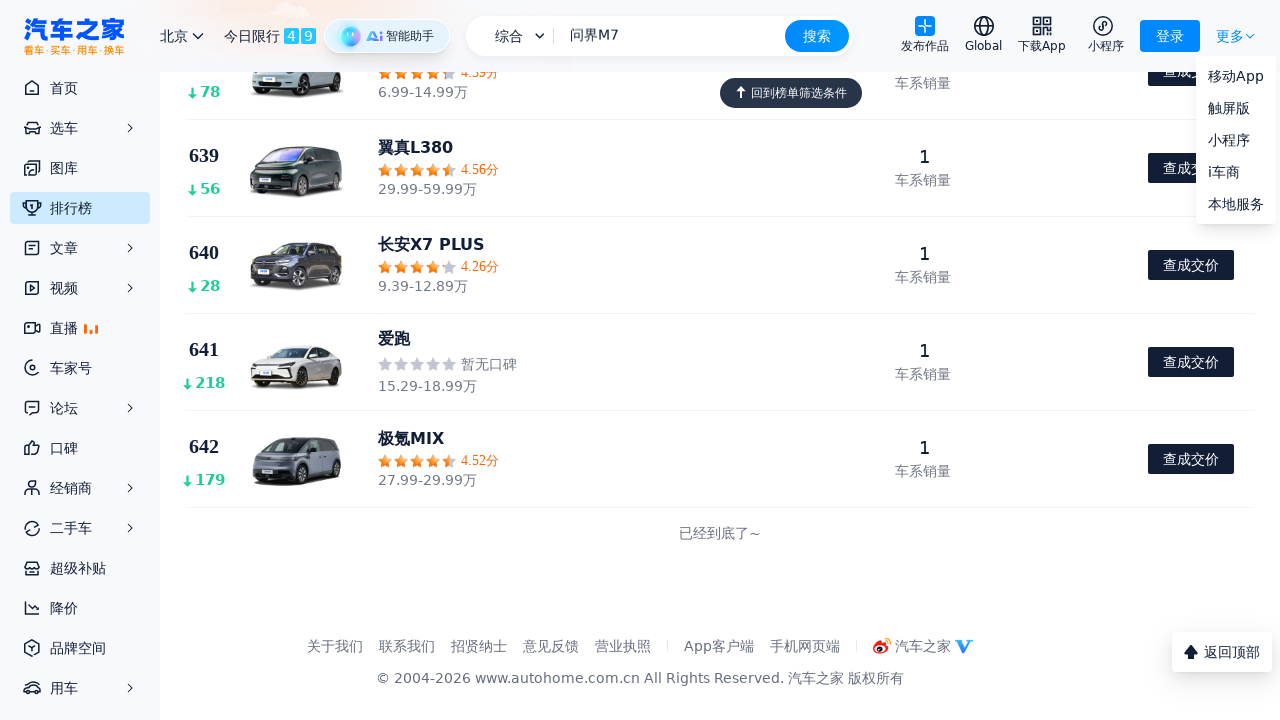

Clicked 'load more' or 'next page' button at (1230, 36) on text=/加载更多|下一页|更多/ >> nth=0
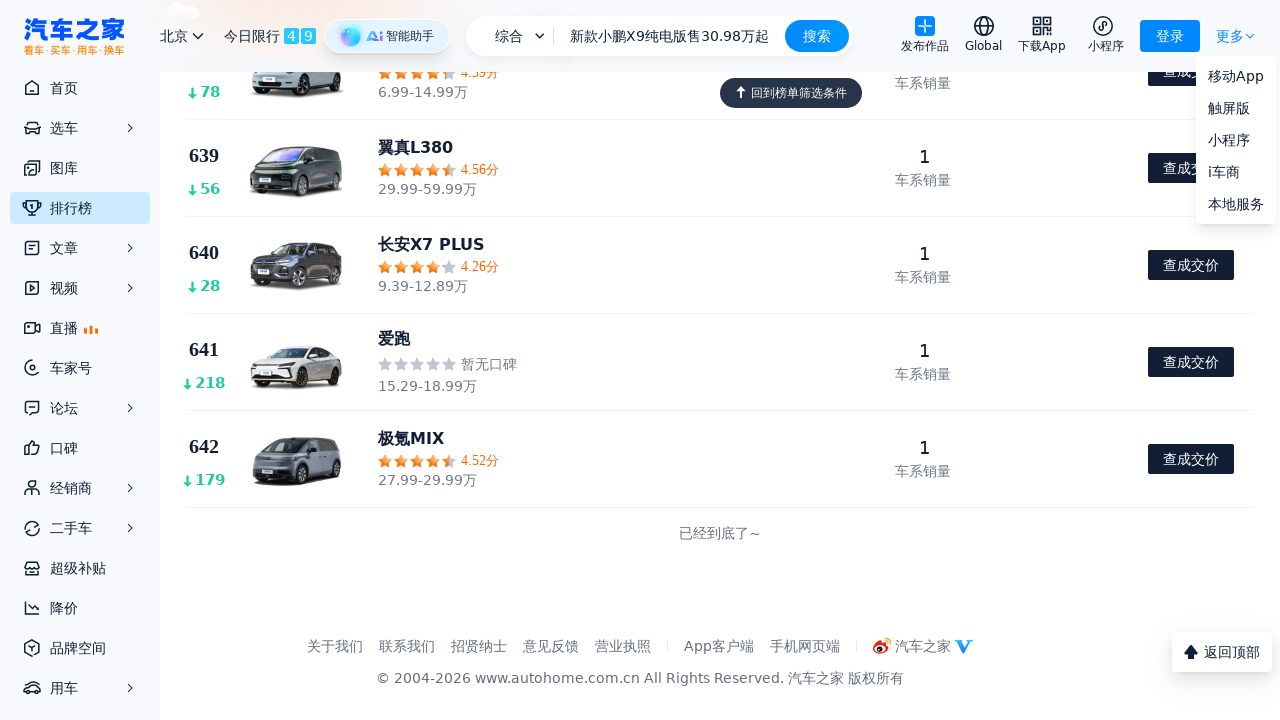

Waited 1.2 seconds for new content to load after button click
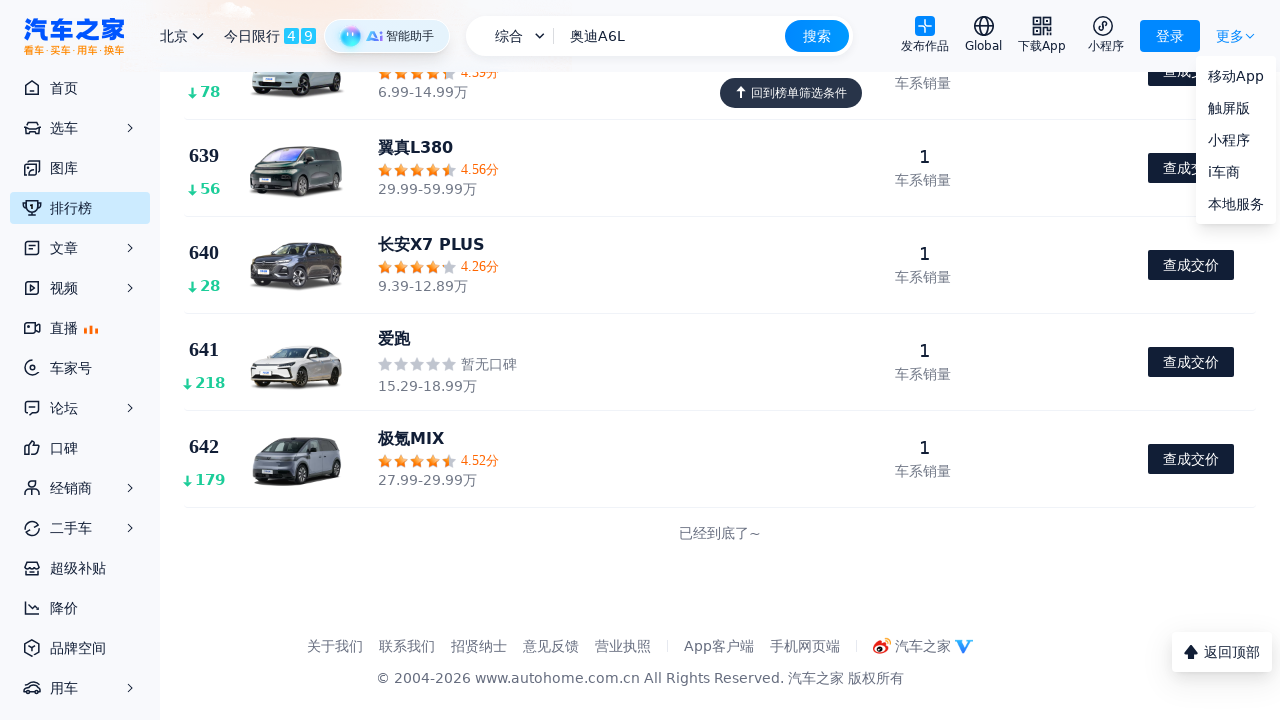

Scrolled to bottom of page
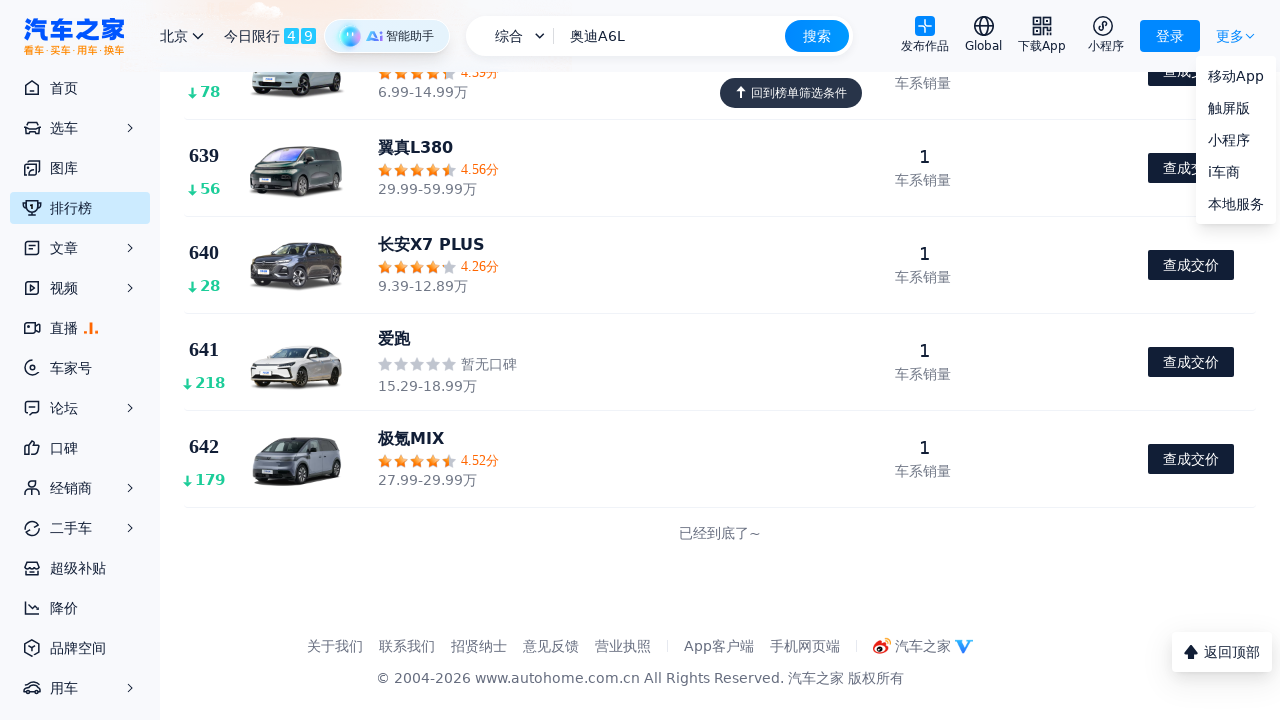

Waited 0.8 seconds for content to load after scroll
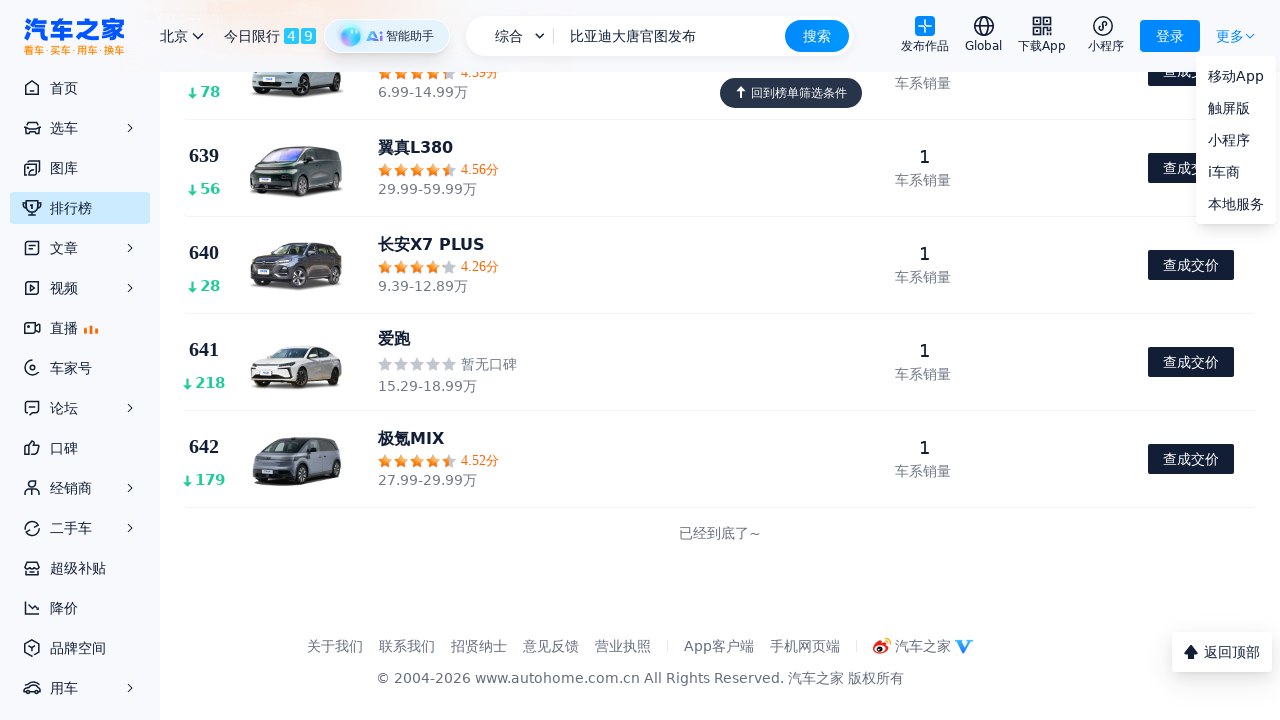

Clicked 'load more' or 'next page' button at (1230, 36) on text=/加载更多|下一页|更多/ >> nth=0
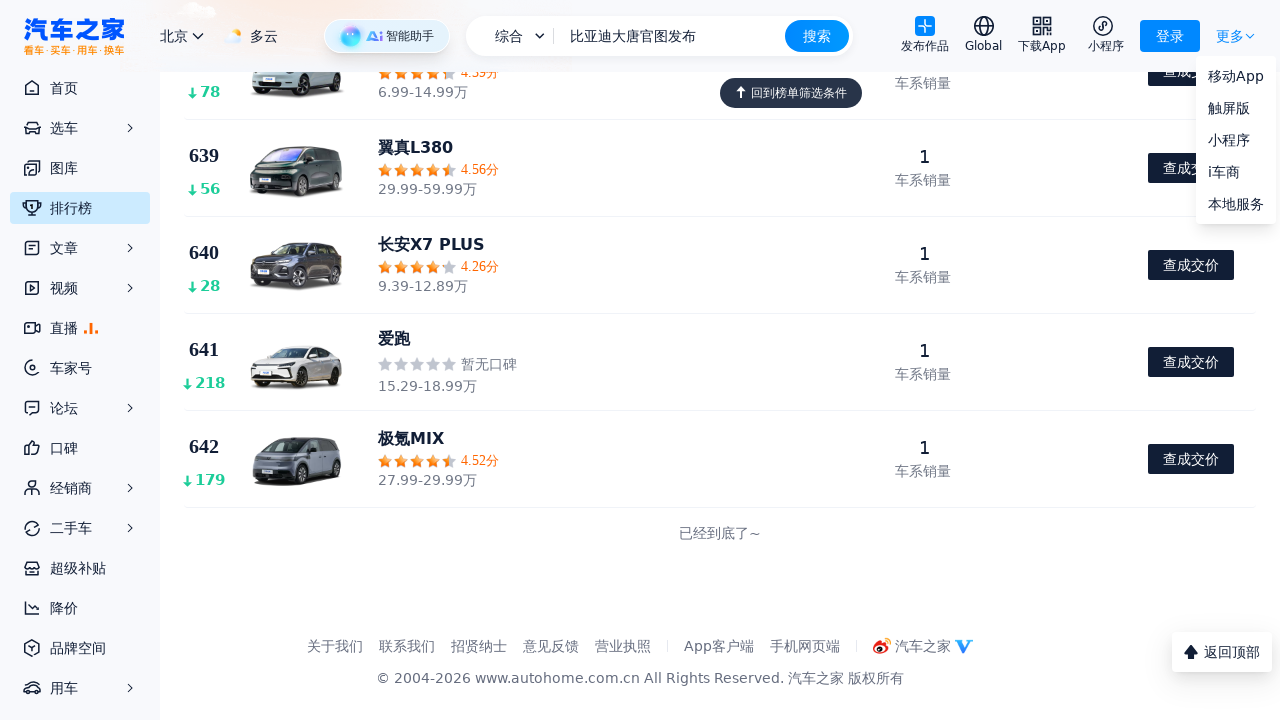

Waited 1.2 seconds for new content to load after button click
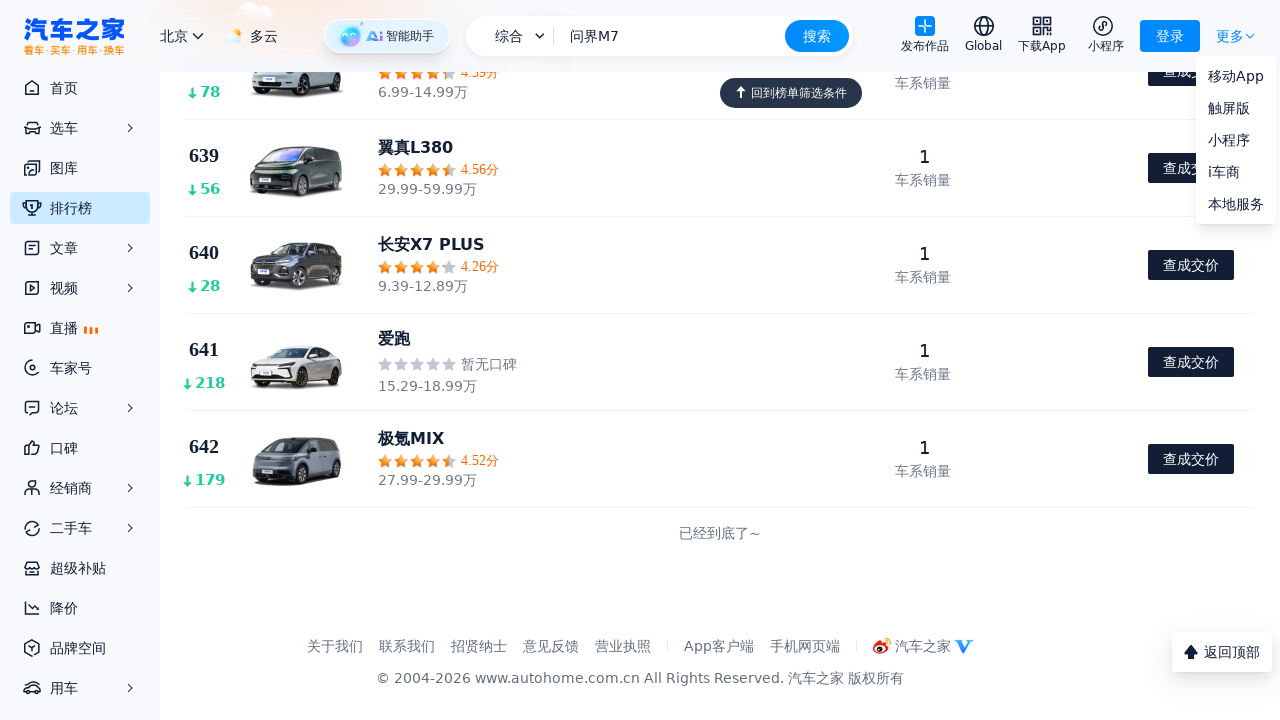

Scrolled to bottom of page
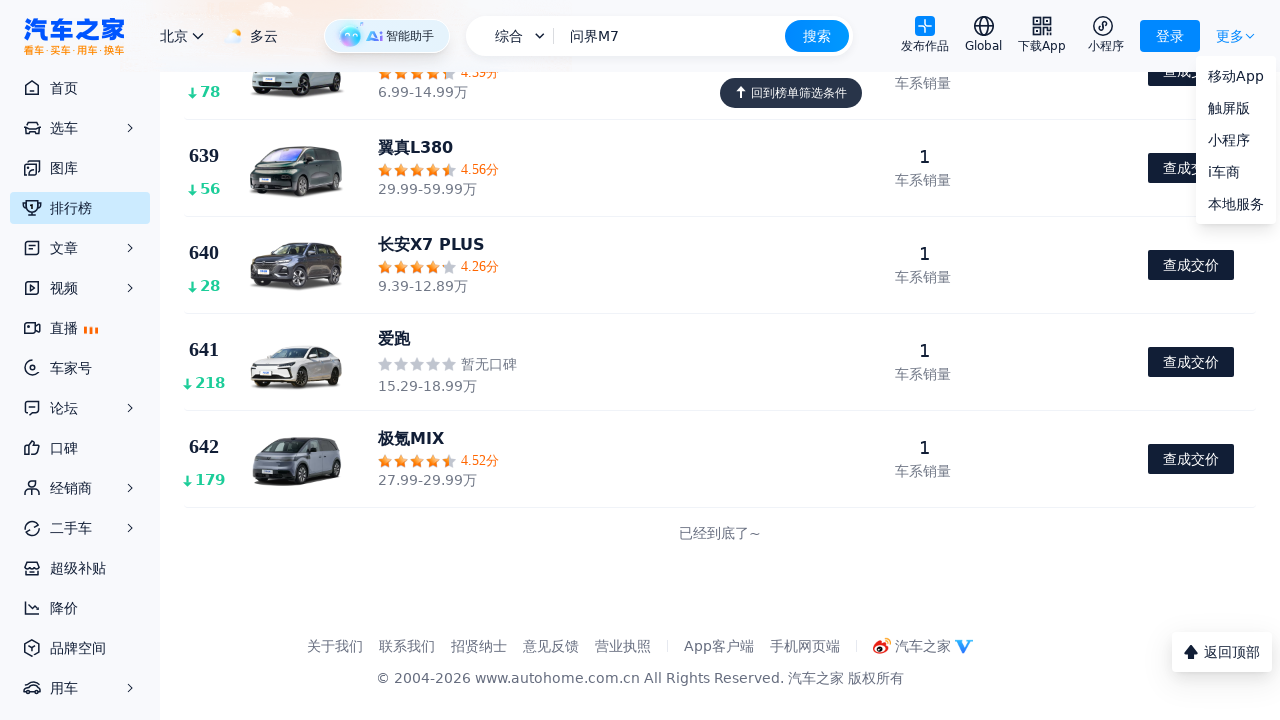

Waited 0.8 seconds for content to load after scroll
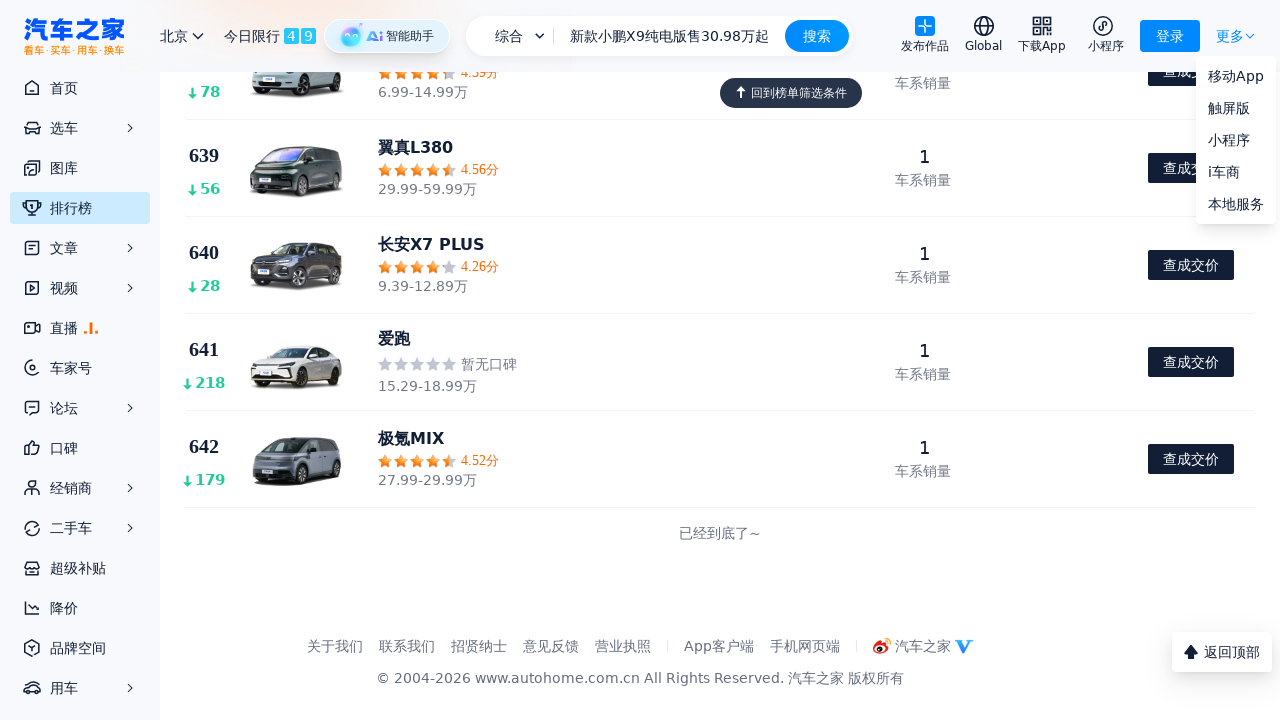

Clicked 'load more' or 'next page' button at (1230, 36) on text=/加载更多|下一页|更多/ >> nth=0
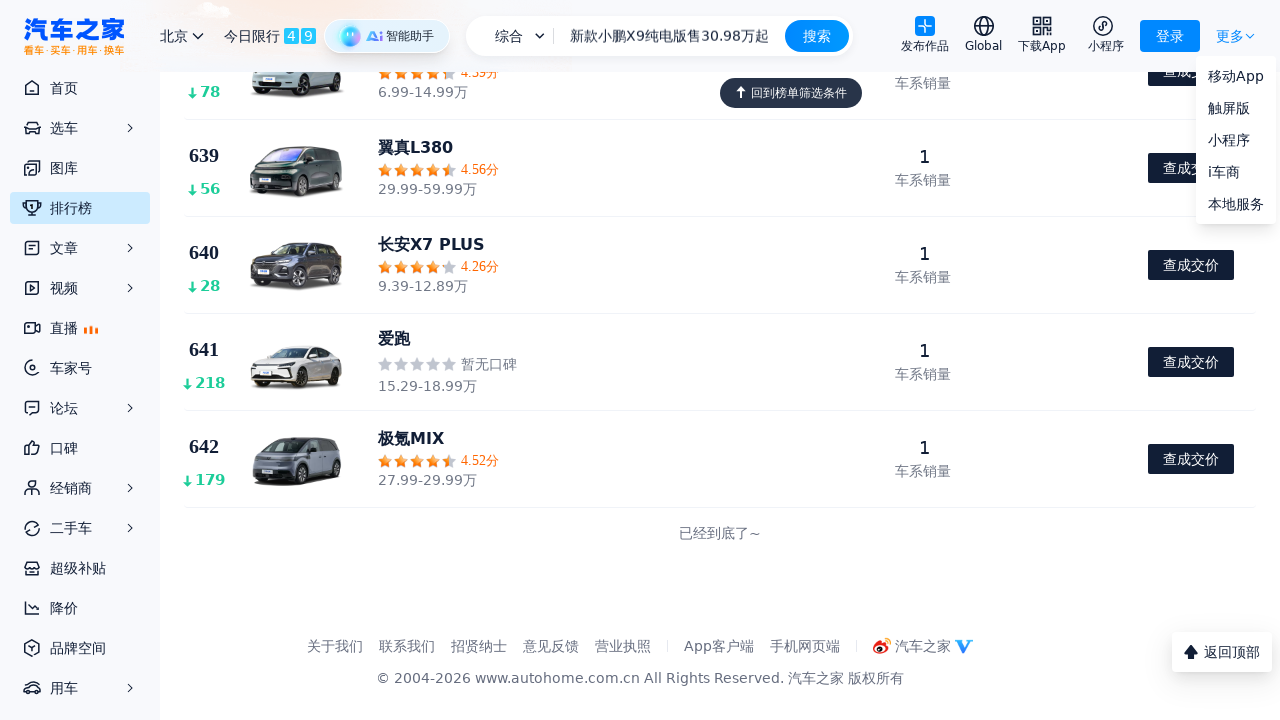

Waited 1.2 seconds for new content to load after button click
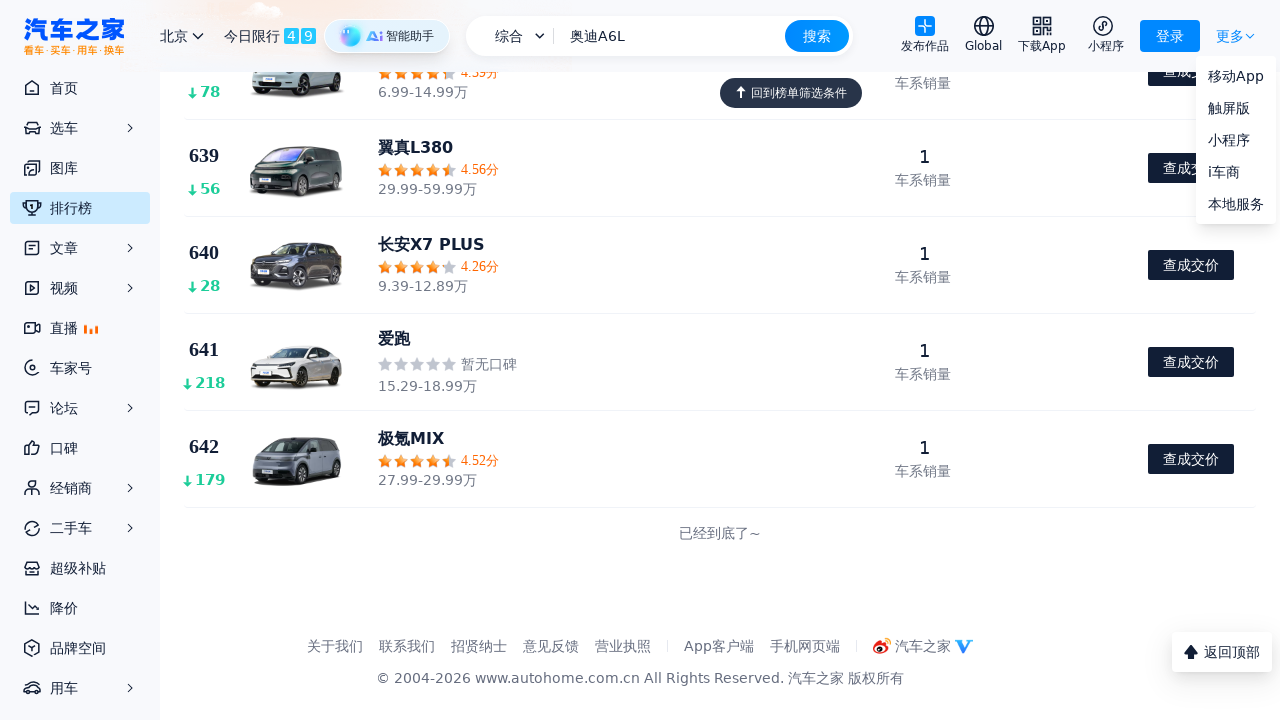

Scrolled to bottom of page
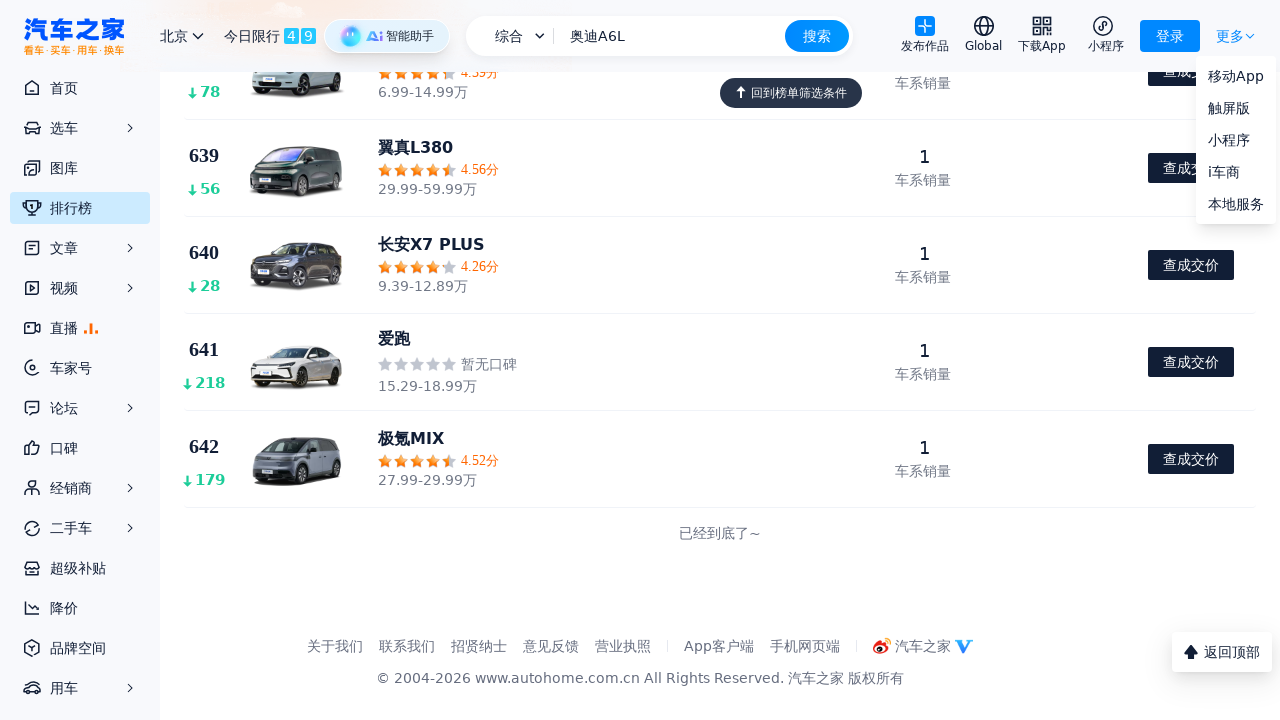

Waited 0.8 seconds for content to load after scroll
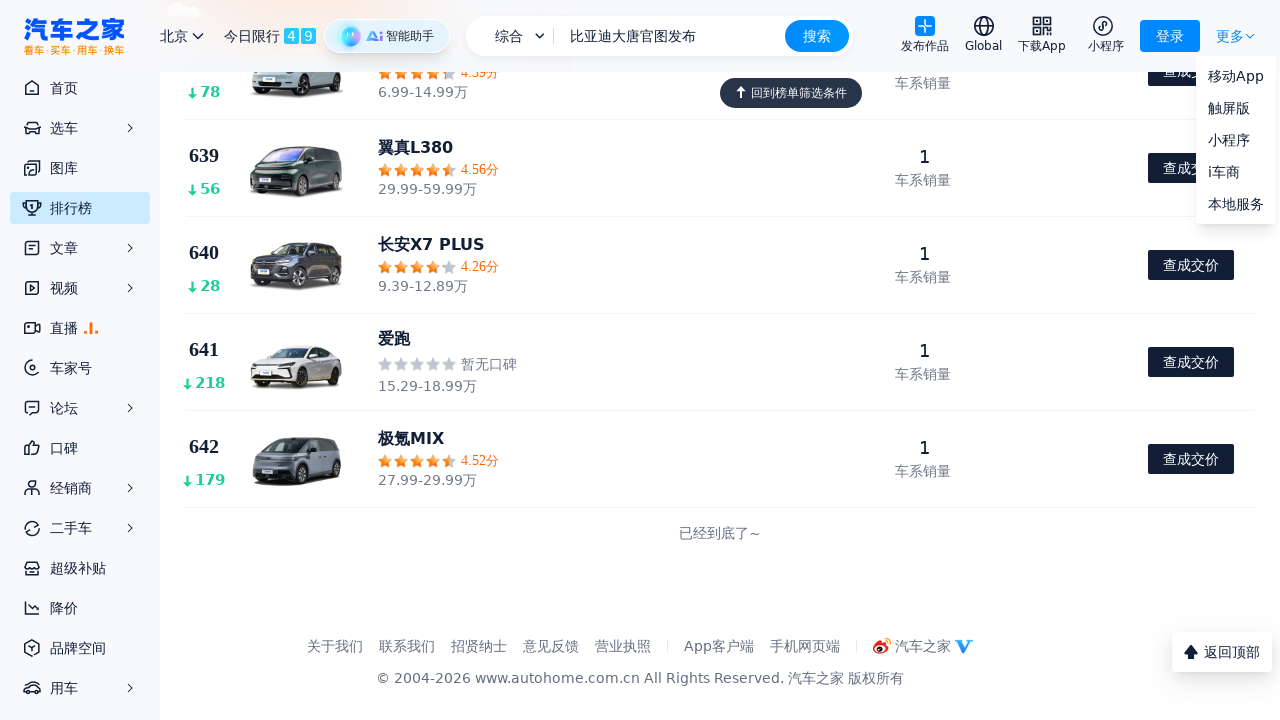

Clicked 'load more' or 'next page' button at (1230, 36) on text=/加载更多|下一页|更多/ >> nth=0
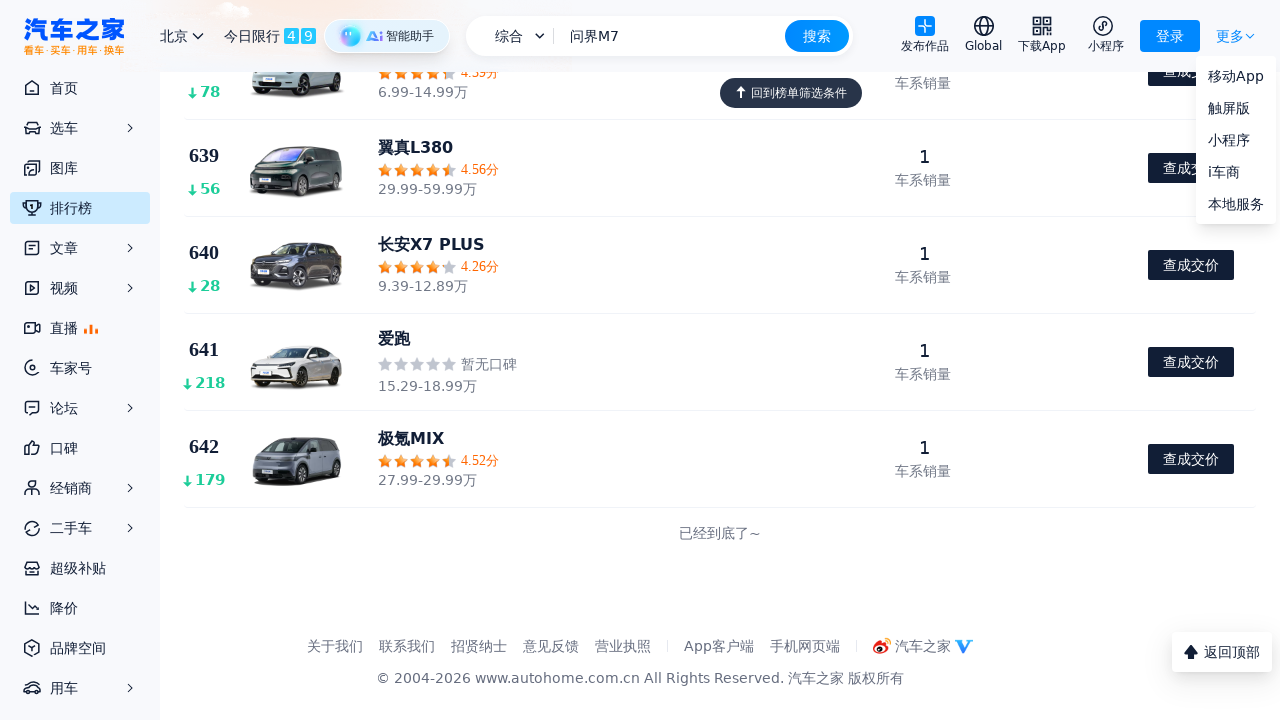

Waited 1.2 seconds for new content to load after button click
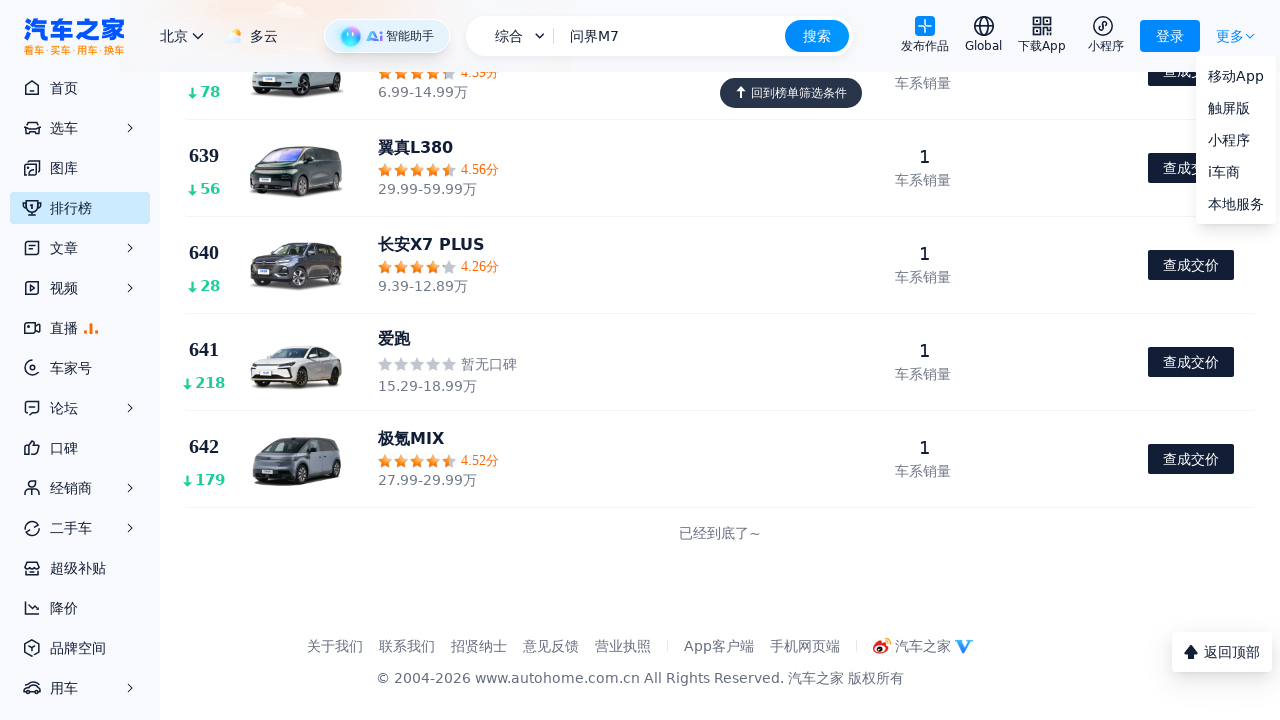

Scrolled to bottom of page
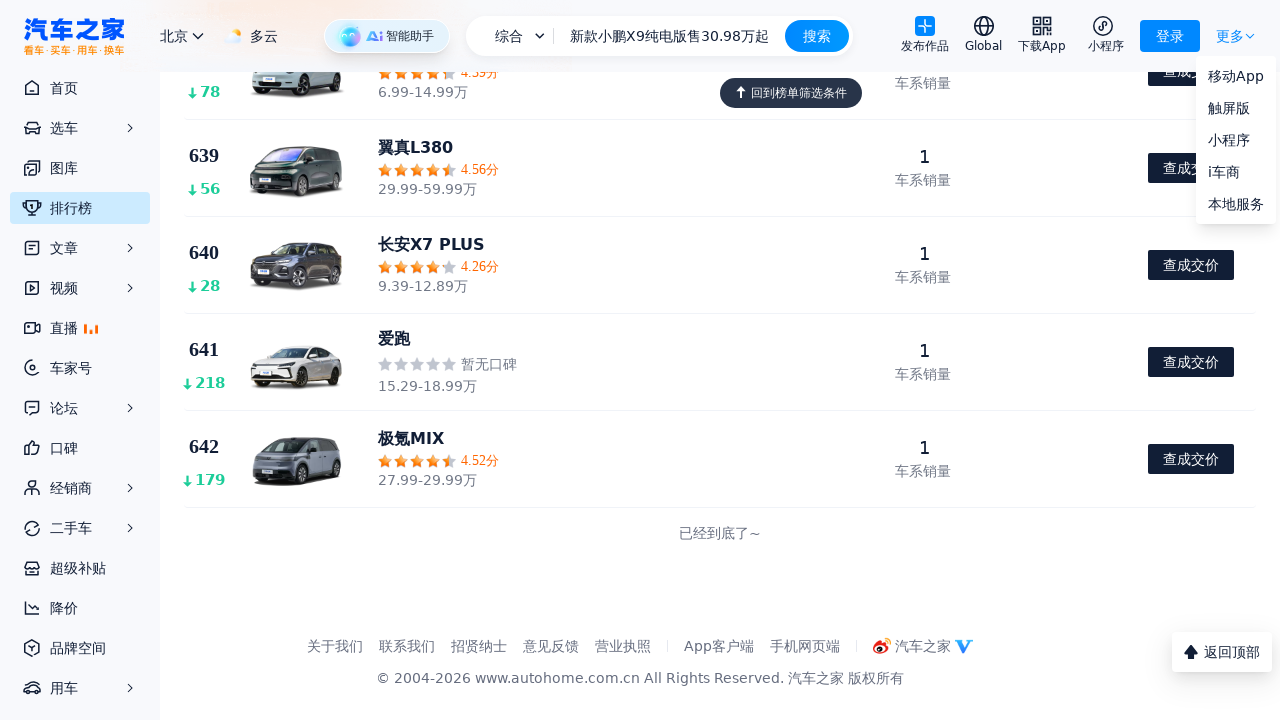

Waited 0.8 seconds for content to load after scroll
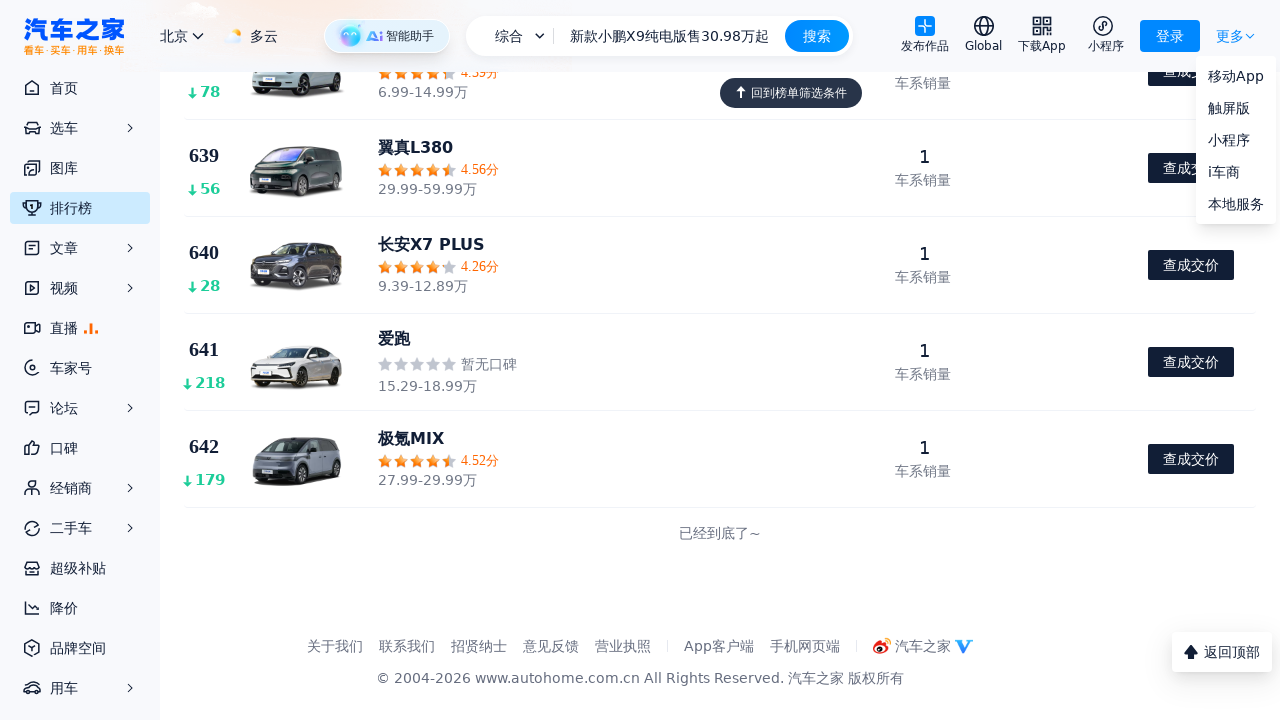

Clicked 'load more' or 'next page' button at (1230, 36) on text=/加载更多|下一页|更多/ >> nth=0
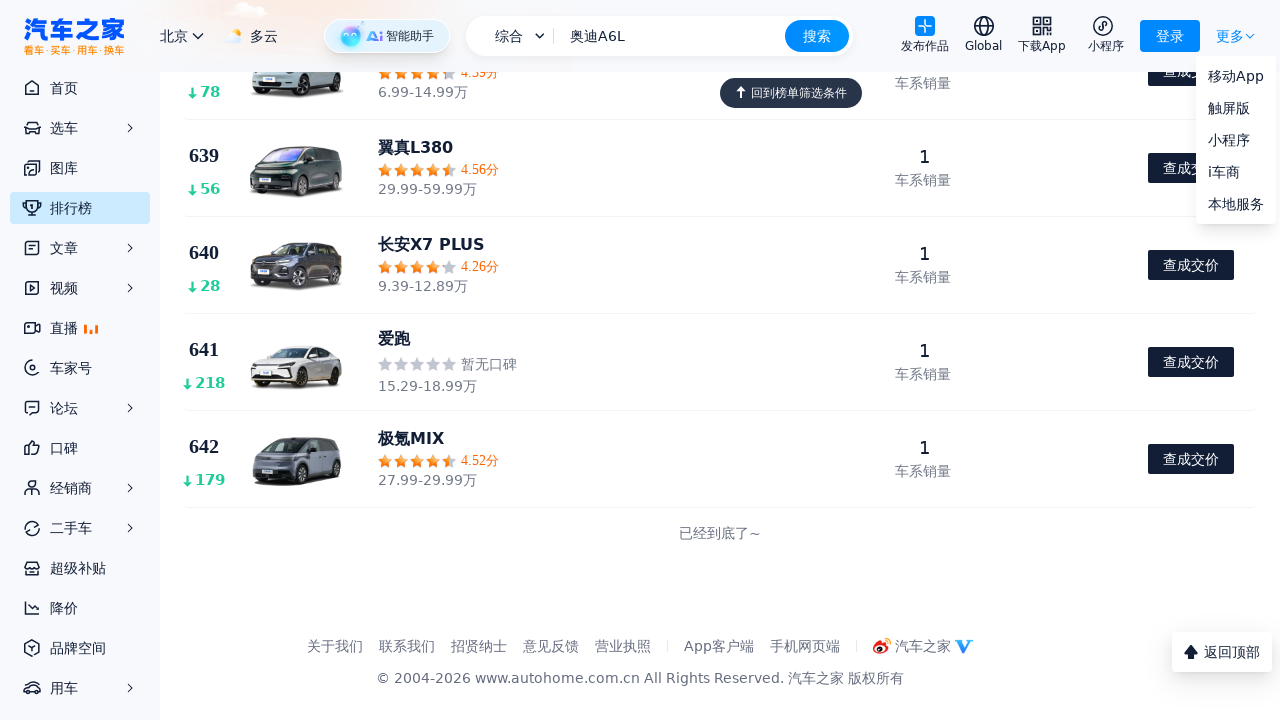

Waited 1.2 seconds for new content to load after button click
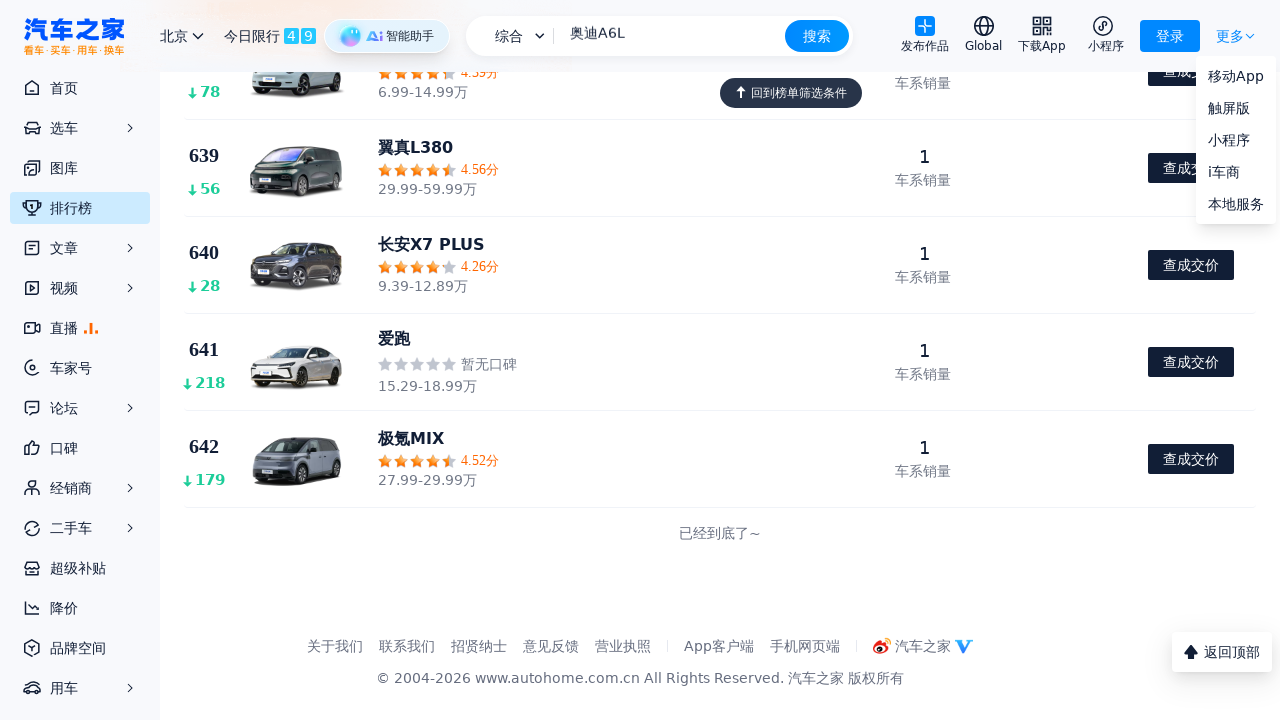

Scrolled to bottom of page
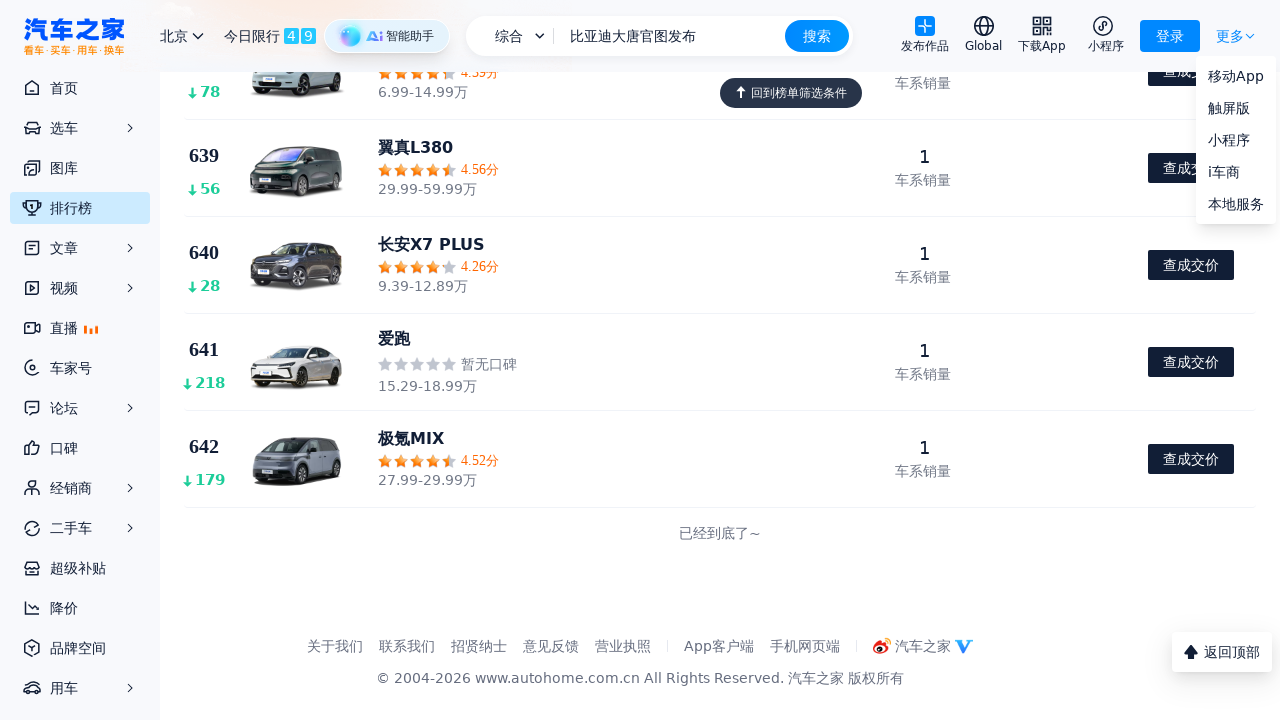

Waited 0.8 seconds for content to load after scroll
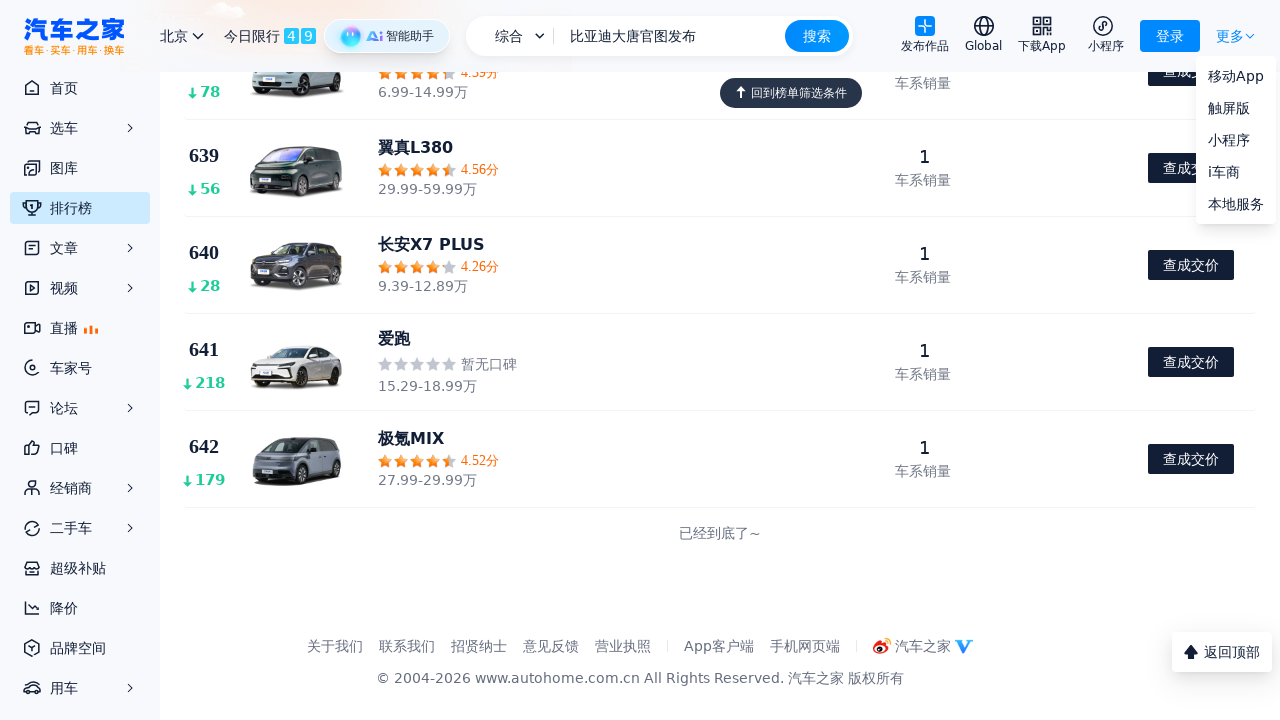

Clicked 'load more' or 'next page' button at (1230, 36) on text=/加载更多|下一页|更多/ >> nth=0
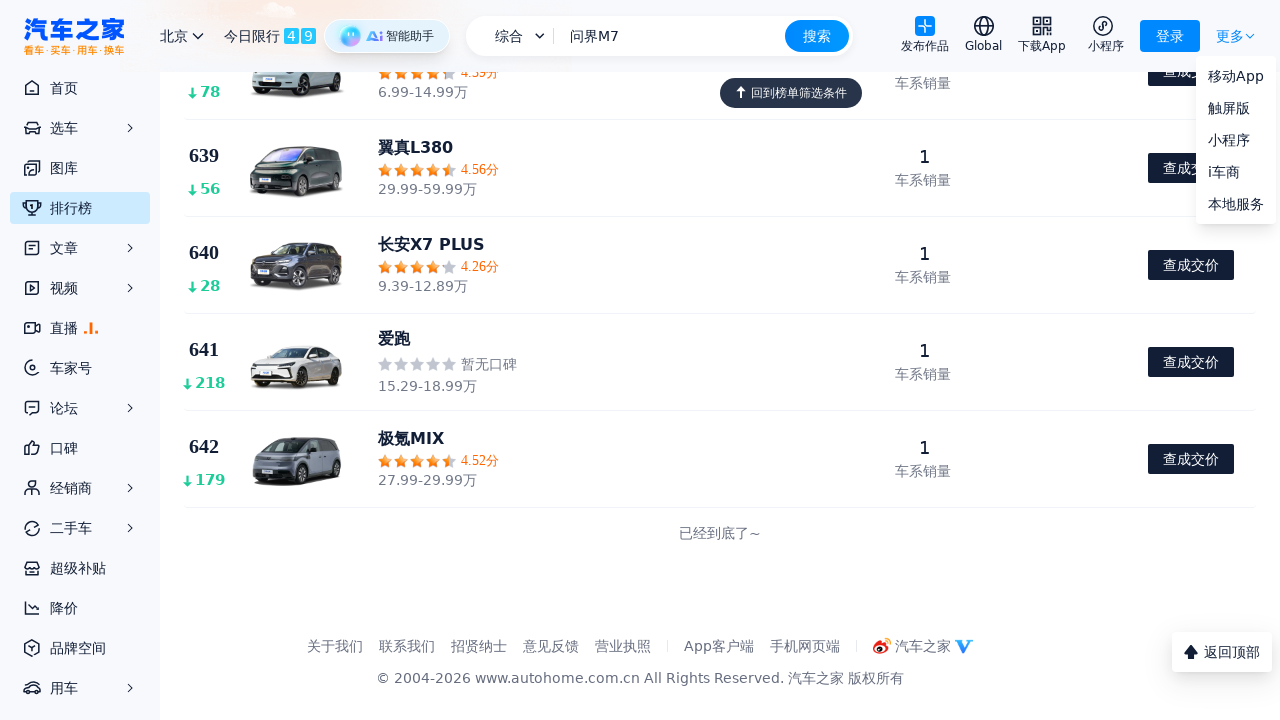

Waited 1.2 seconds for new content to load after button click
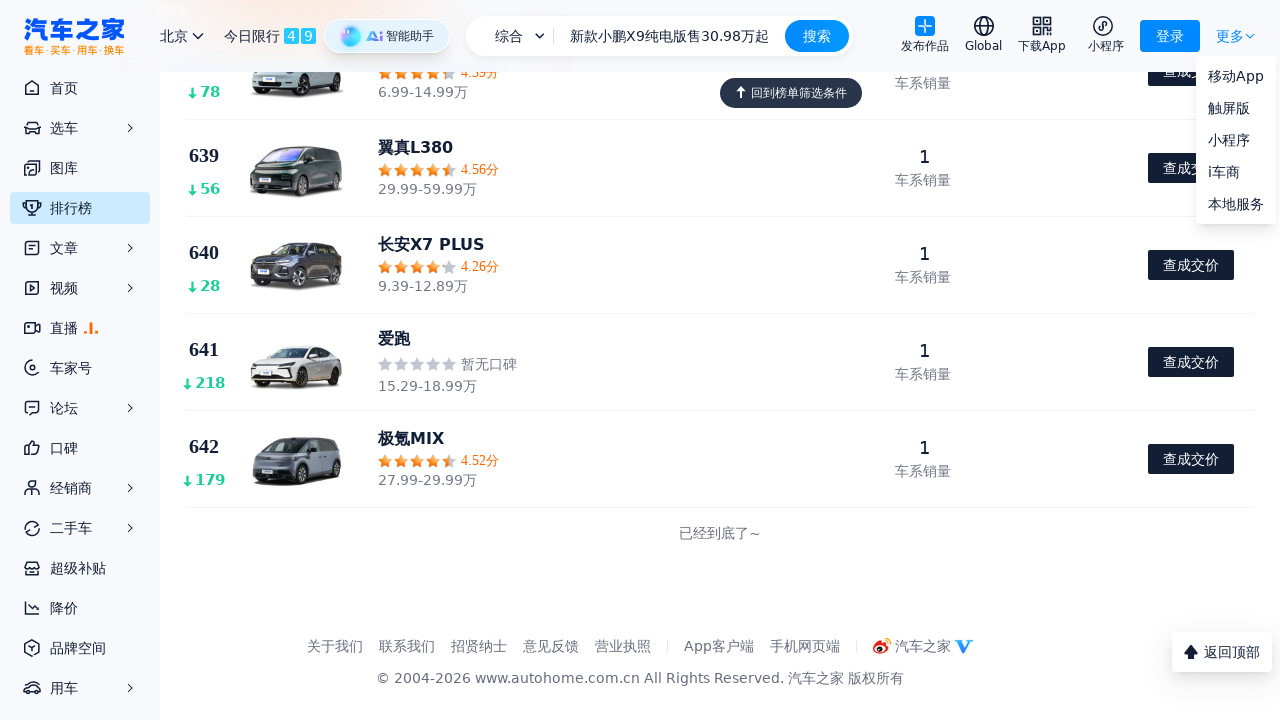

Scrolled to bottom of page
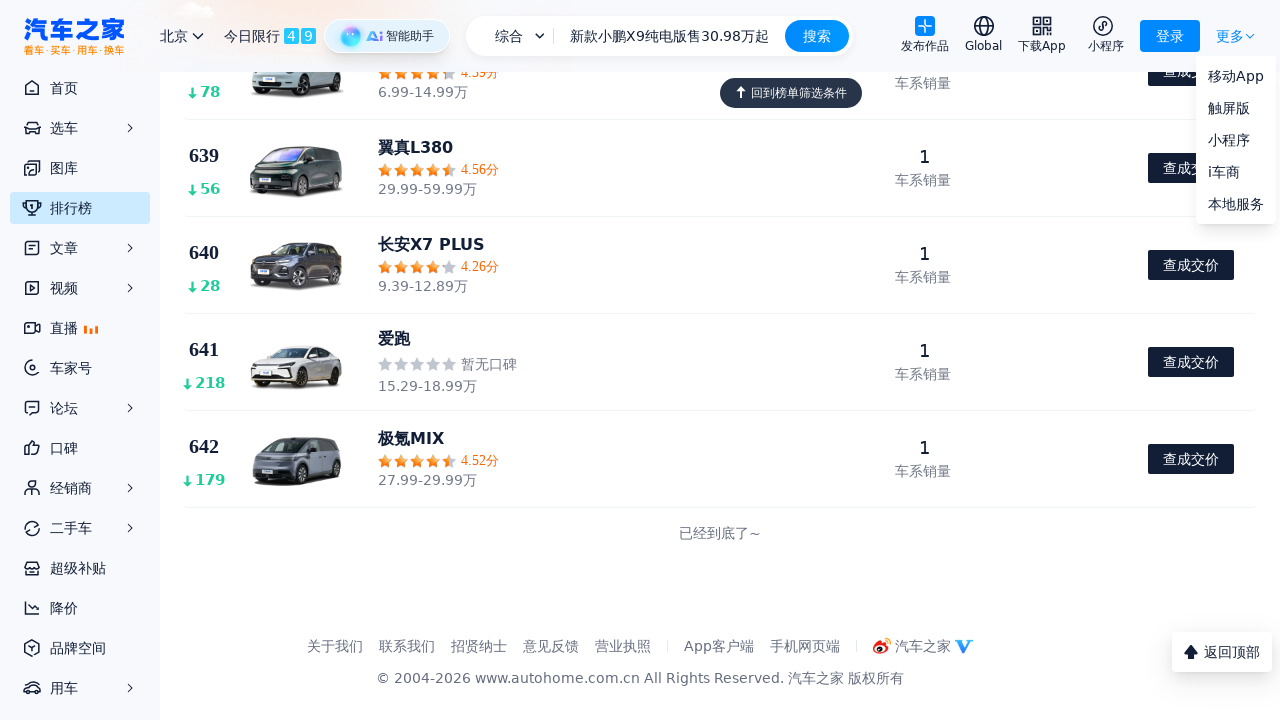

Waited 0.8 seconds for content to load after scroll
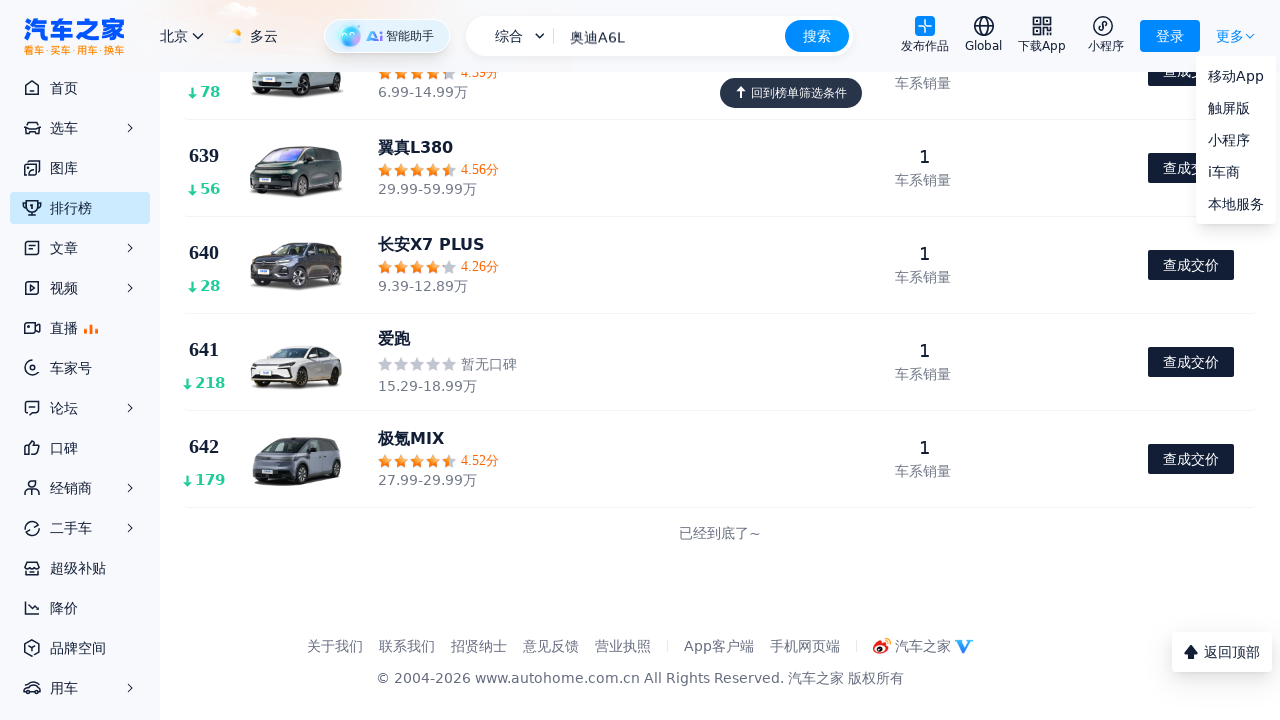

Clicked 'load more' or 'next page' button at (1230, 36) on text=/加载更多|下一页|更多/ >> nth=0
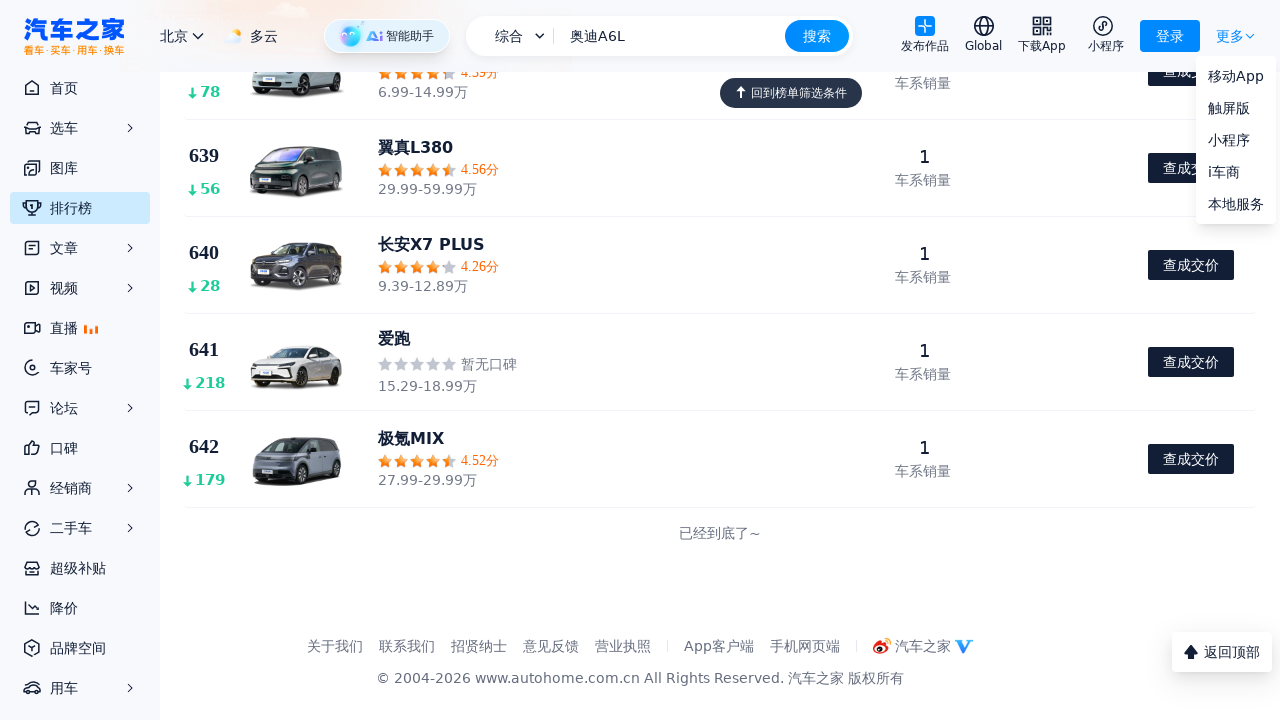

Waited 1.2 seconds for new content to load after button click
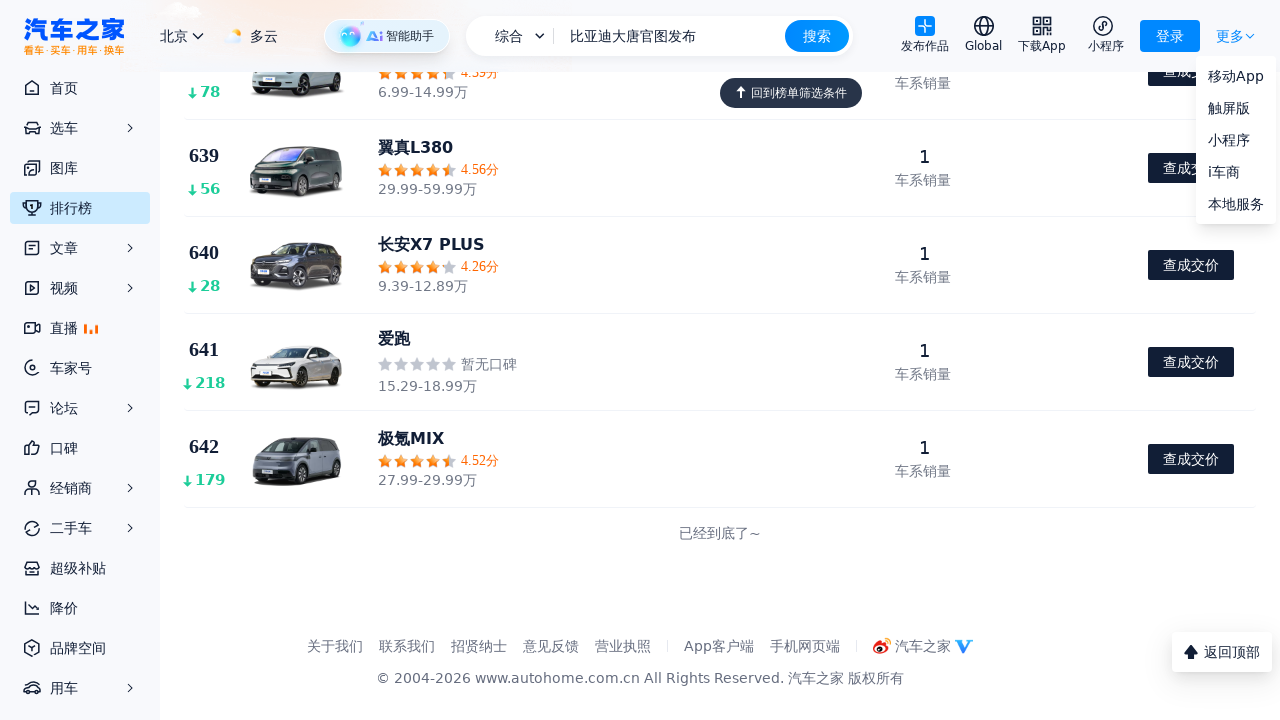

Scrolled to bottom of page
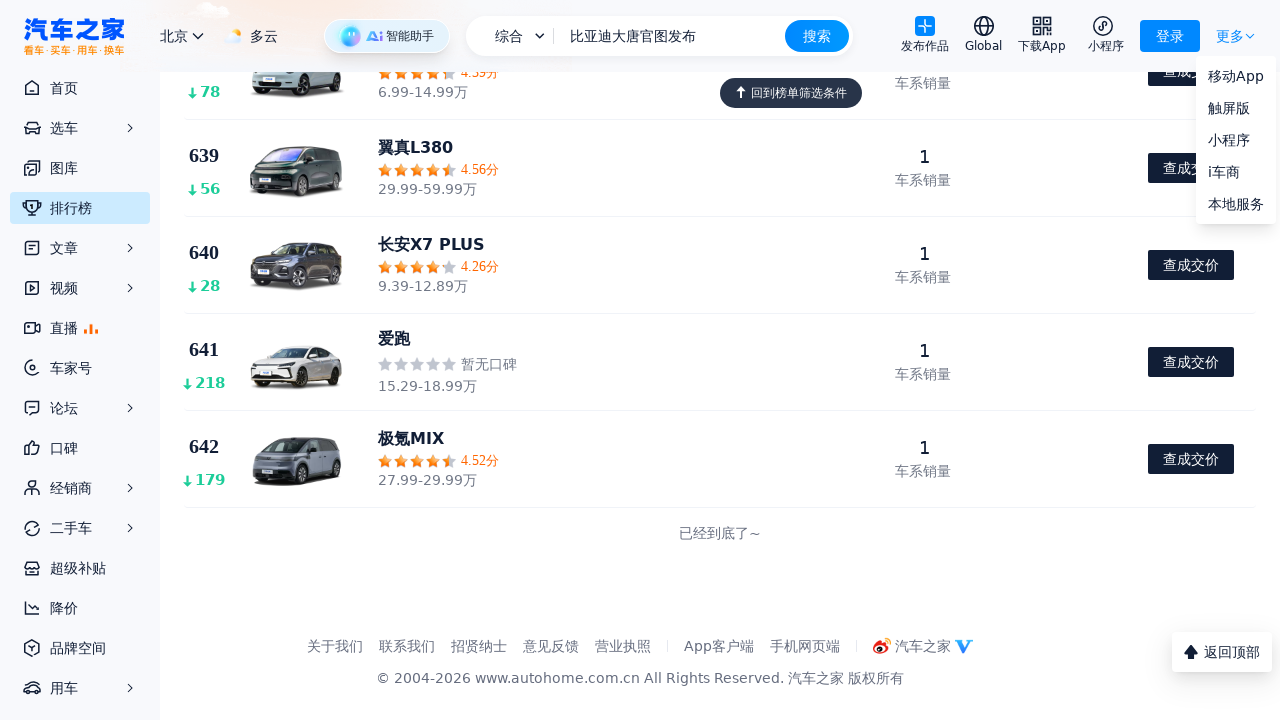

Waited 0.8 seconds for content to load after scroll
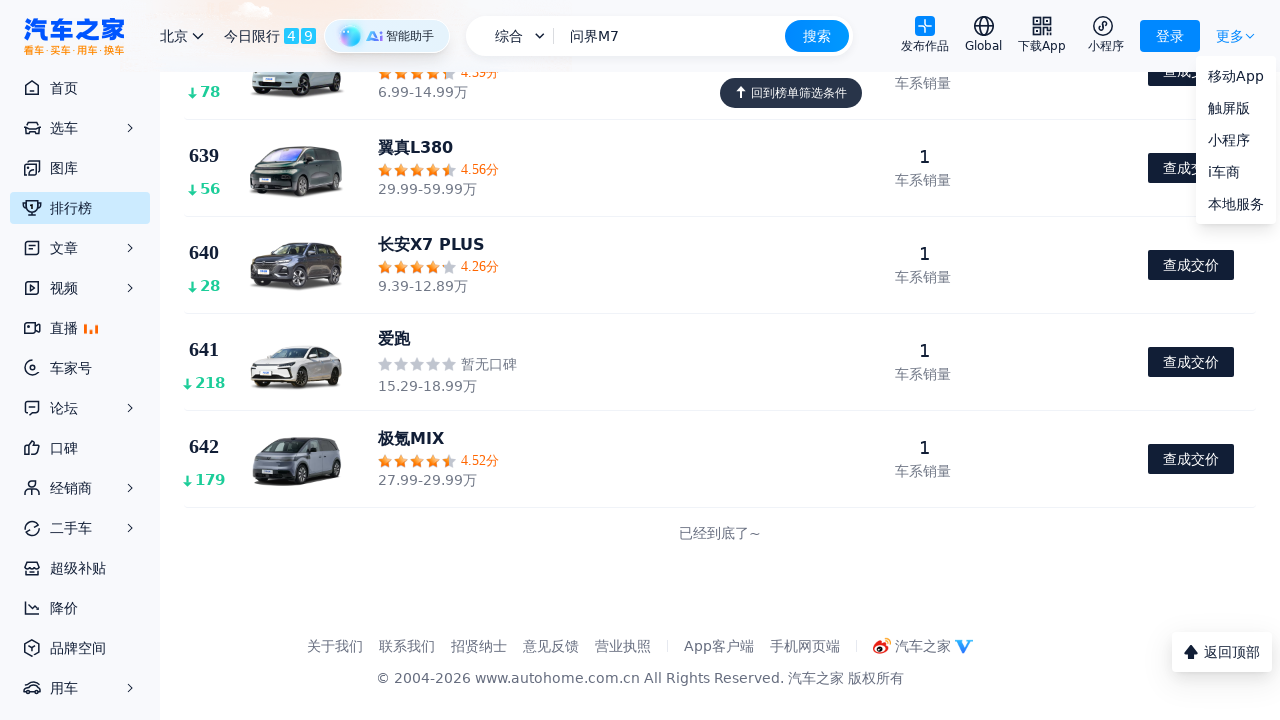

Clicked 'load more' or 'next page' button at (1230, 36) on text=/加载更多|下一页|更多/ >> nth=0
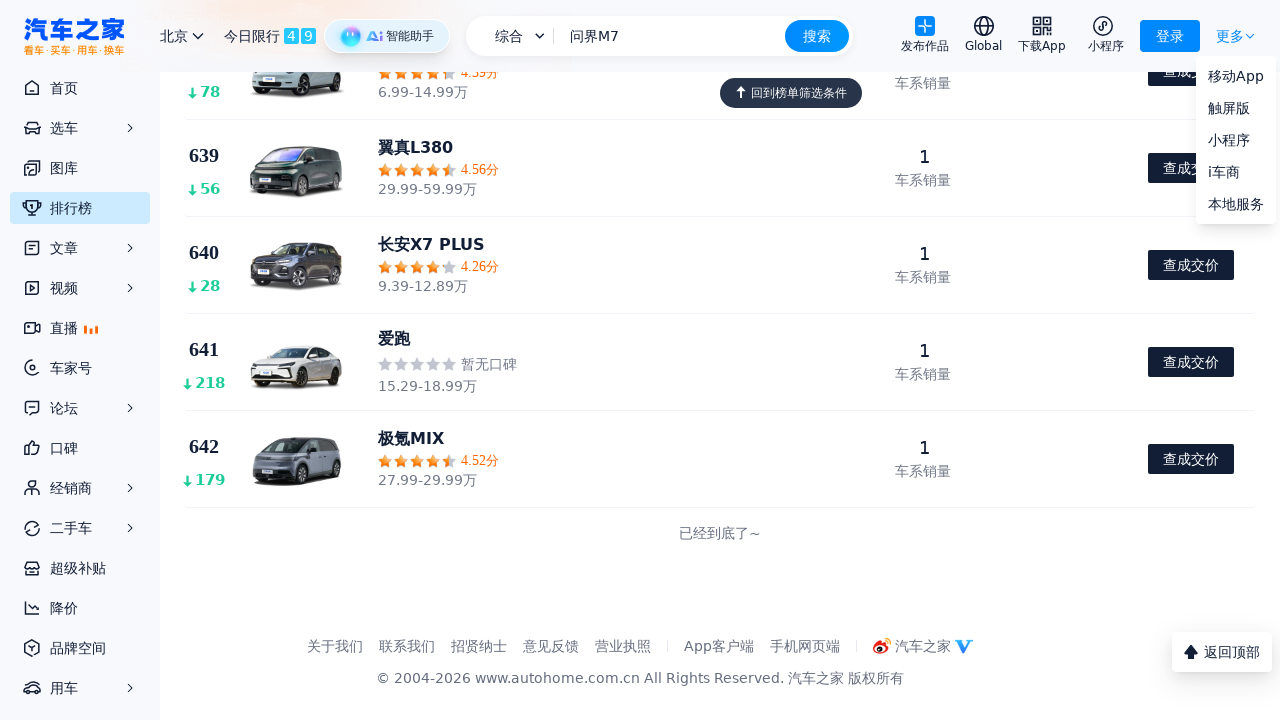

Waited 1.2 seconds for new content to load after button click
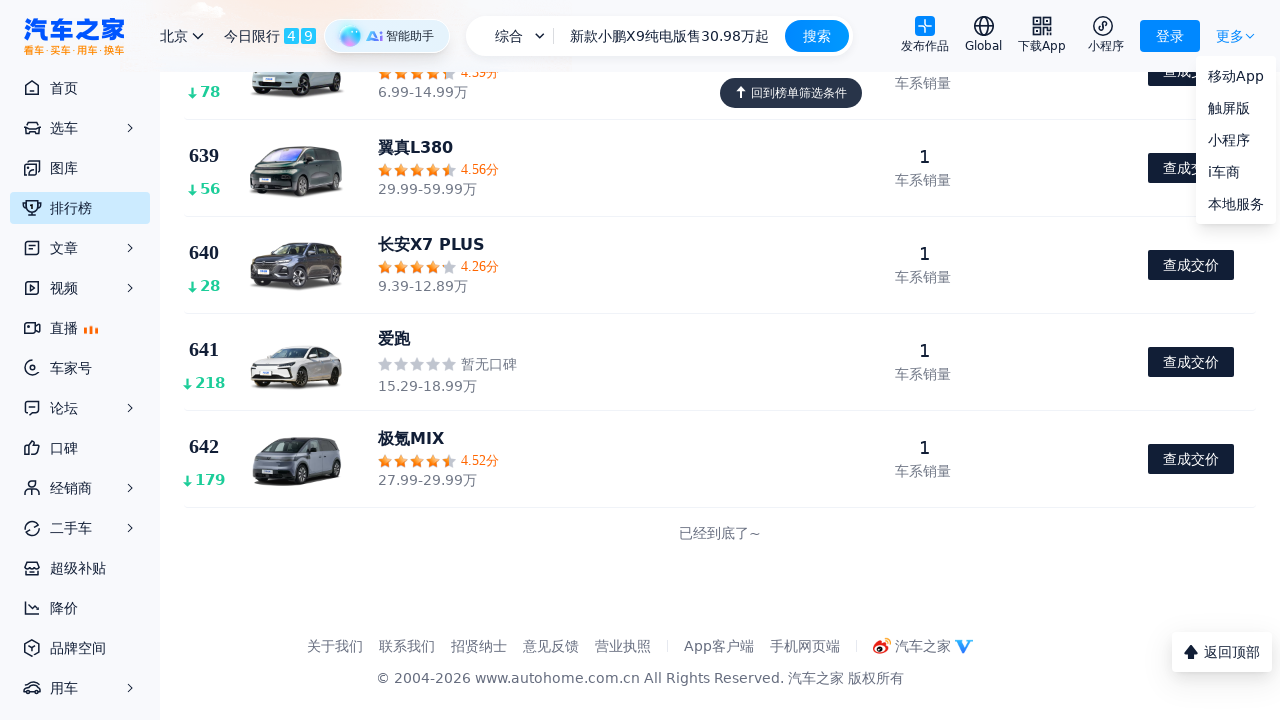

Scrolled to bottom of page
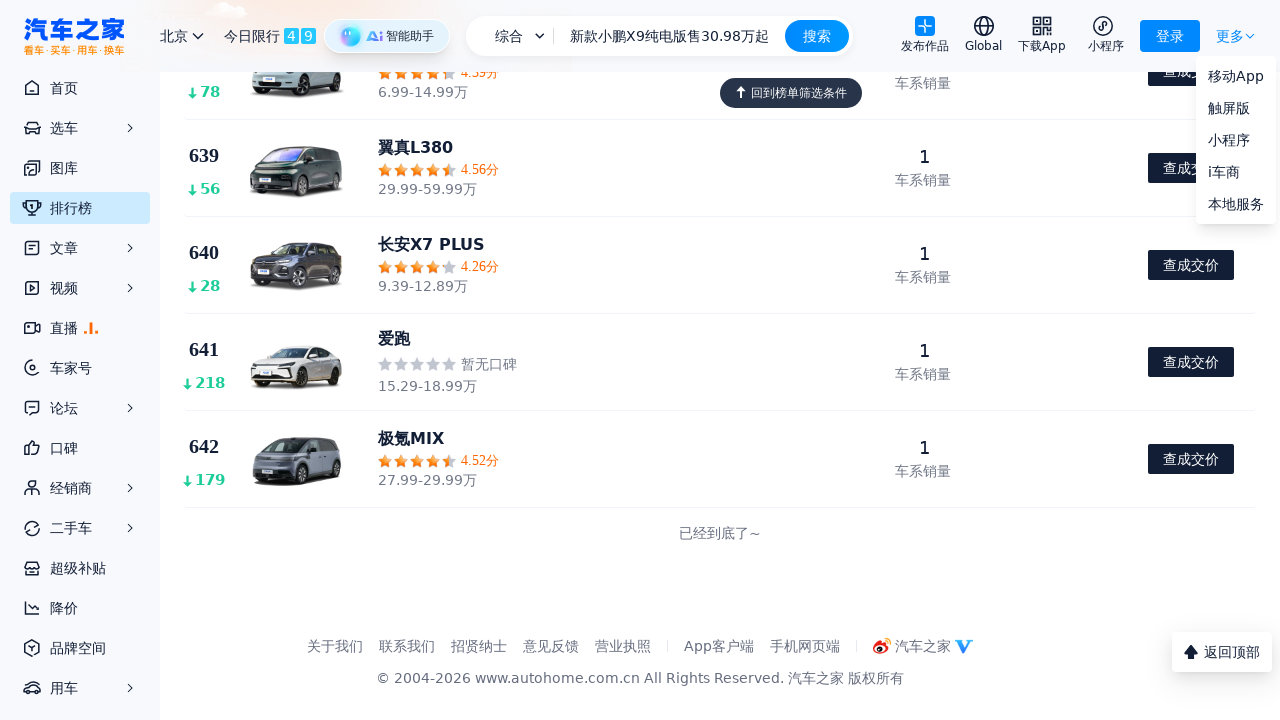

Waited 0.8 seconds for content to load after scroll
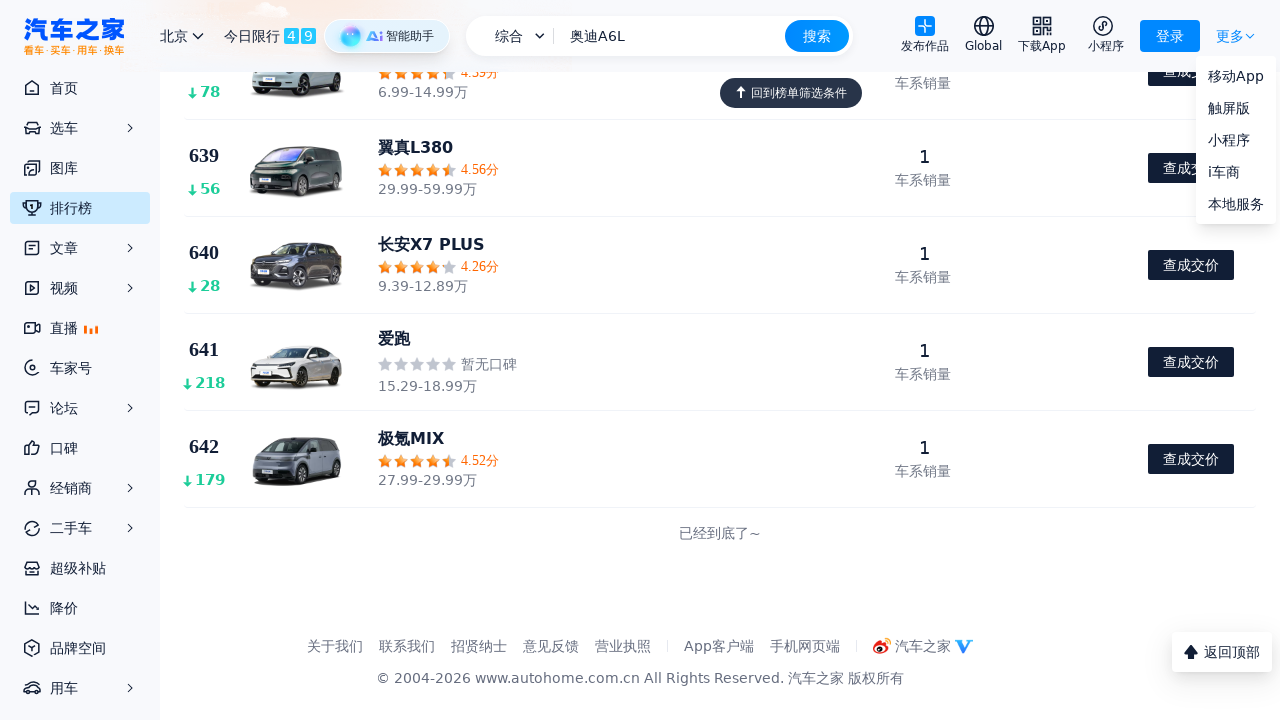

Clicked 'load more' or 'next page' button at (1230, 36) on text=/加载更多|下一页|更多/ >> nth=0
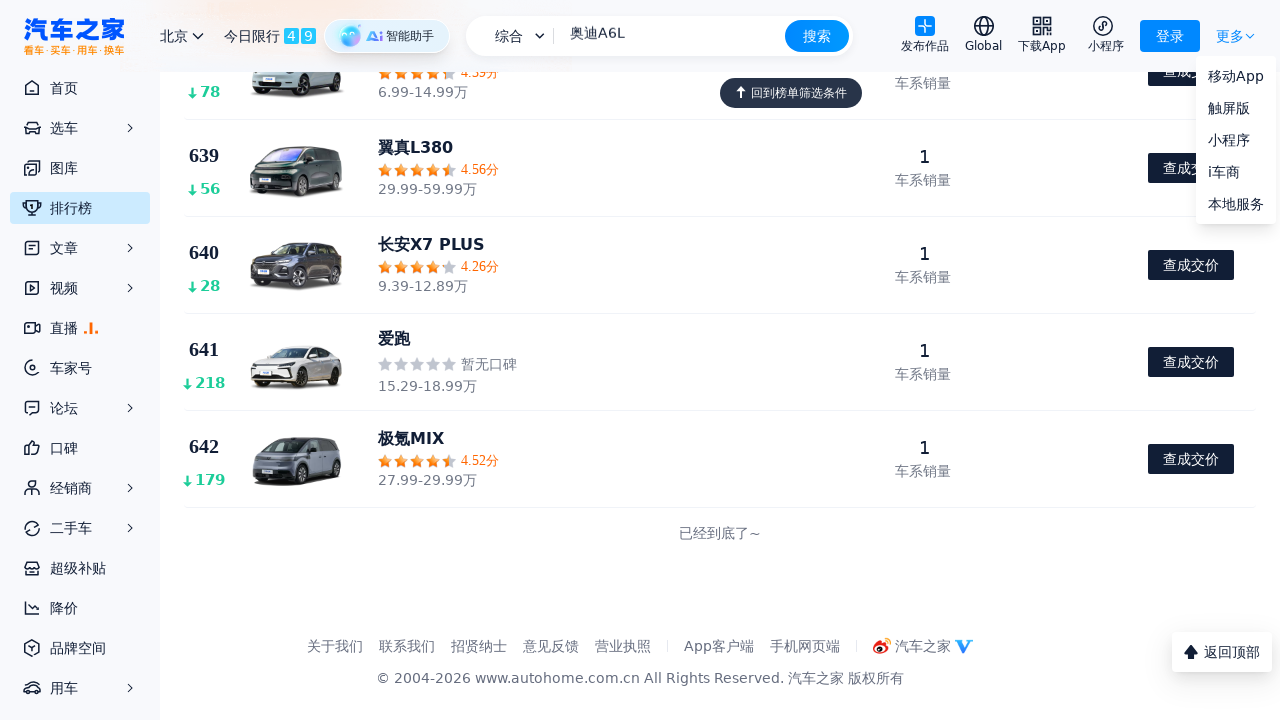

Waited 1.2 seconds for new content to load after button click
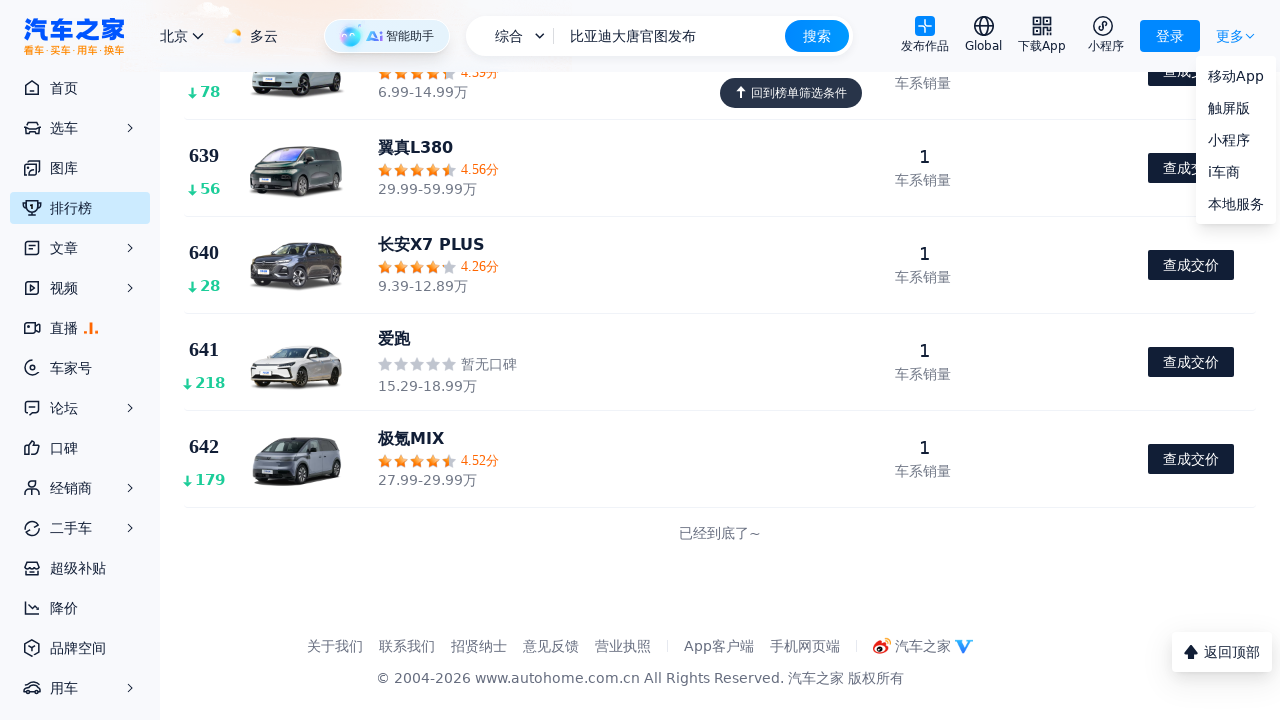

Scrolled to bottom of page
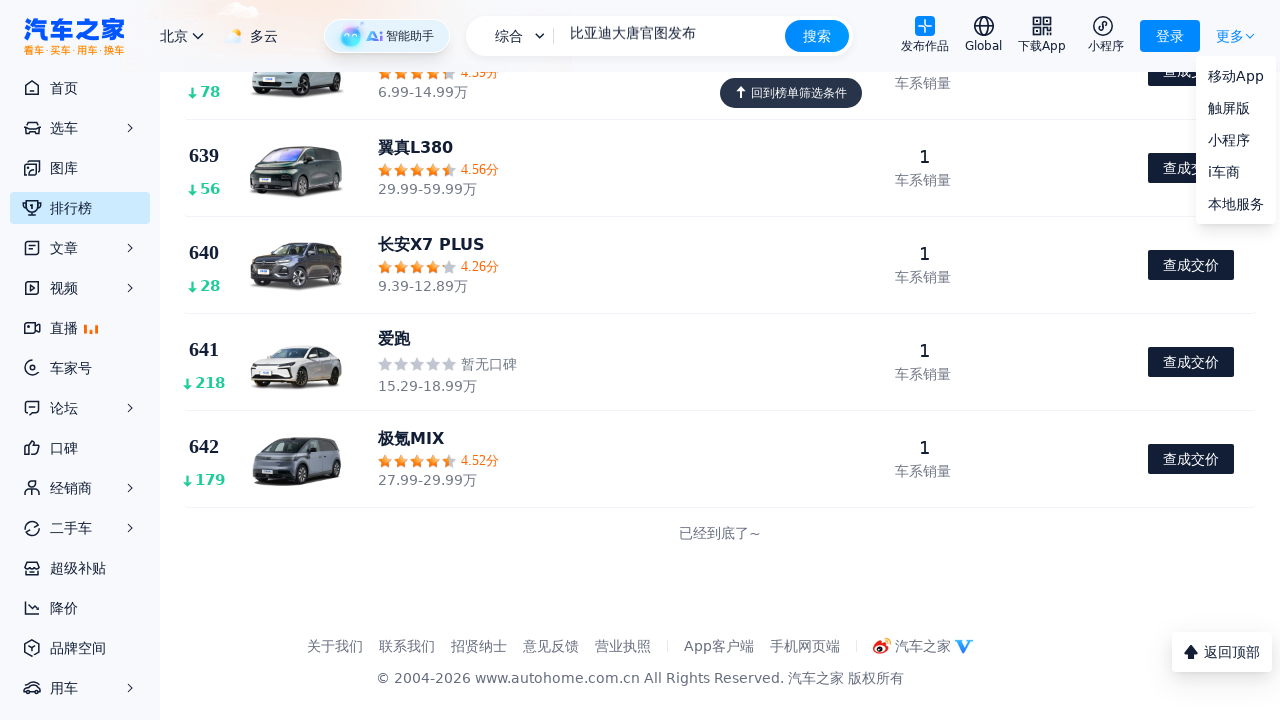

Waited 0.8 seconds for content to load after scroll
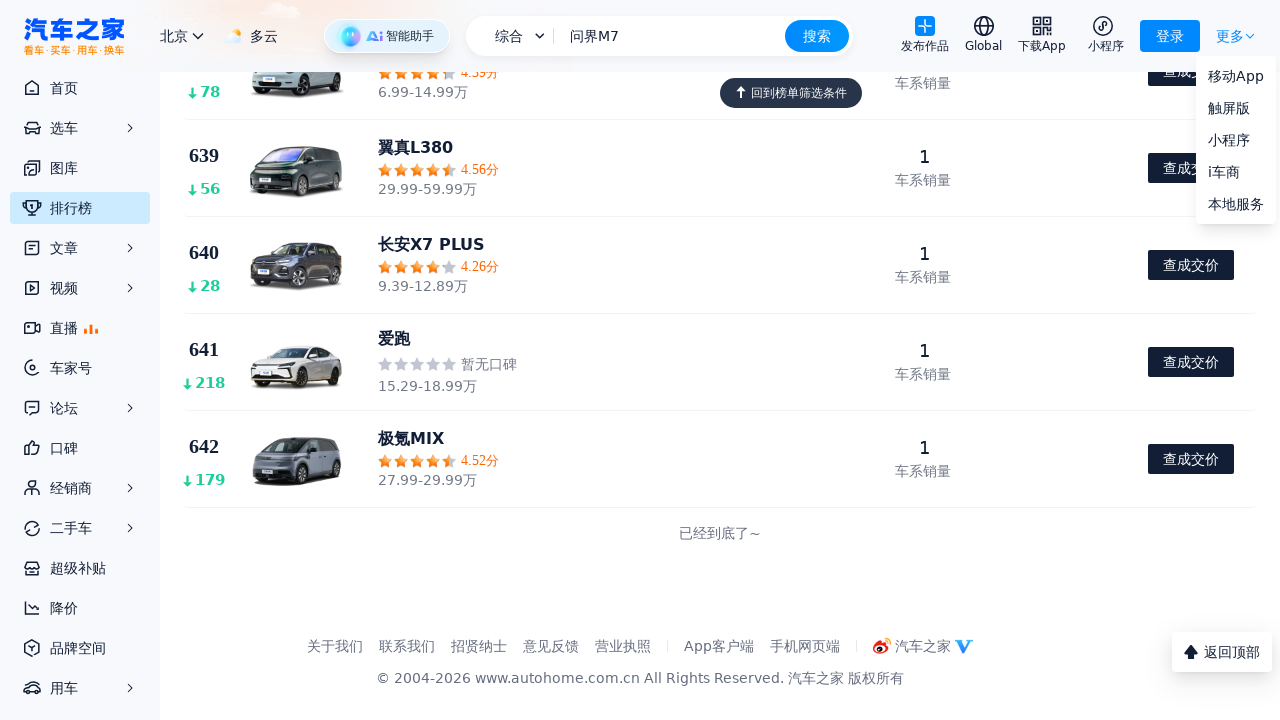

Clicked 'load more' or 'next page' button at (1230, 36) on text=/加载更多|下一页|更多/ >> nth=0
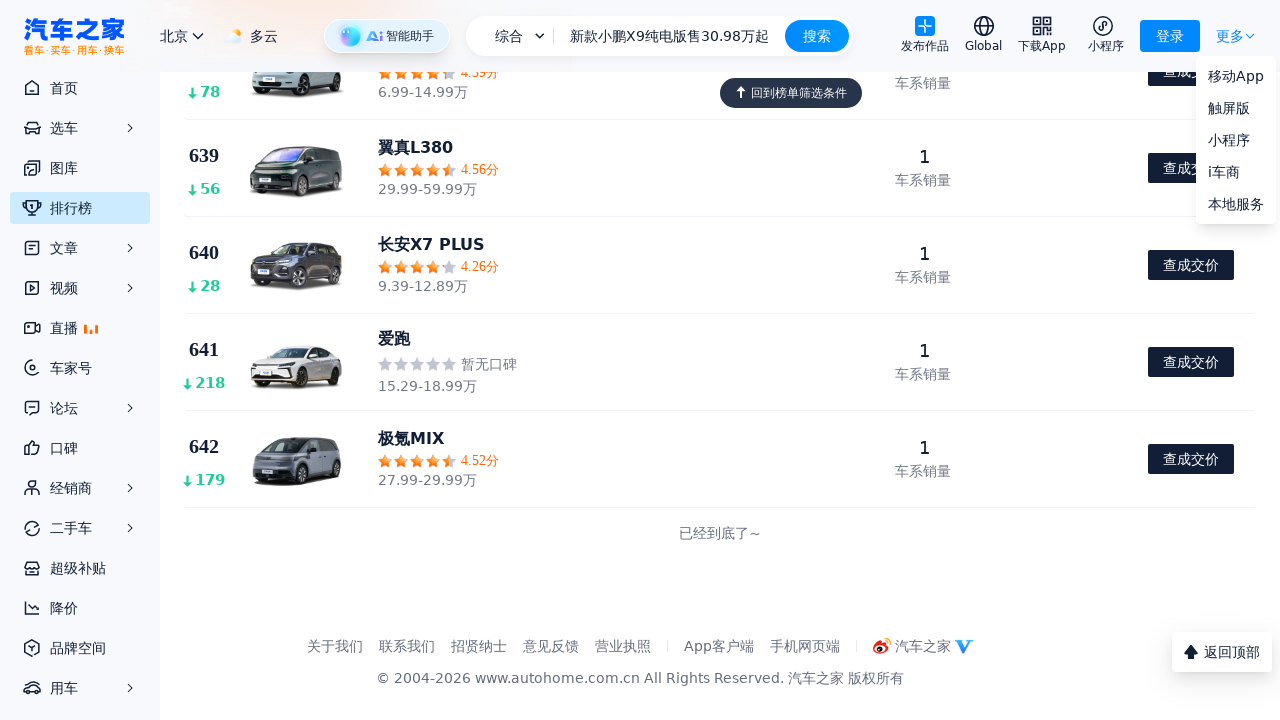

Waited 1.2 seconds for new content to load after button click
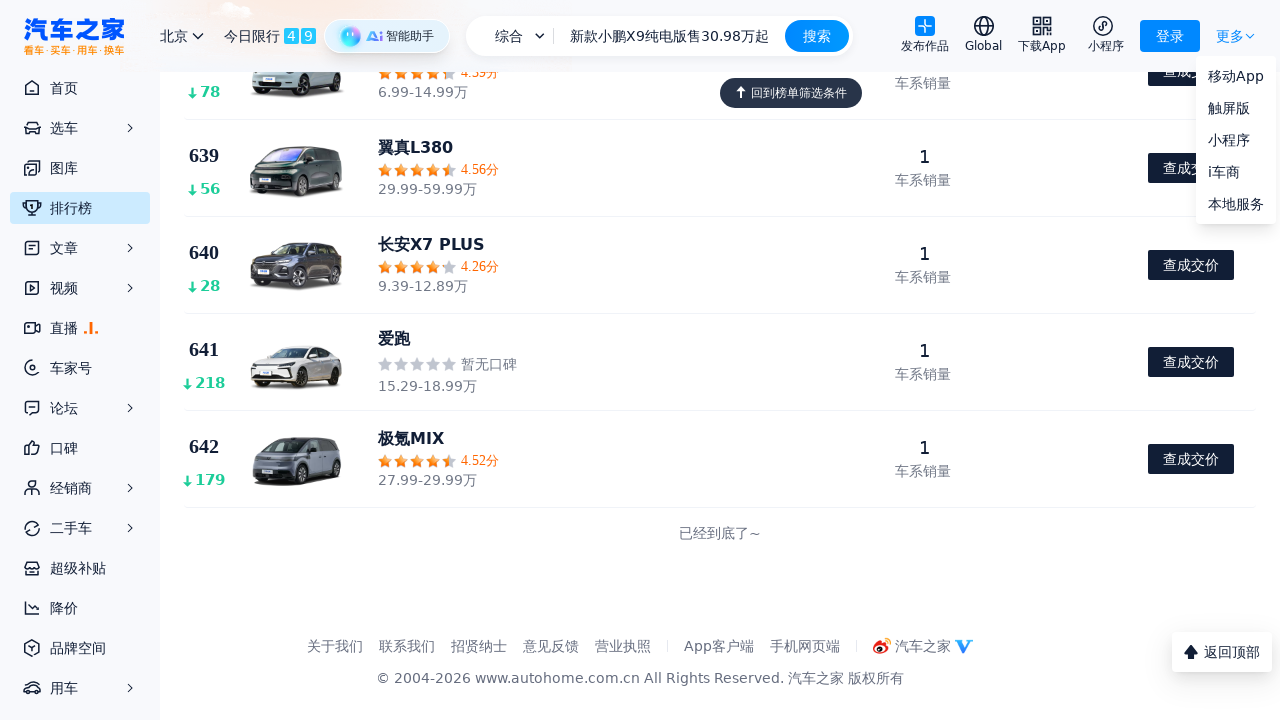

Scrolled to bottom of page
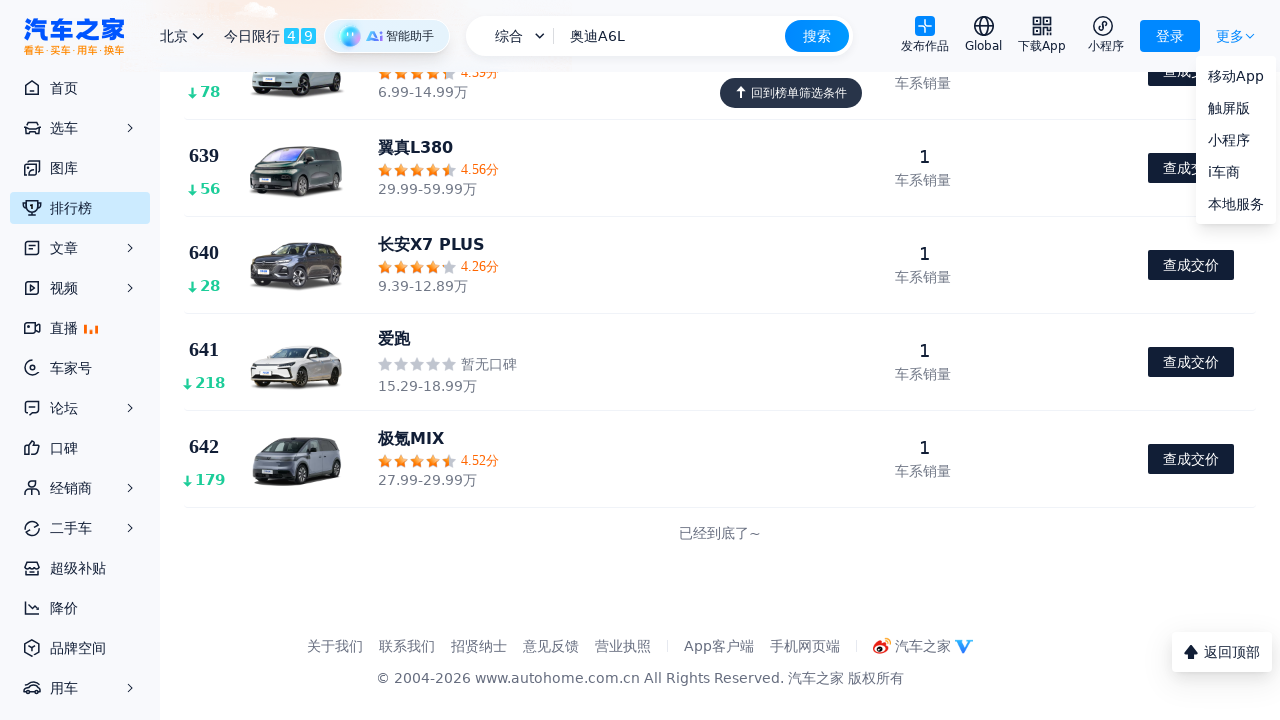

Waited 0.8 seconds for content to load after scroll
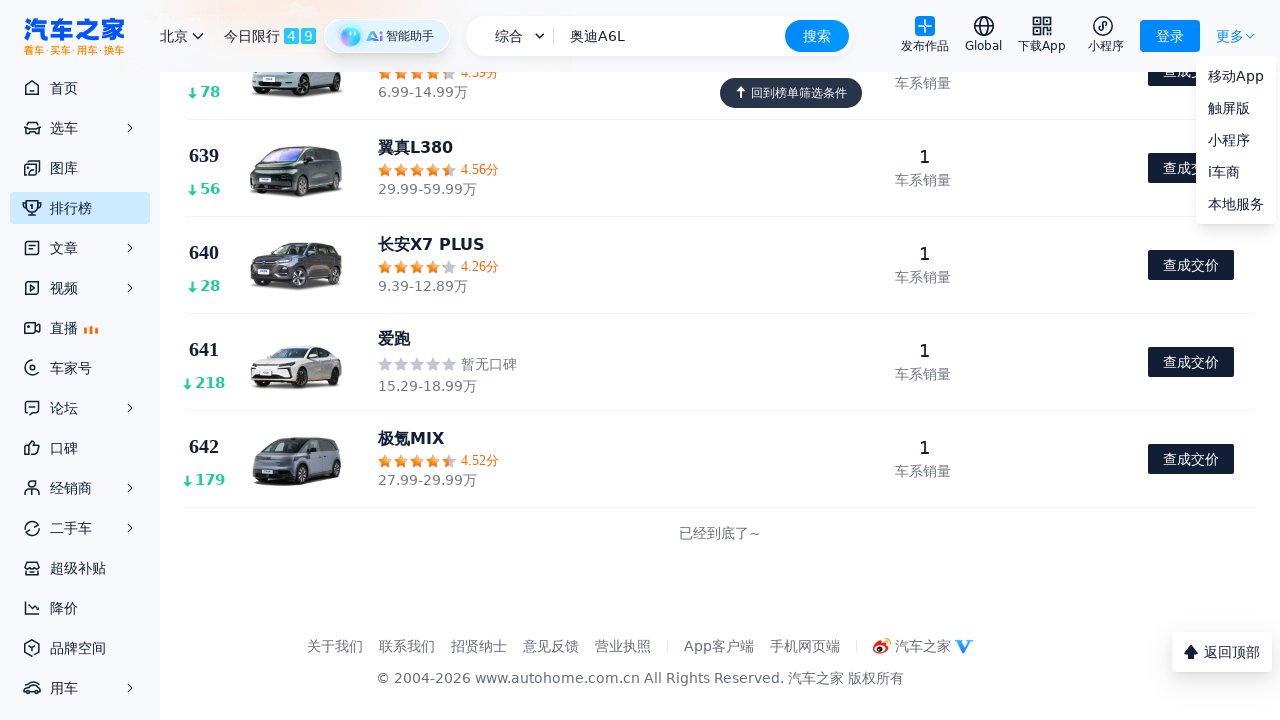

Clicked 'load more' or 'next page' button at (1230, 36) on text=/加载更多|下一页|更多/ >> nth=0
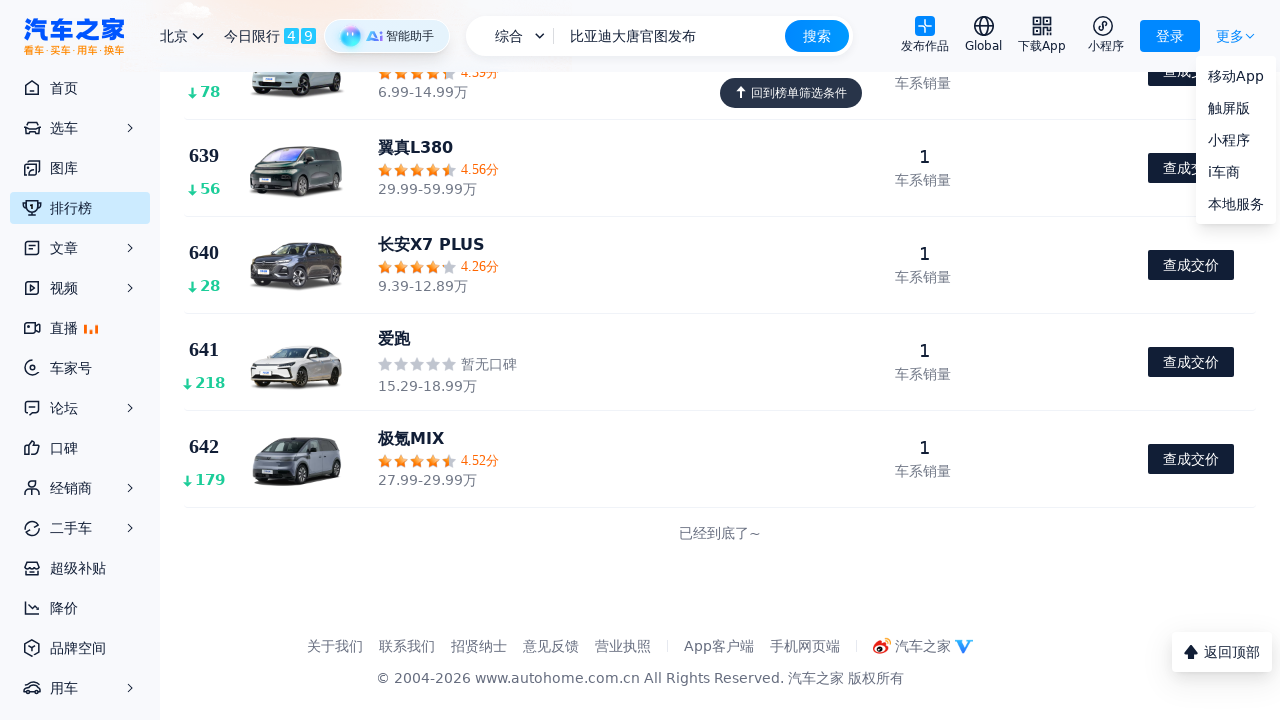

Waited 1.2 seconds for new content to load after button click
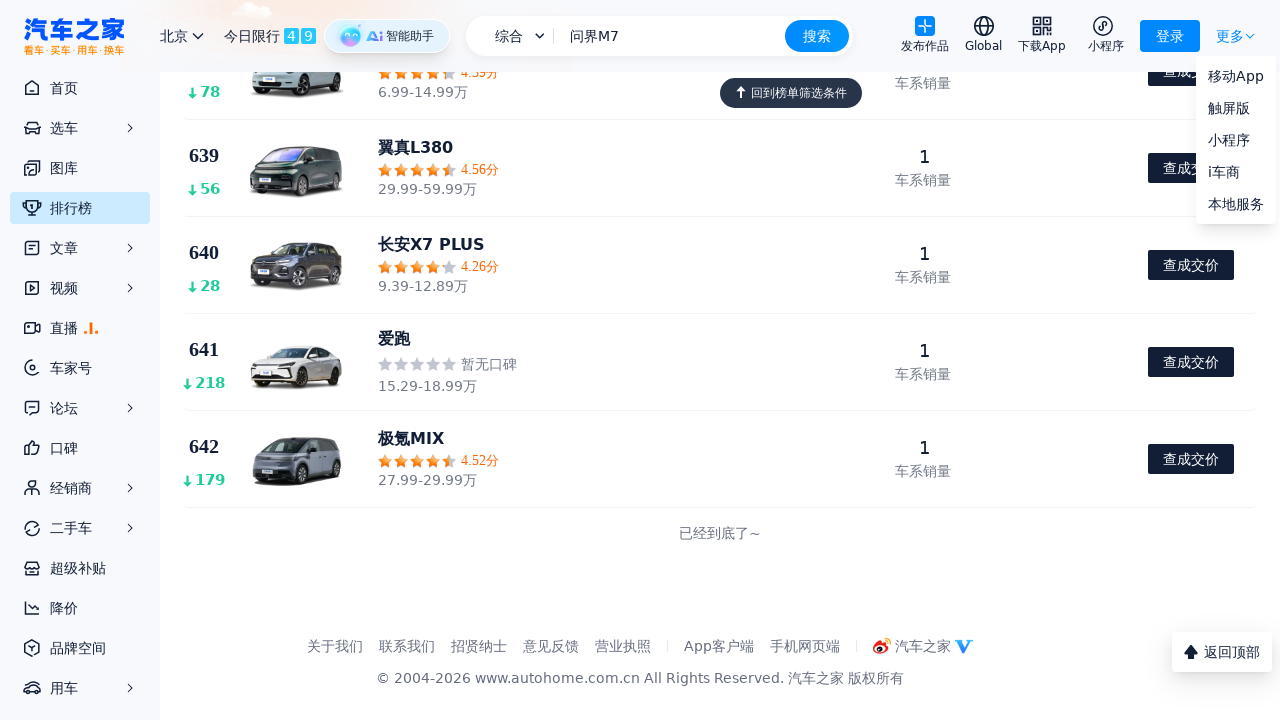

Scrolled to bottom of page
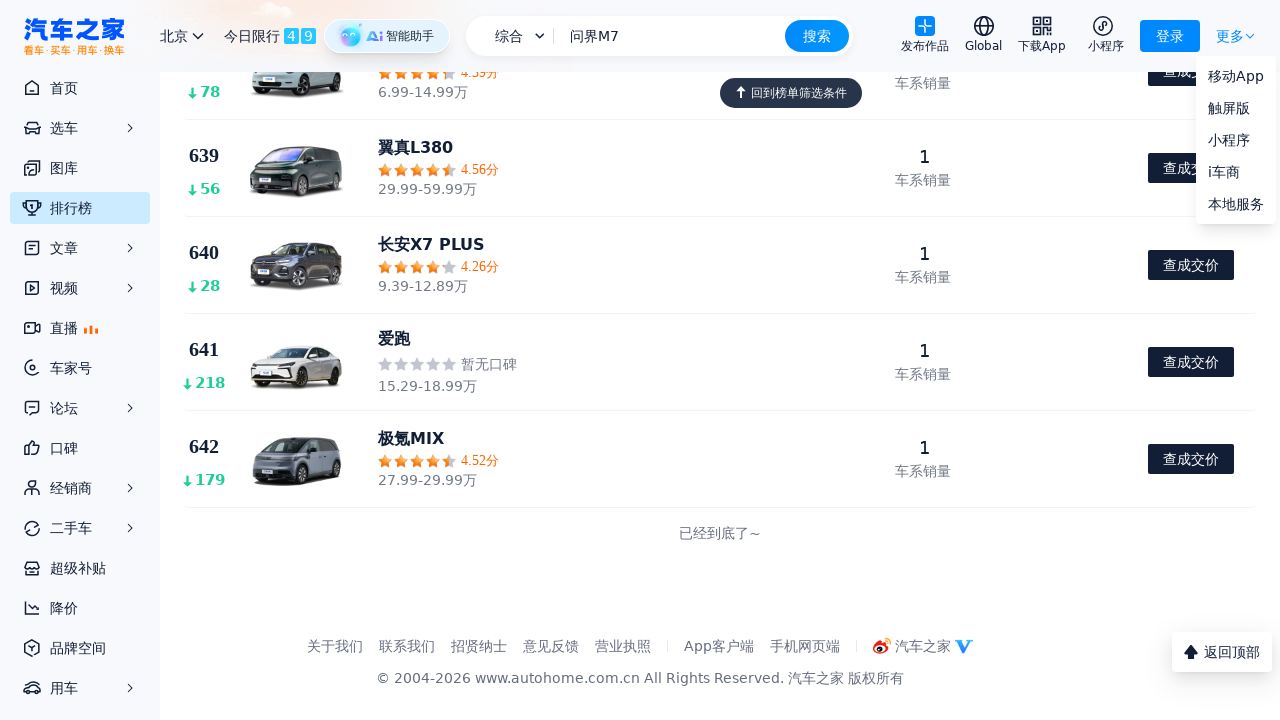

Waited 0.8 seconds for content to load after scroll
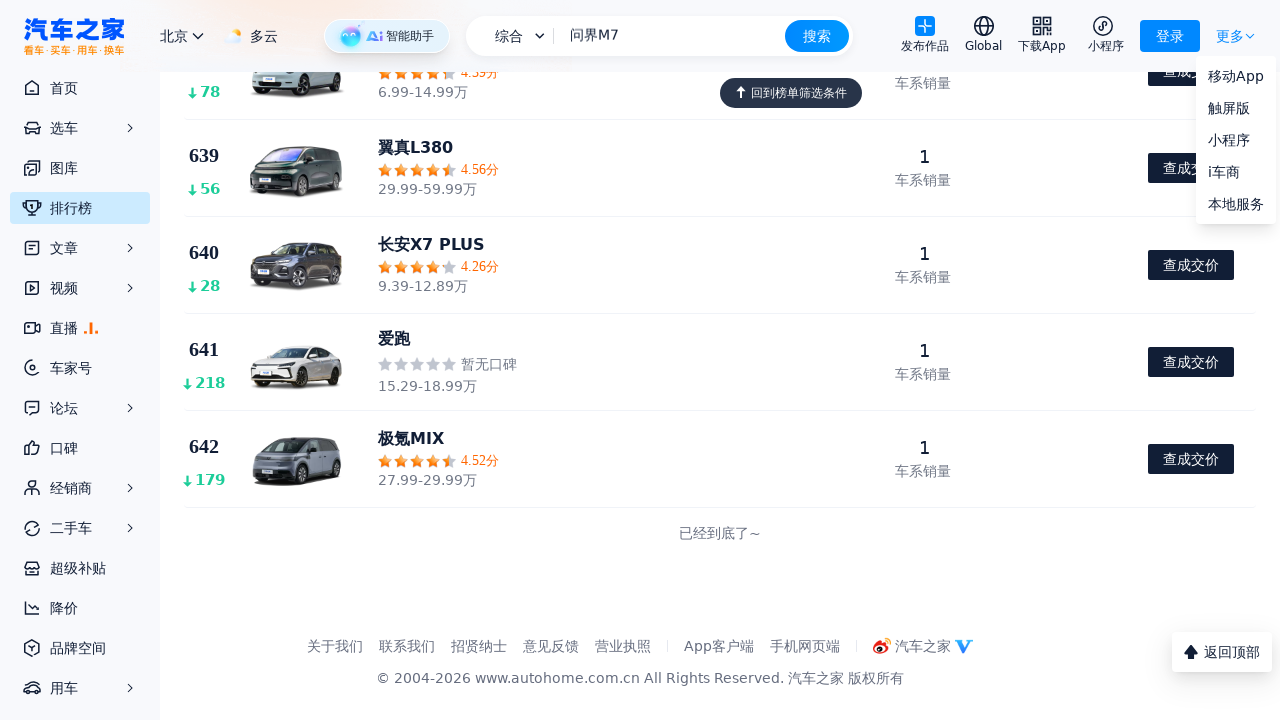

Clicked 'load more' or 'next page' button at (1230, 36) on text=/加载更多|下一页|更多/ >> nth=0
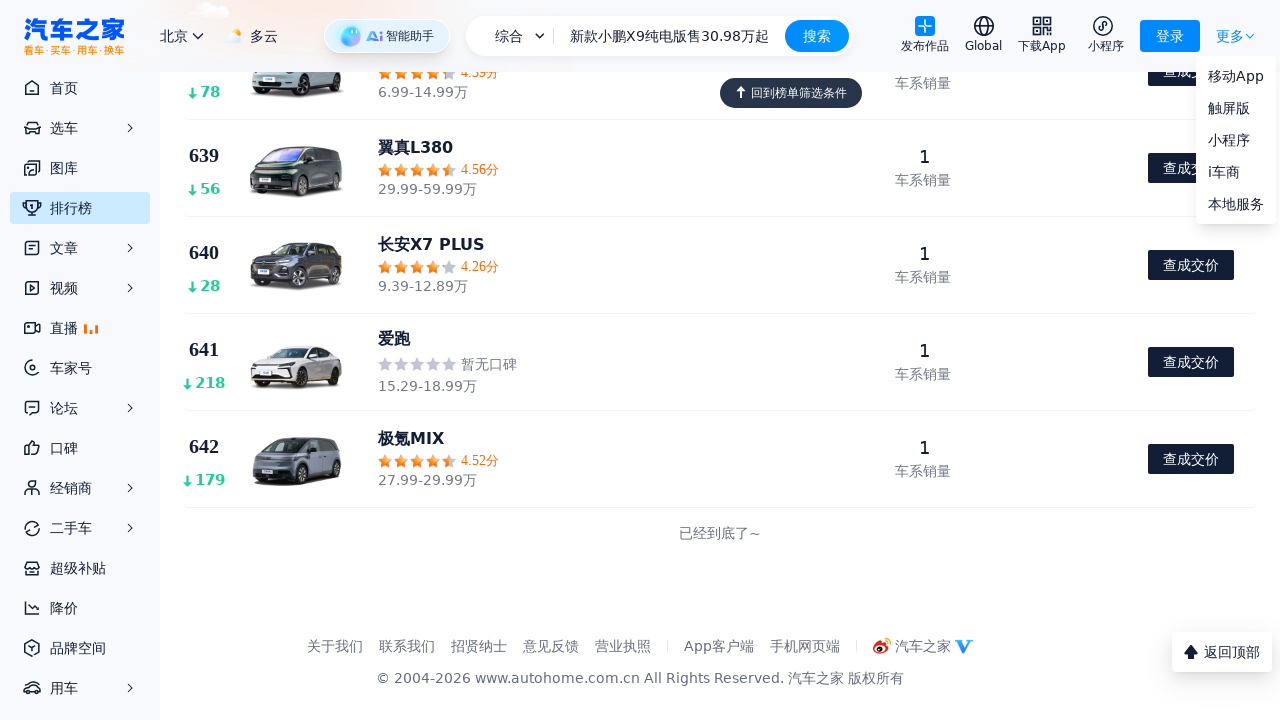

Waited 1.2 seconds for new content to load after button click
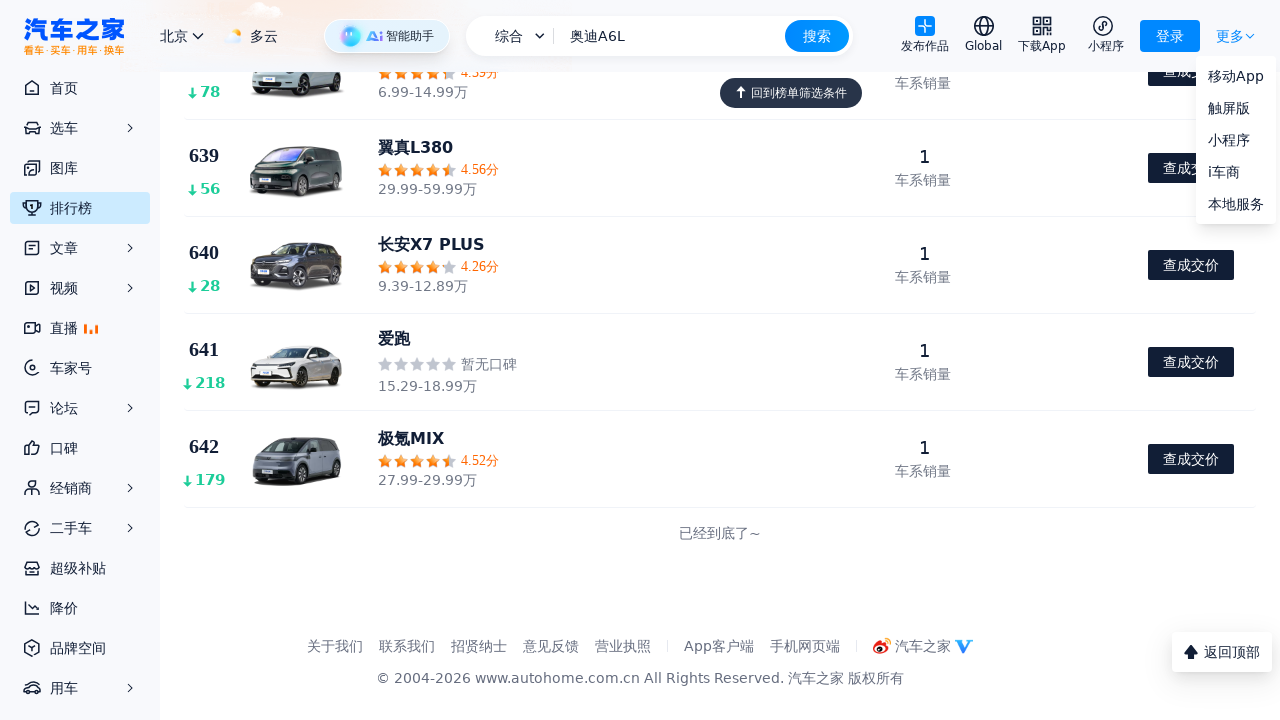

Scrolled to bottom of page
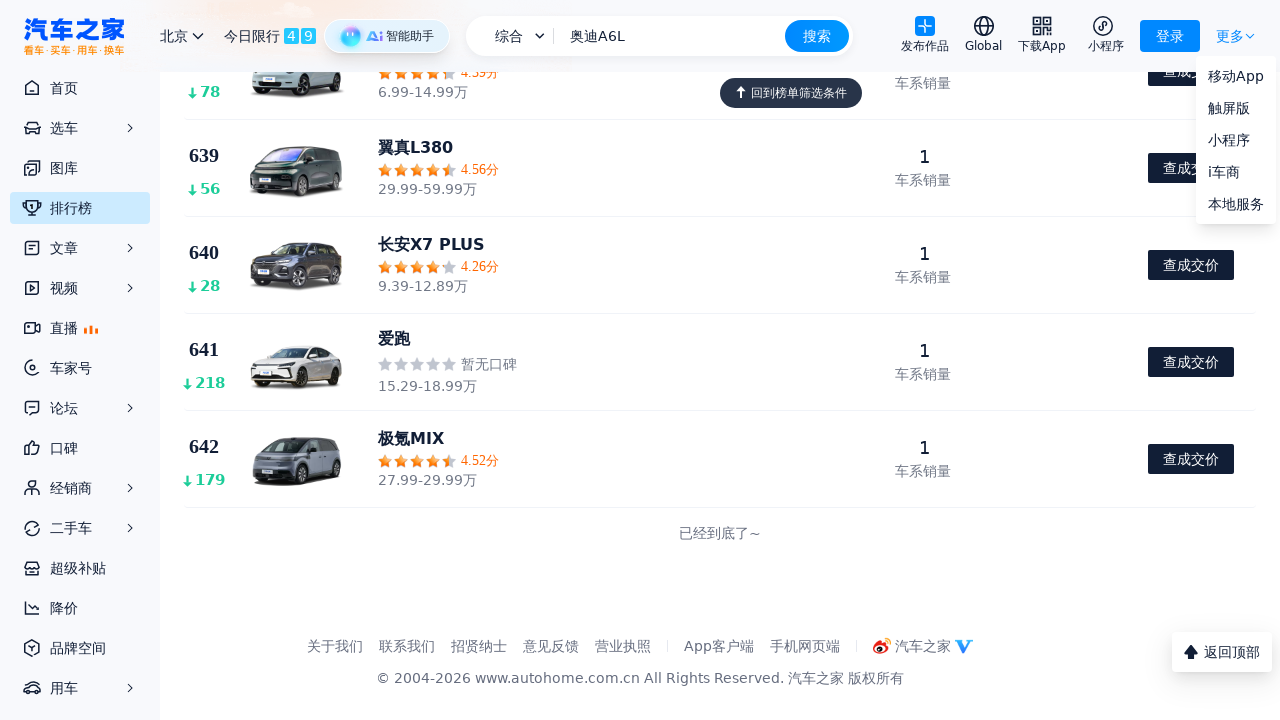

Waited 0.8 seconds for content to load after scroll
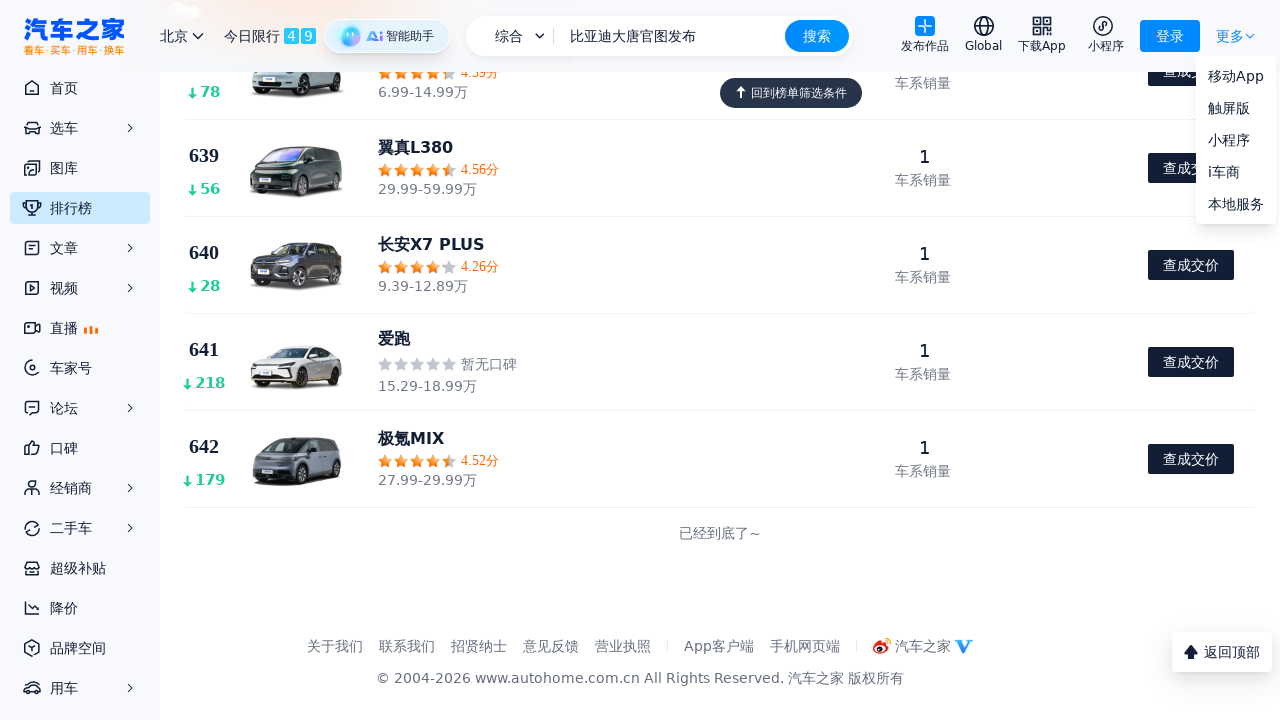

Clicked 'load more' or 'next page' button at (1230, 36) on text=/加载更多|下一页|更多/ >> nth=0
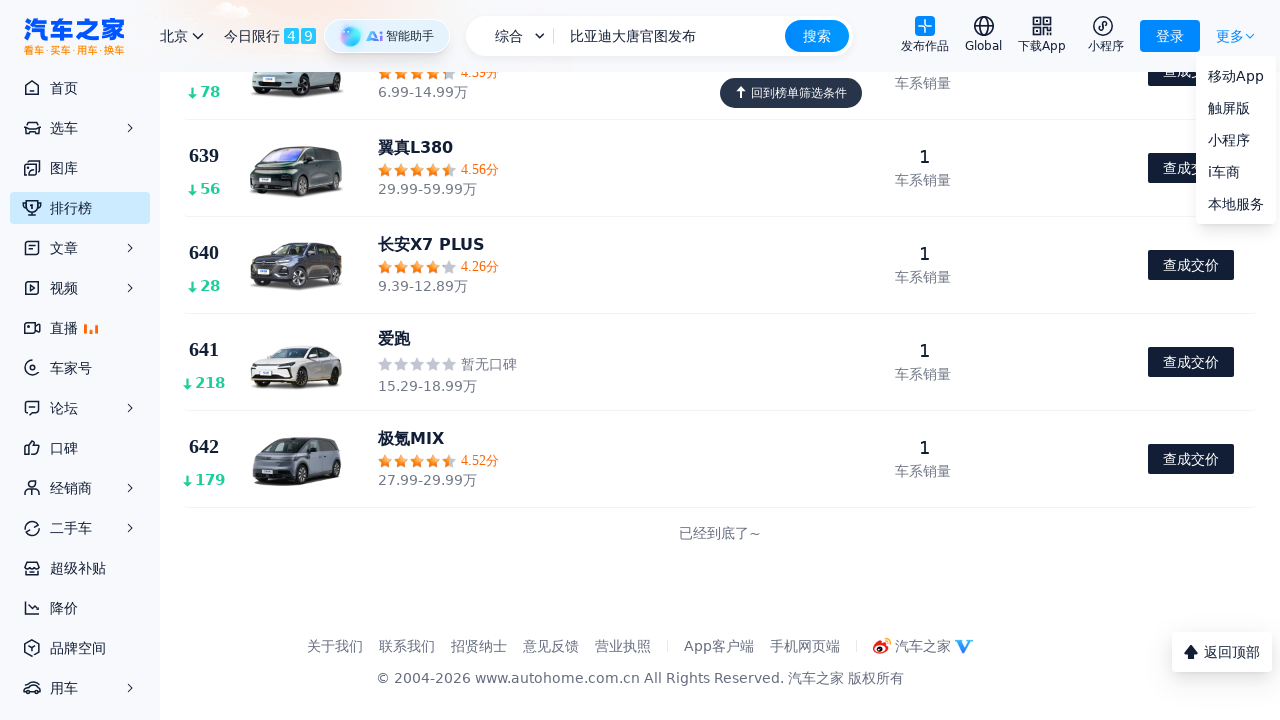

Waited 1.2 seconds for new content to load after button click
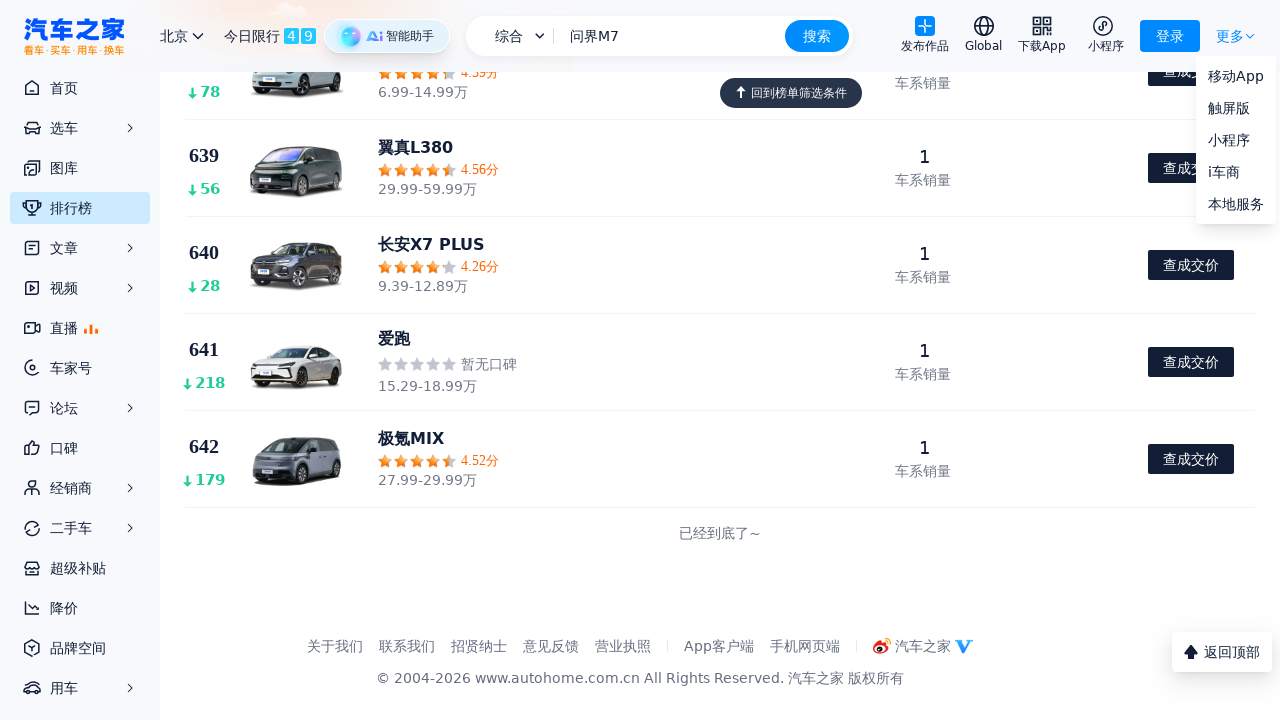

Scrolled to bottom of page
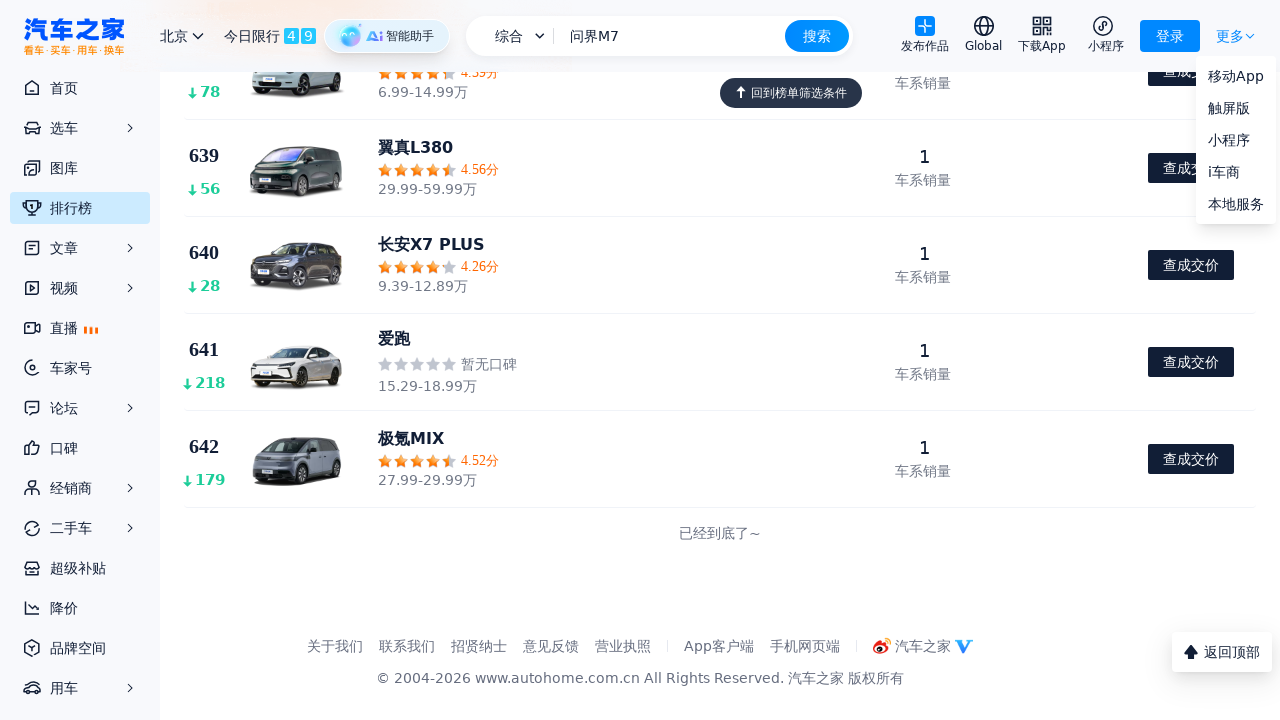

Waited 0.8 seconds for content to load after scroll
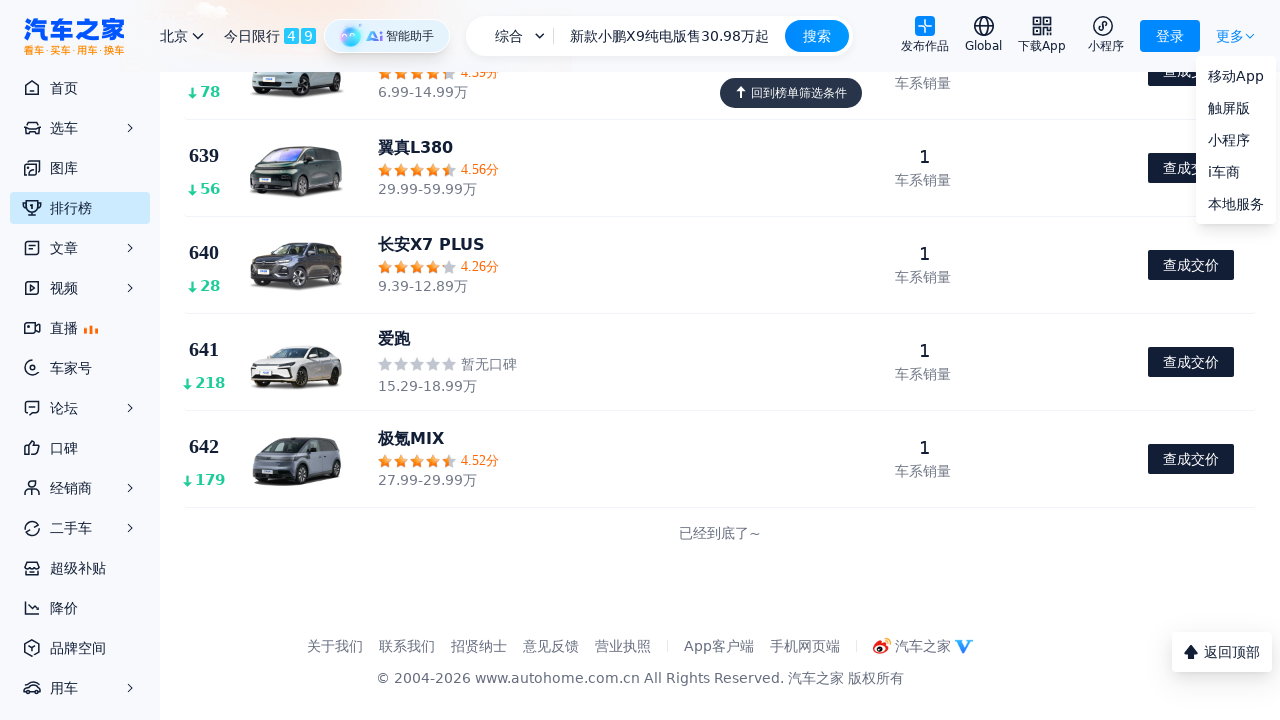

Clicked 'load more' or 'next page' button at (1230, 36) on text=/加载更多|下一页|更多/ >> nth=0
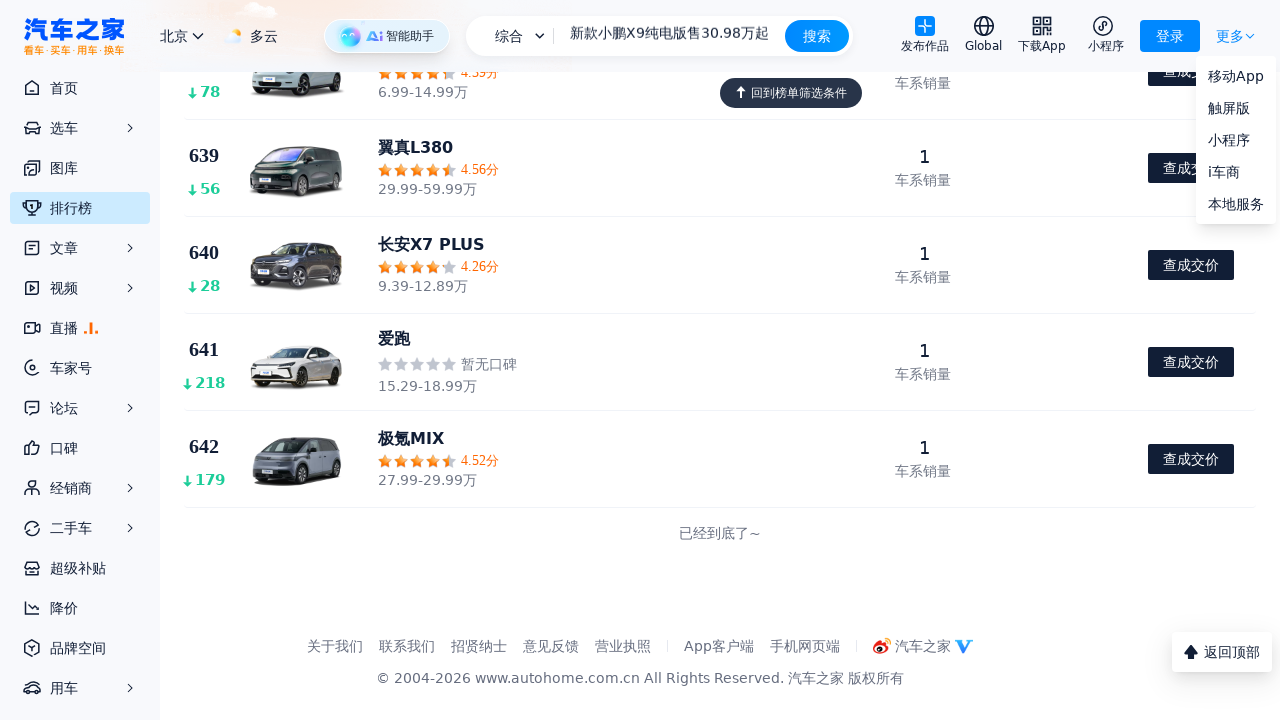

Waited 1.2 seconds for new content to load after button click
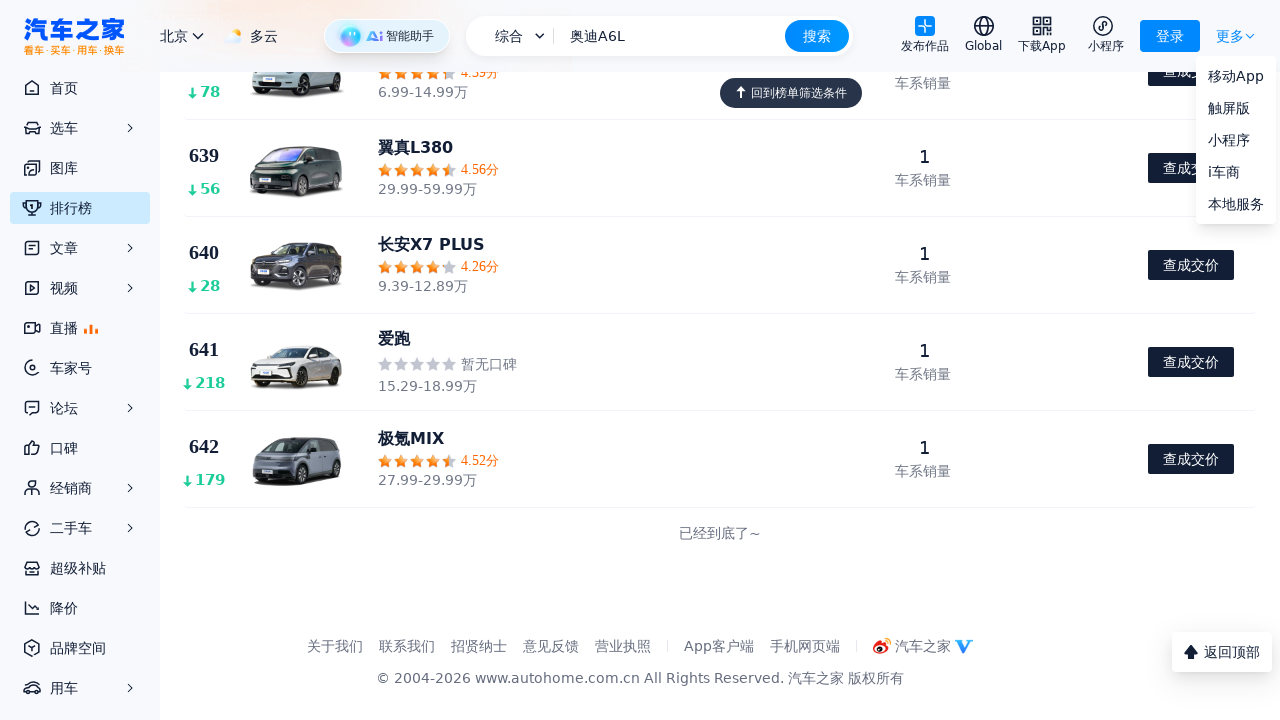

Waited 1.5 seconds for final lazy-loaded content
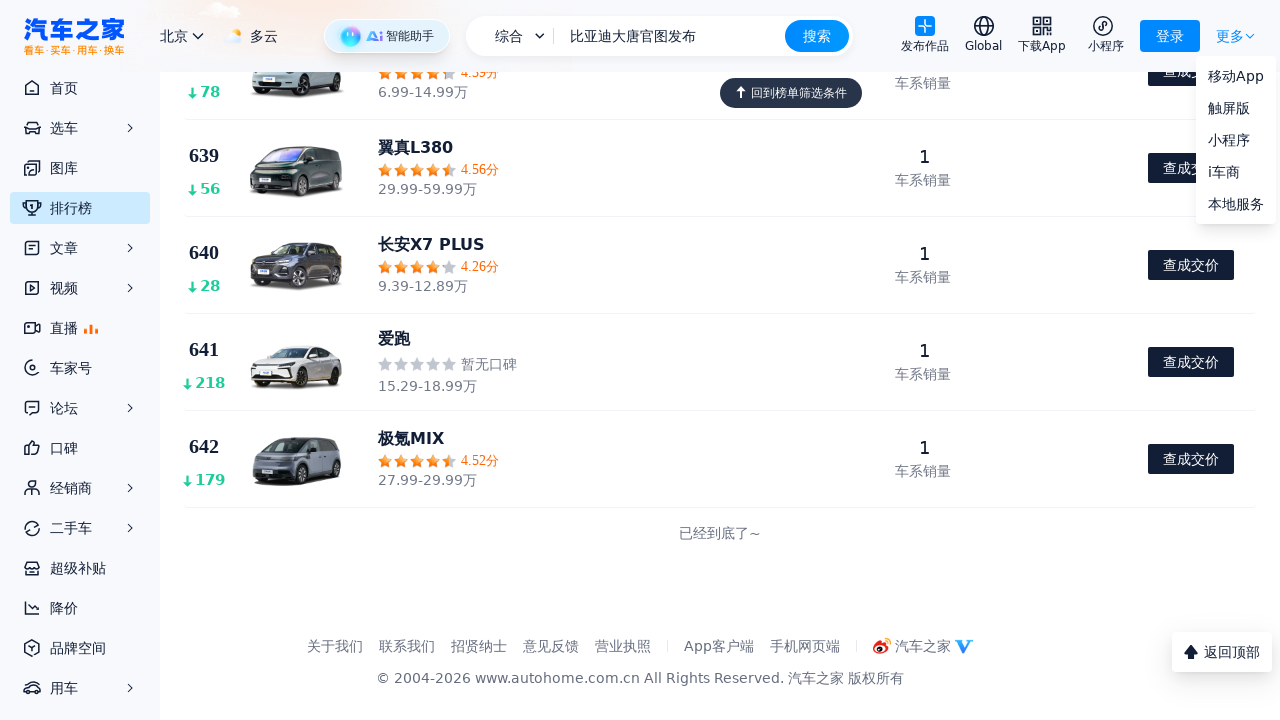

Verified page content loaded by waiting for images
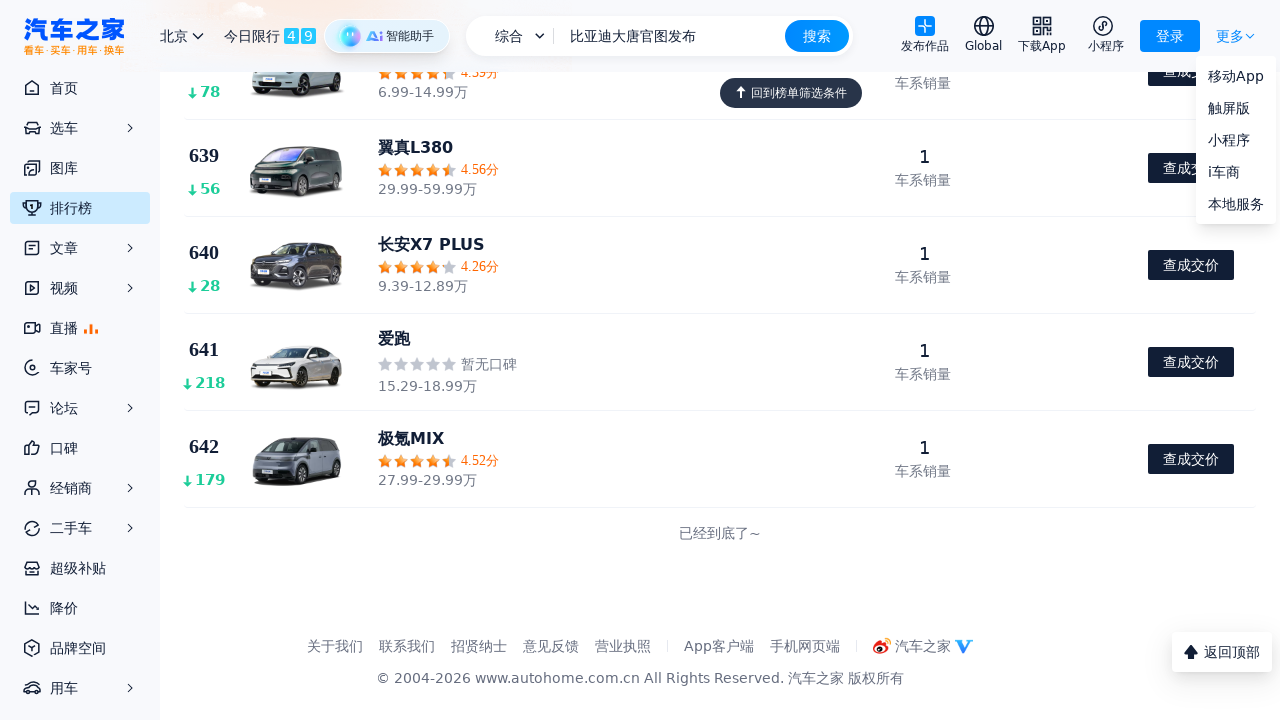

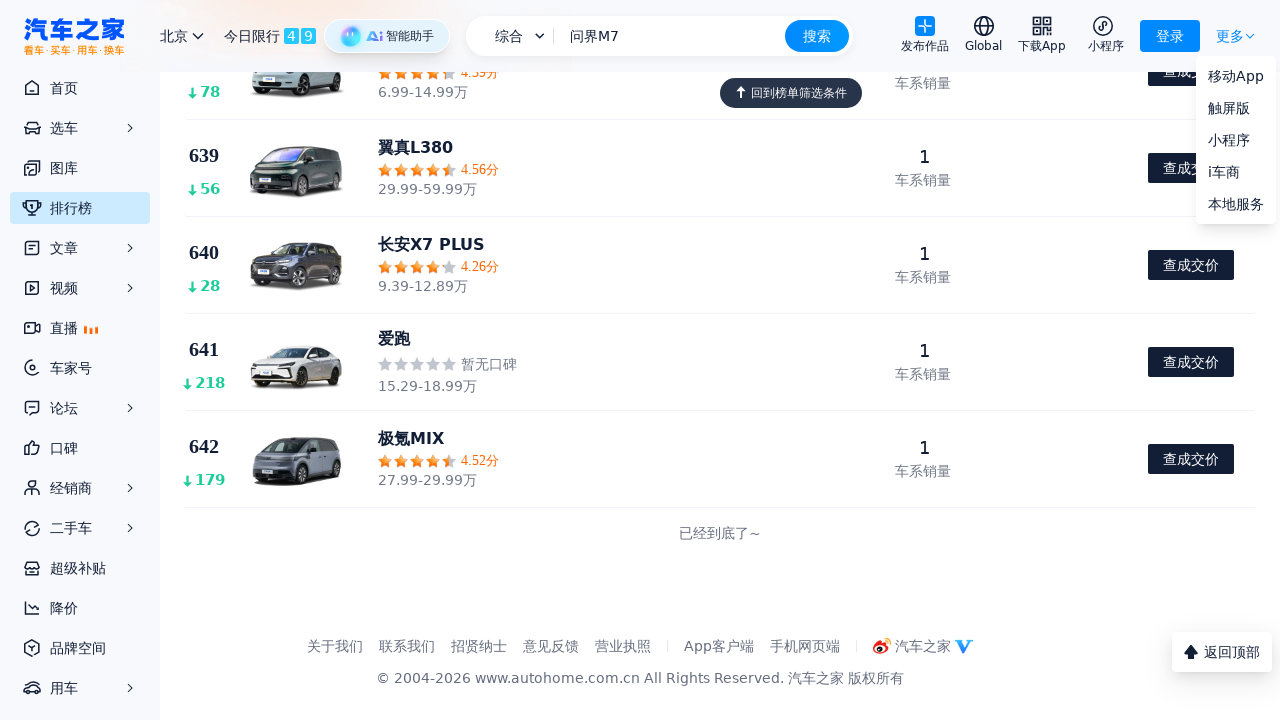